Fills all input fields in a large form with text and submits the form

Starting URL: http://suninjuly.github.io/huge_form.html

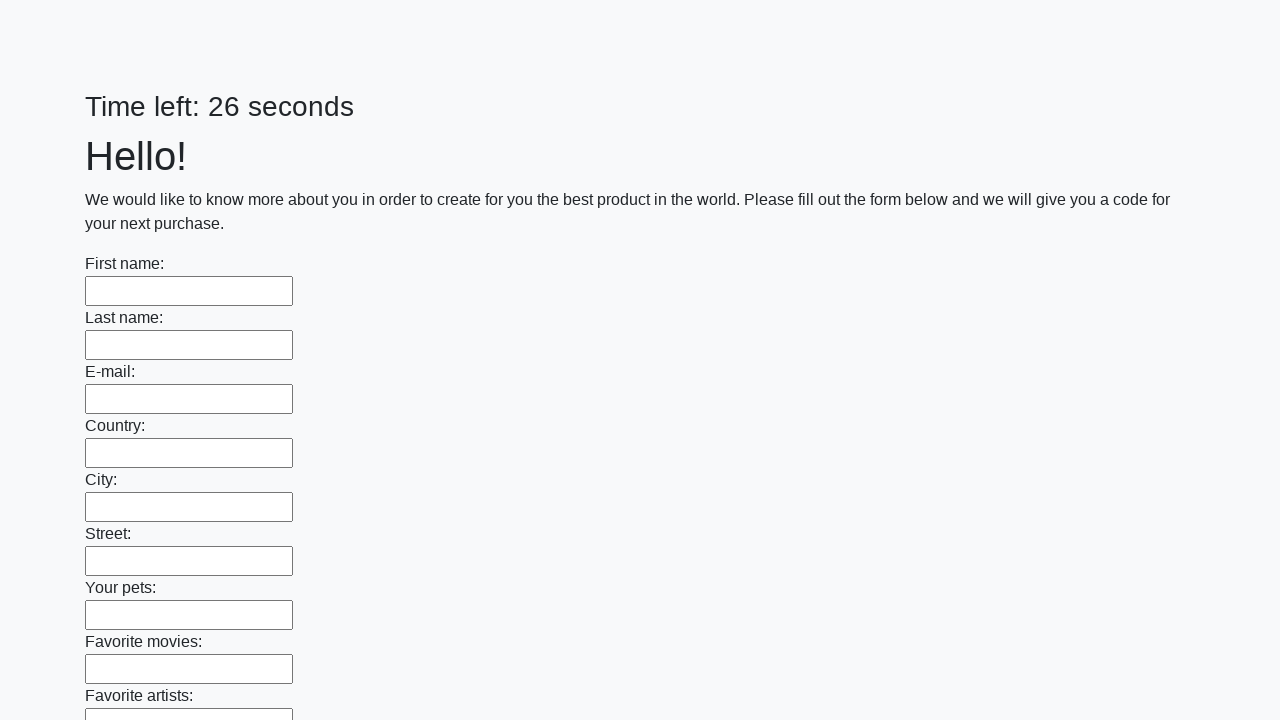

Navigated to huge form page
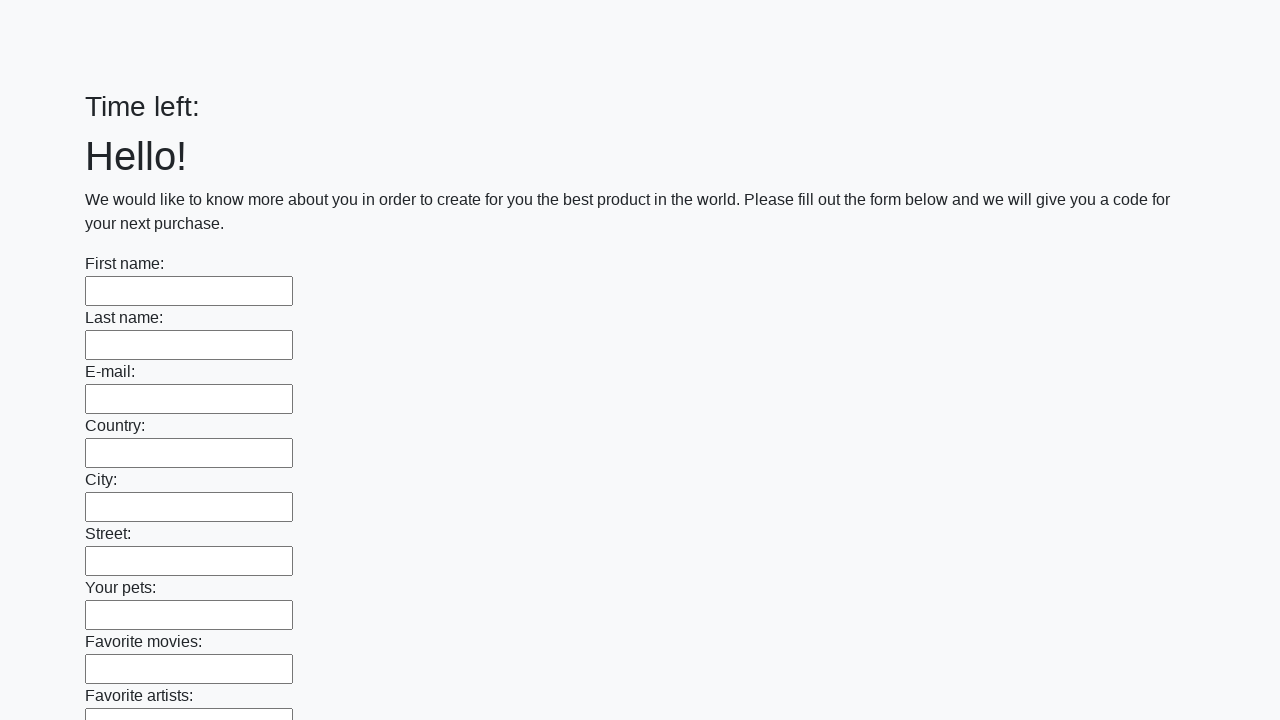

Filled input field with 'Мой ответ' on input >> nth=0
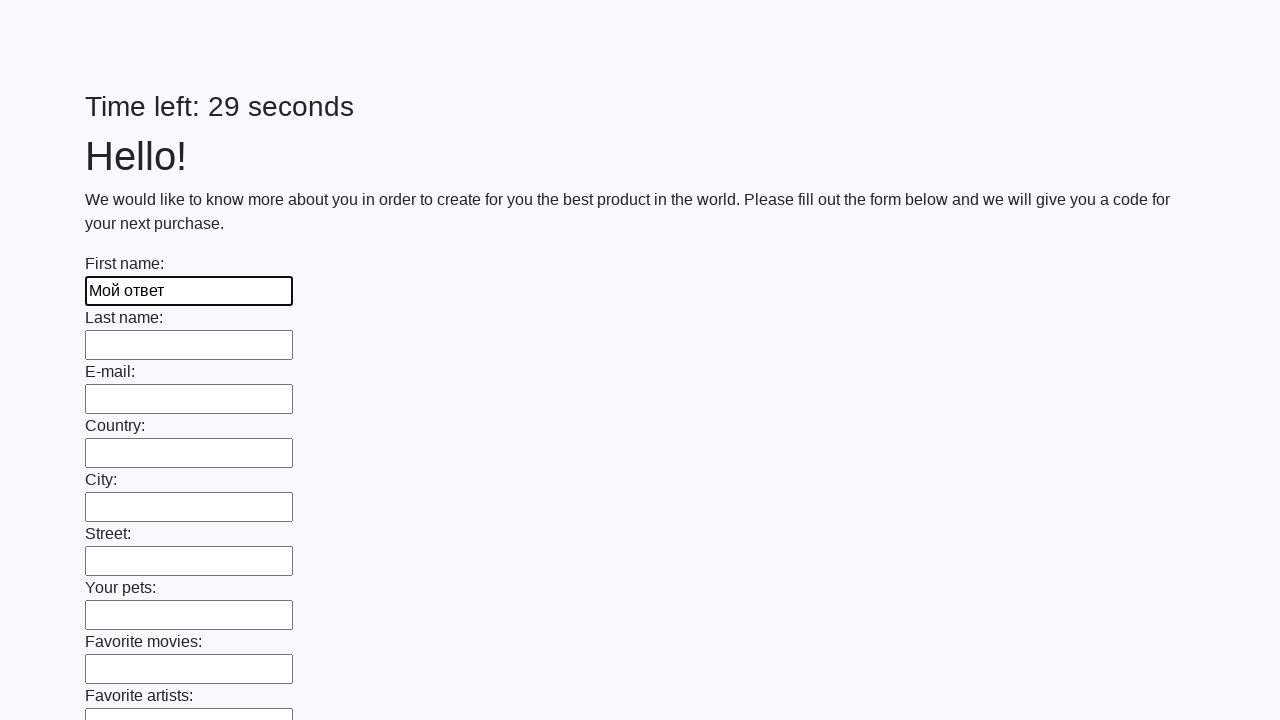

Filled input field with 'Мой ответ' on input >> nth=1
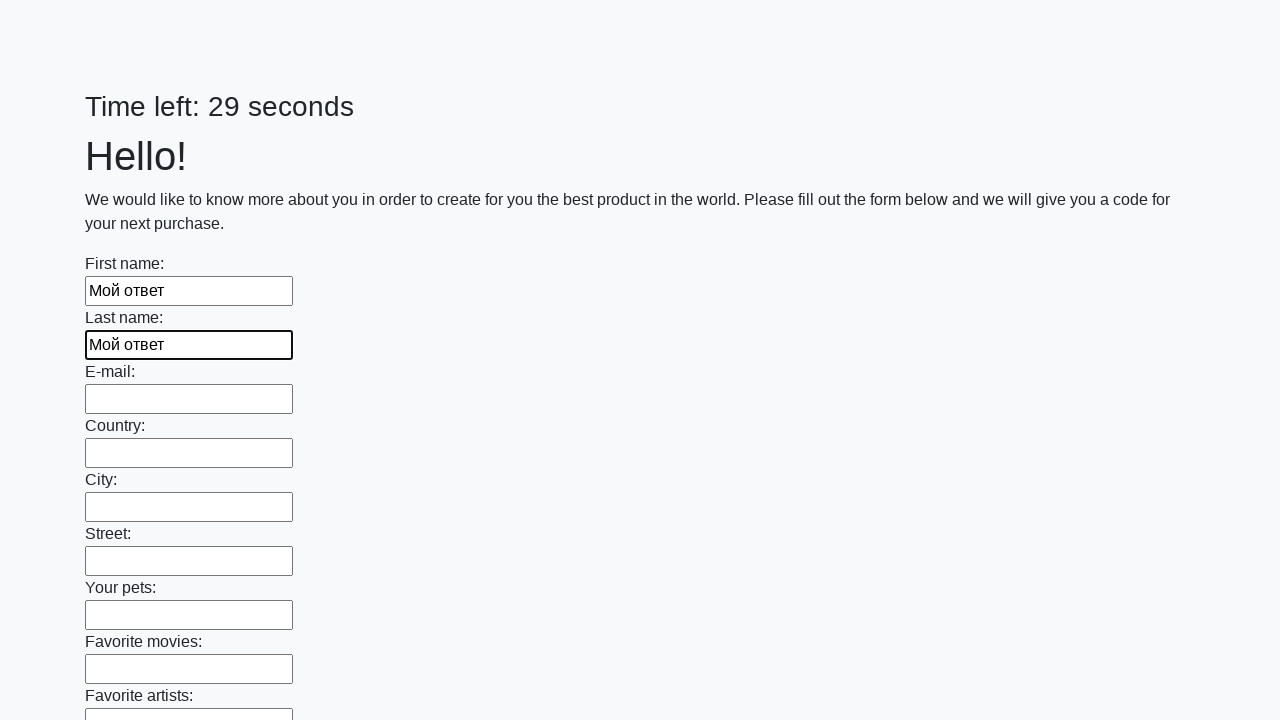

Filled input field with 'Мой ответ' on input >> nth=2
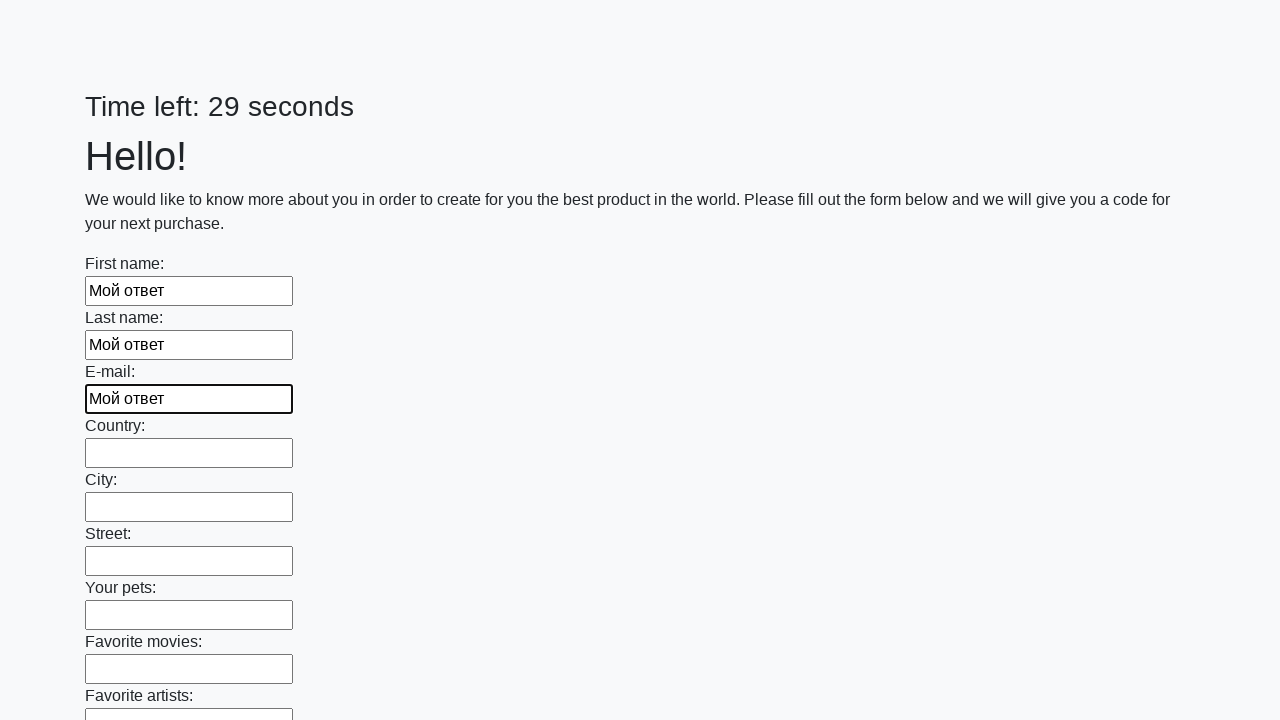

Filled input field with 'Мой ответ' on input >> nth=3
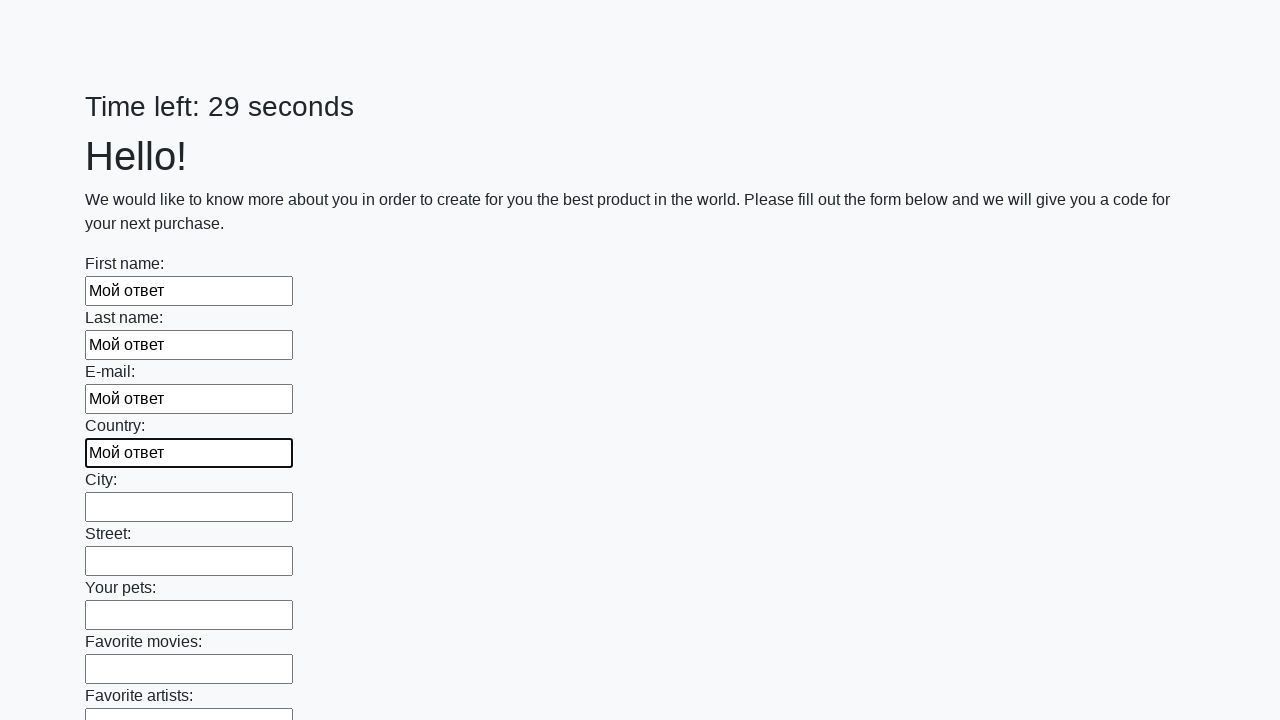

Filled input field with 'Мой ответ' on input >> nth=4
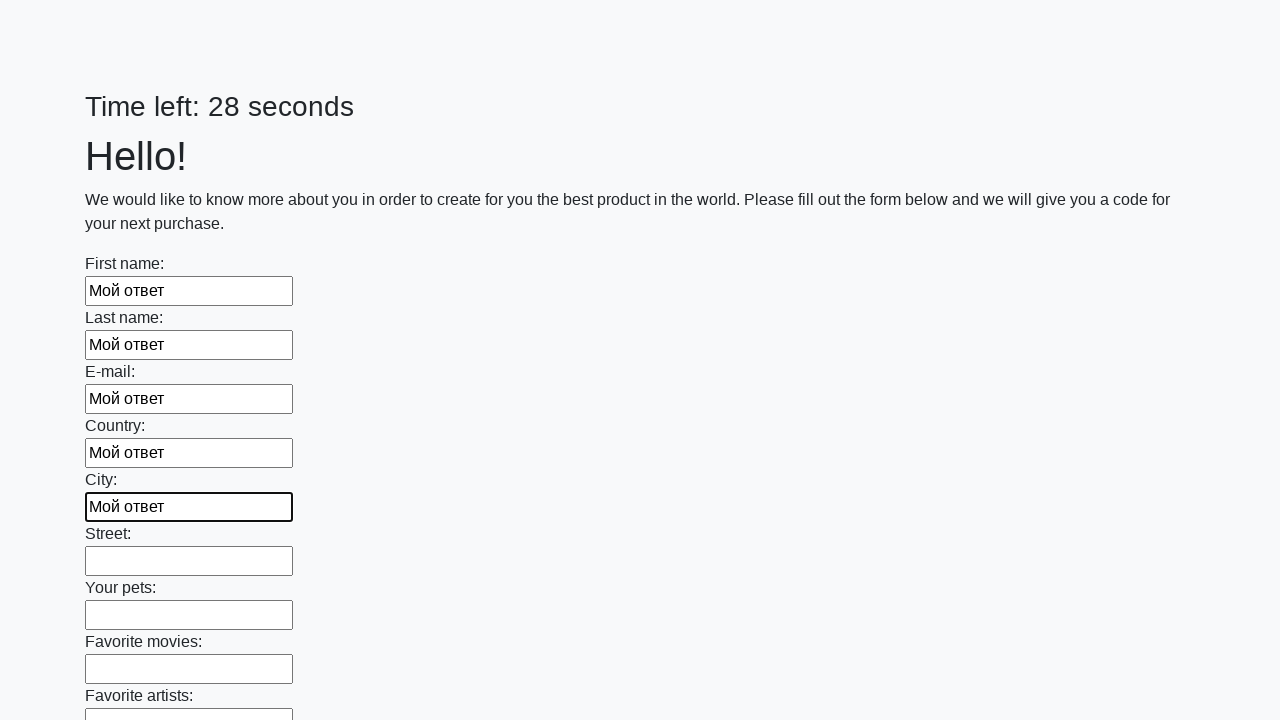

Filled input field with 'Мой ответ' on input >> nth=5
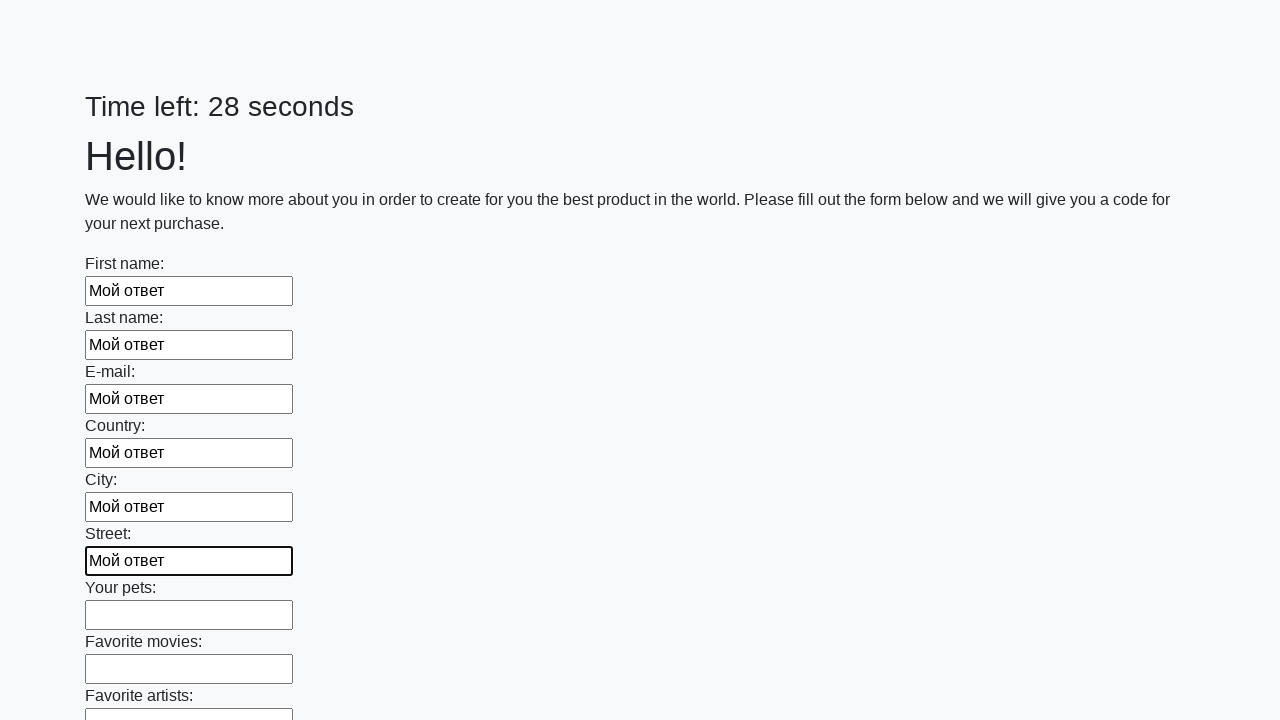

Filled input field with 'Мой ответ' on input >> nth=6
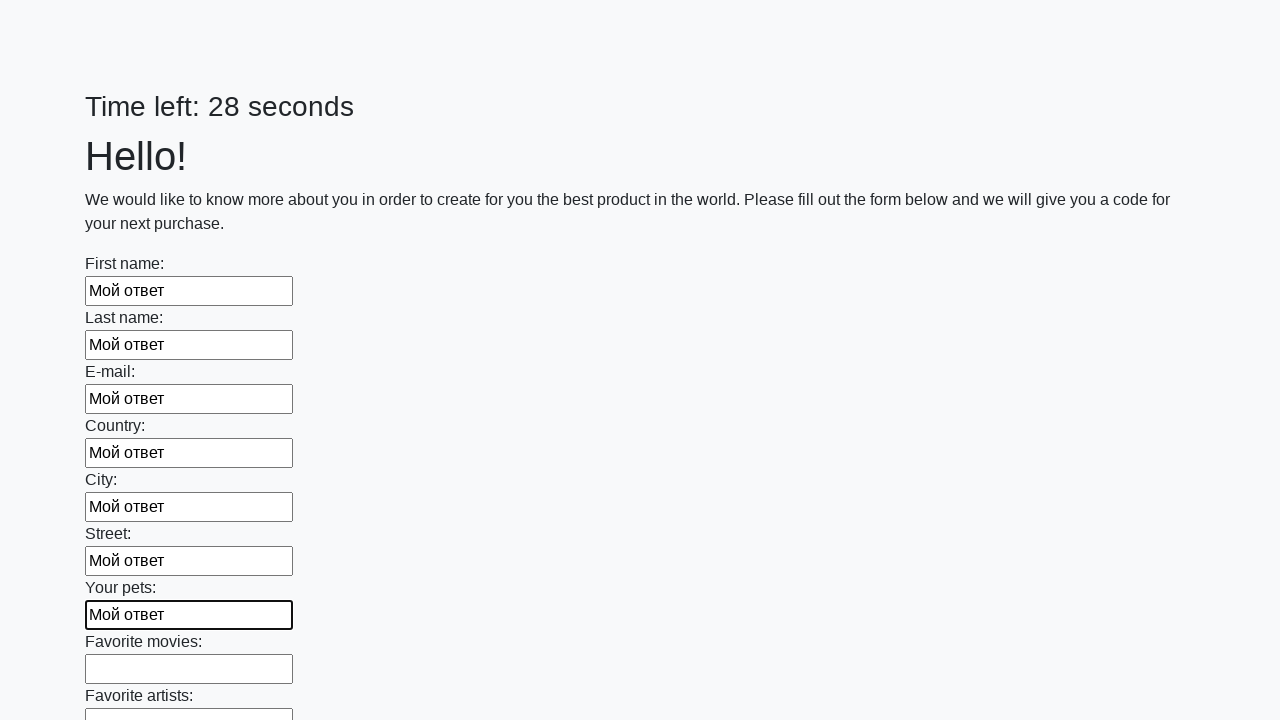

Filled input field with 'Мой ответ' on input >> nth=7
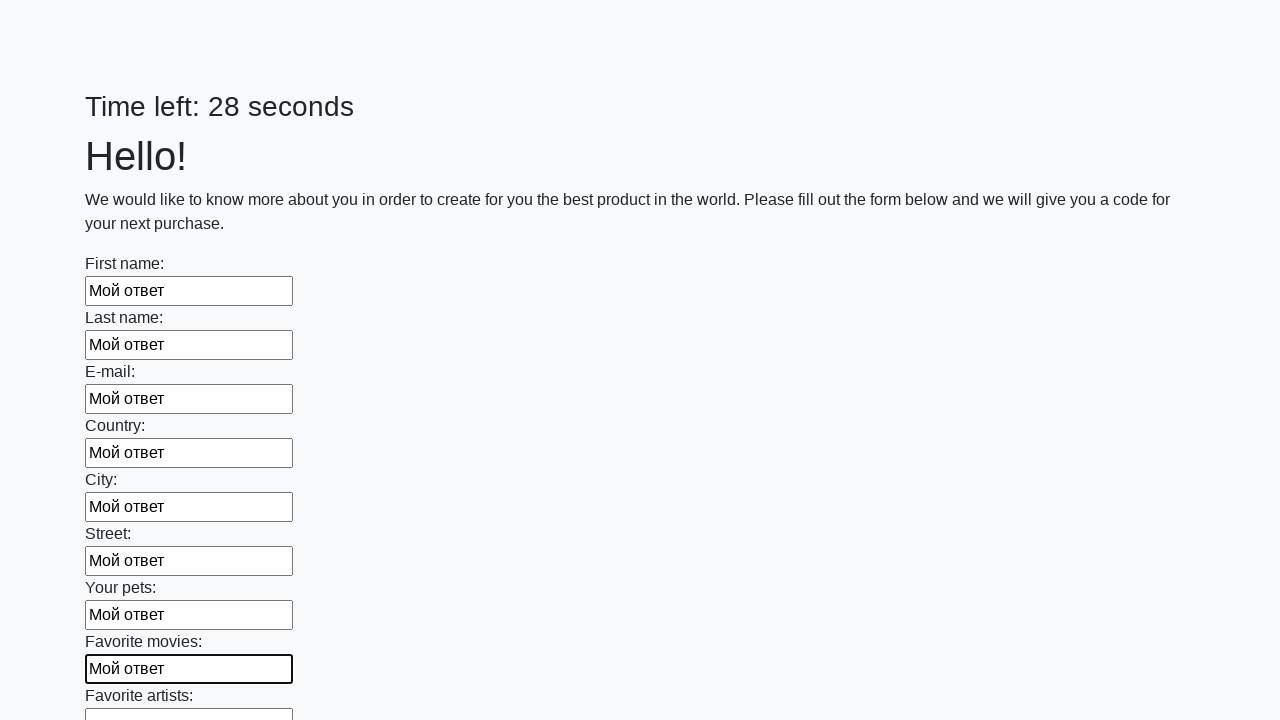

Filled input field with 'Мой ответ' on input >> nth=8
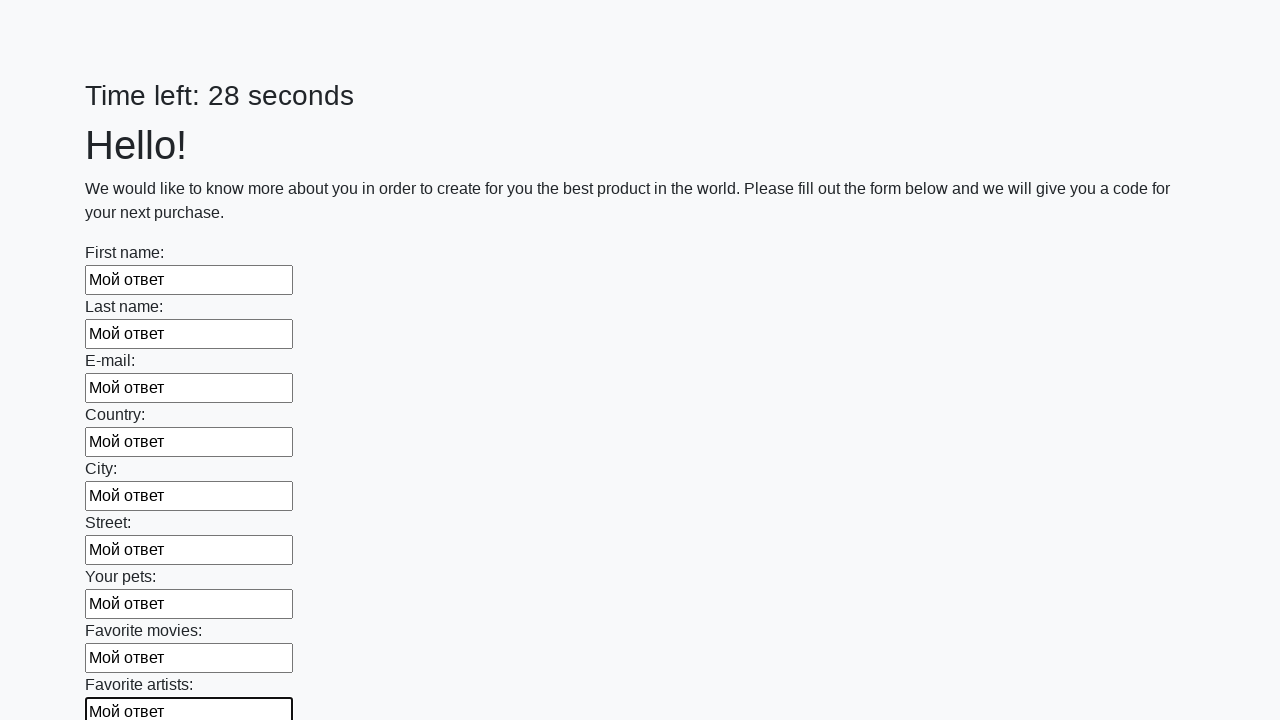

Filled input field with 'Мой ответ' on input >> nth=9
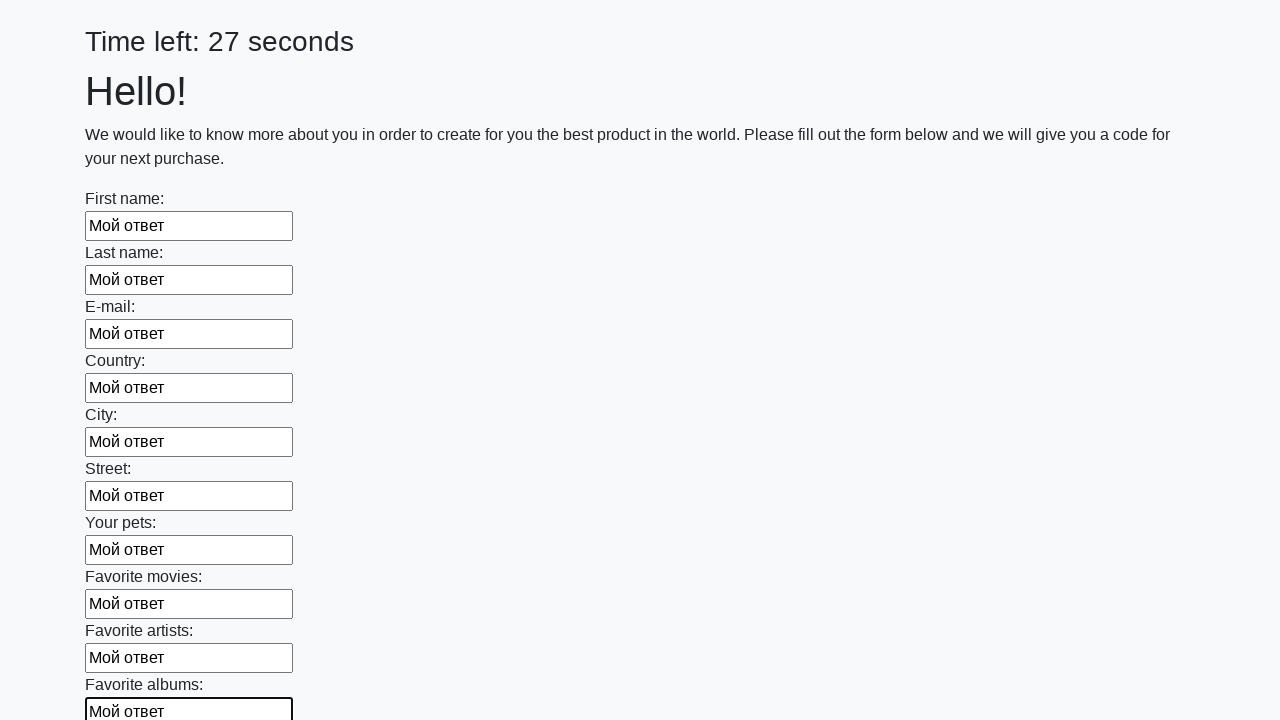

Filled input field with 'Мой ответ' on input >> nth=10
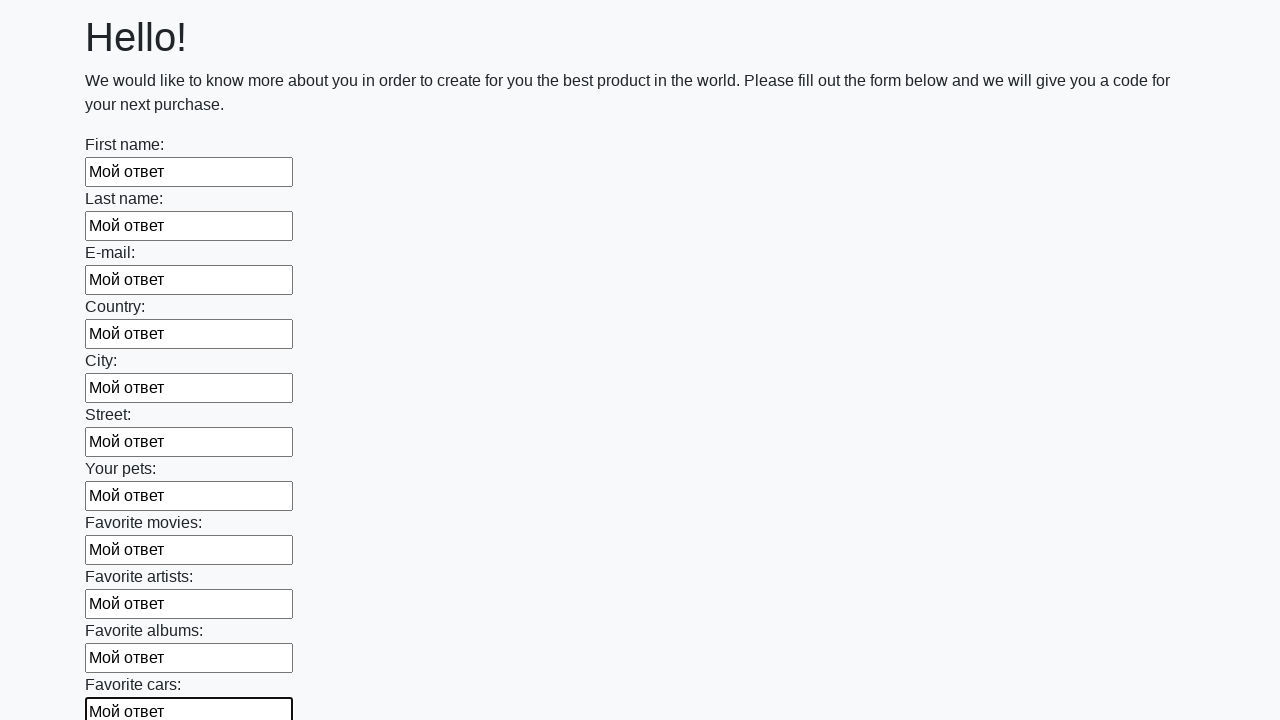

Filled input field with 'Мой ответ' on input >> nth=11
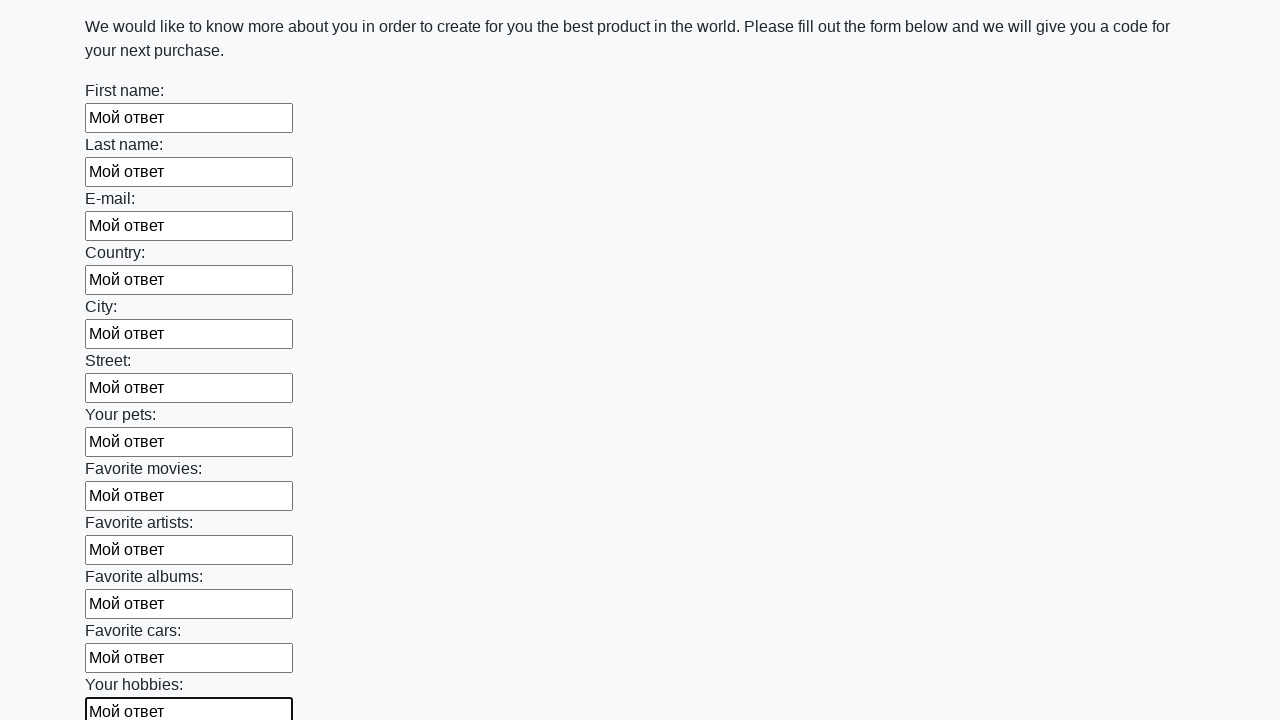

Filled input field with 'Мой ответ' on input >> nth=12
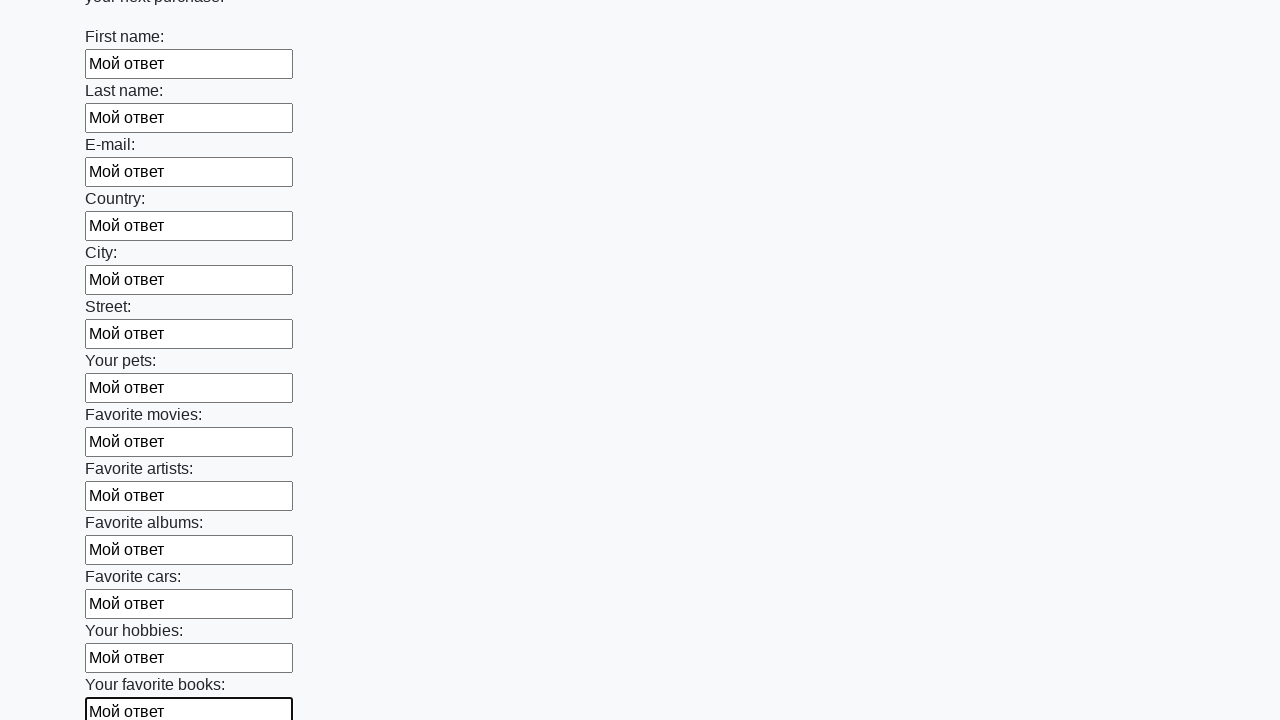

Filled input field with 'Мой ответ' on input >> nth=13
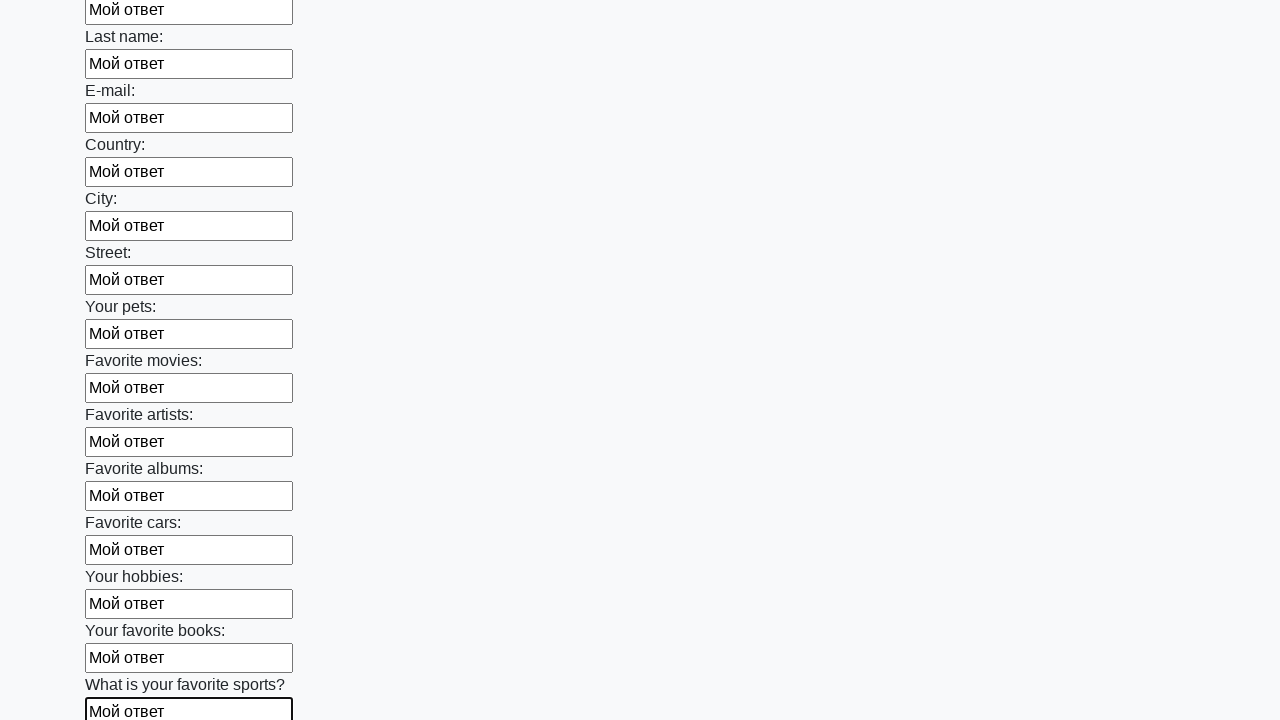

Filled input field with 'Мой ответ' on input >> nth=14
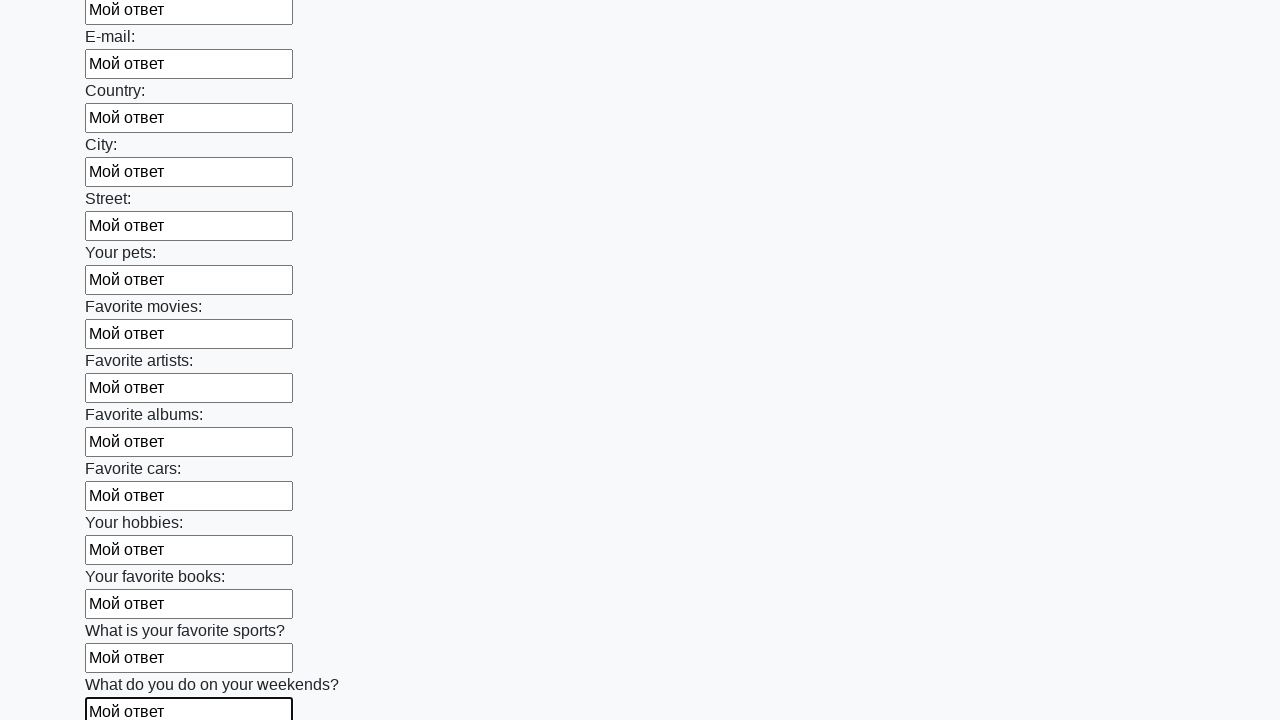

Filled input field with 'Мой ответ' on input >> nth=15
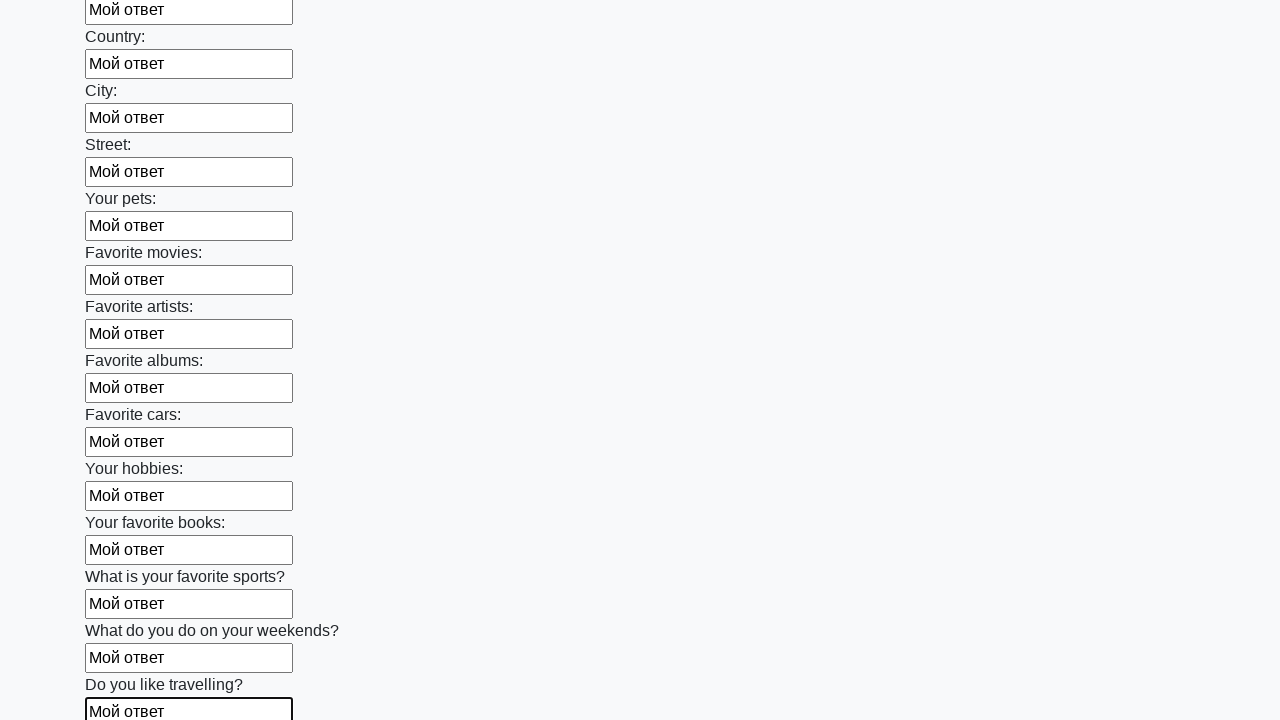

Filled input field with 'Мой ответ' on input >> nth=16
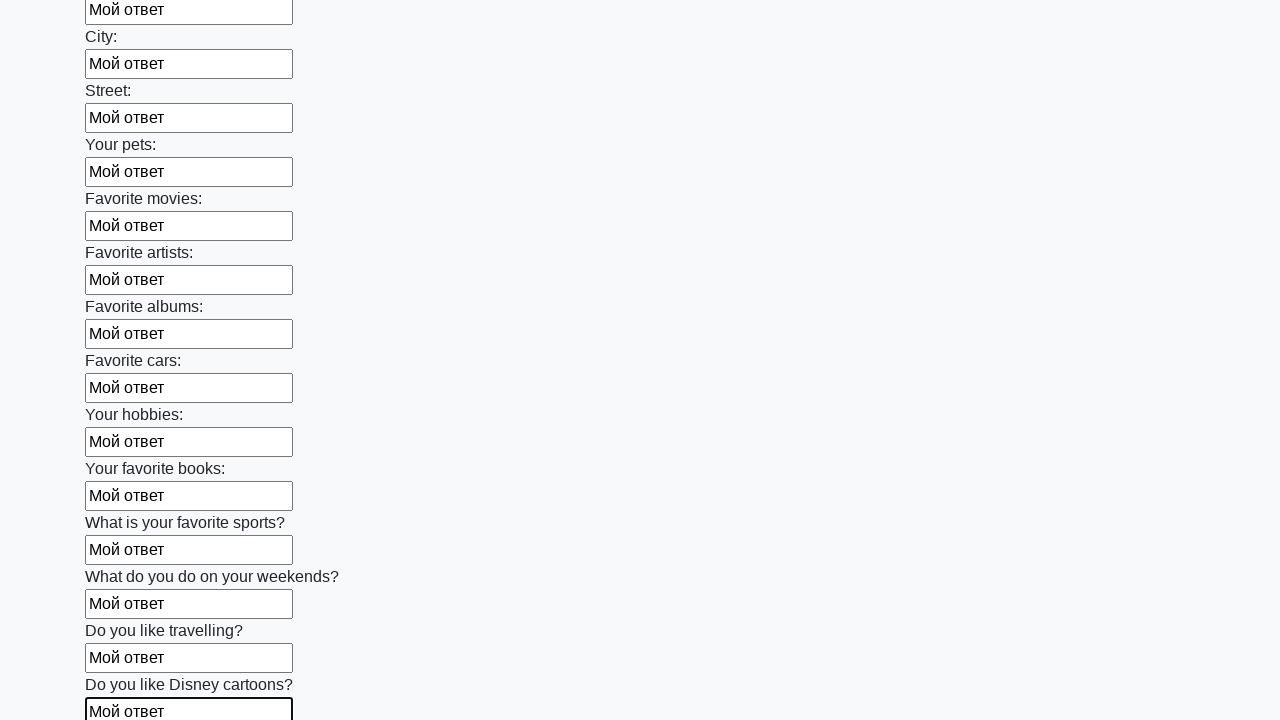

Filled input field with 'Мой ответ' on input >> nth=17
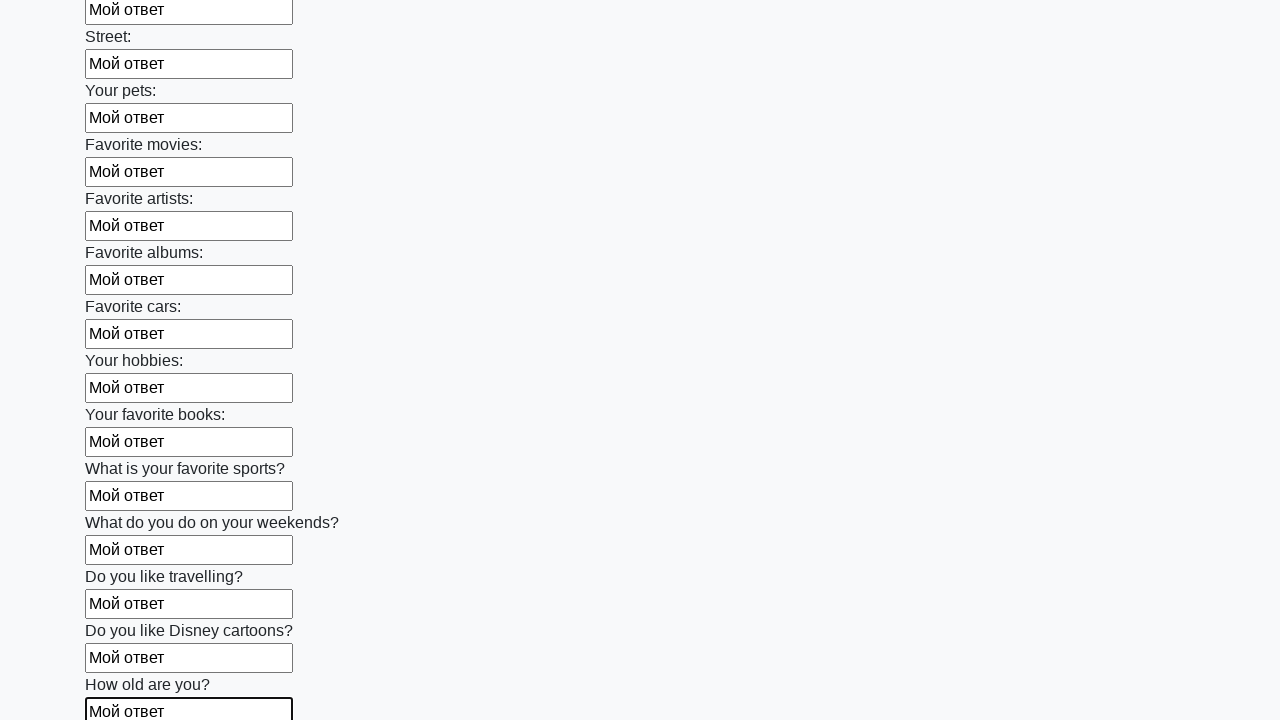

Filled input field with 'Мой ответ' on input >> nth=18
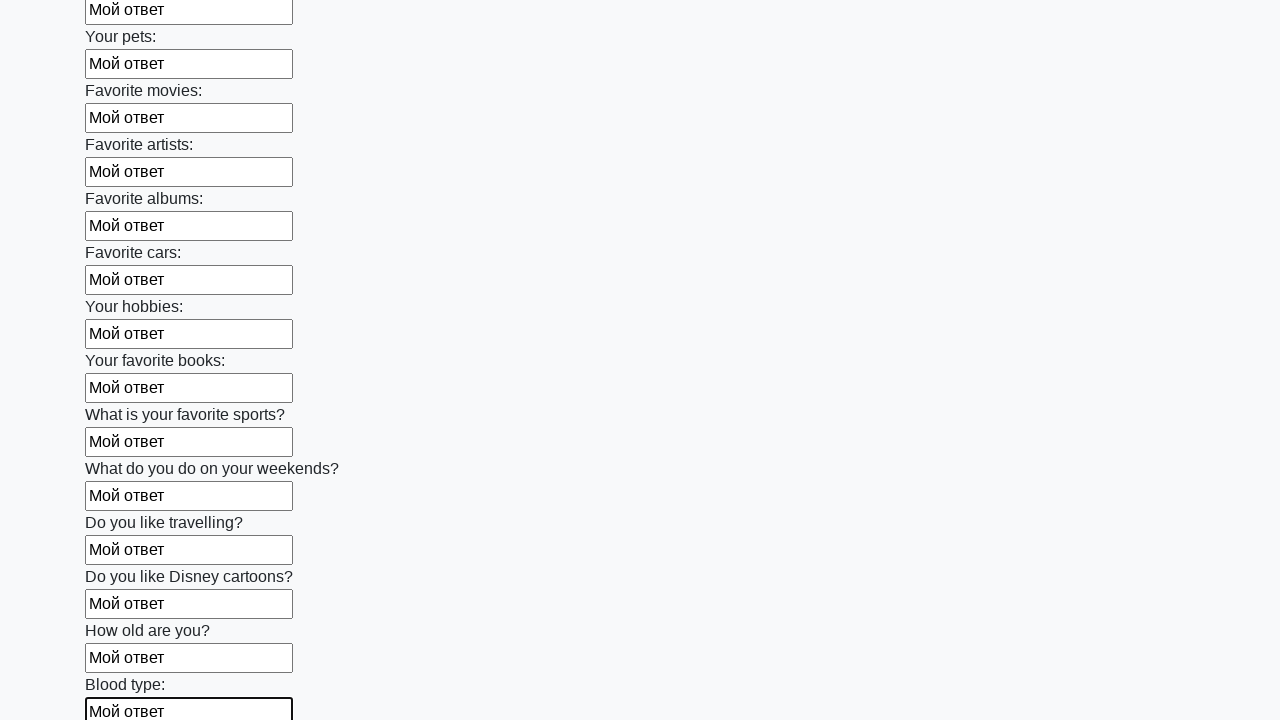

Filled input field with 'Мой ответ' on input >> nth=19
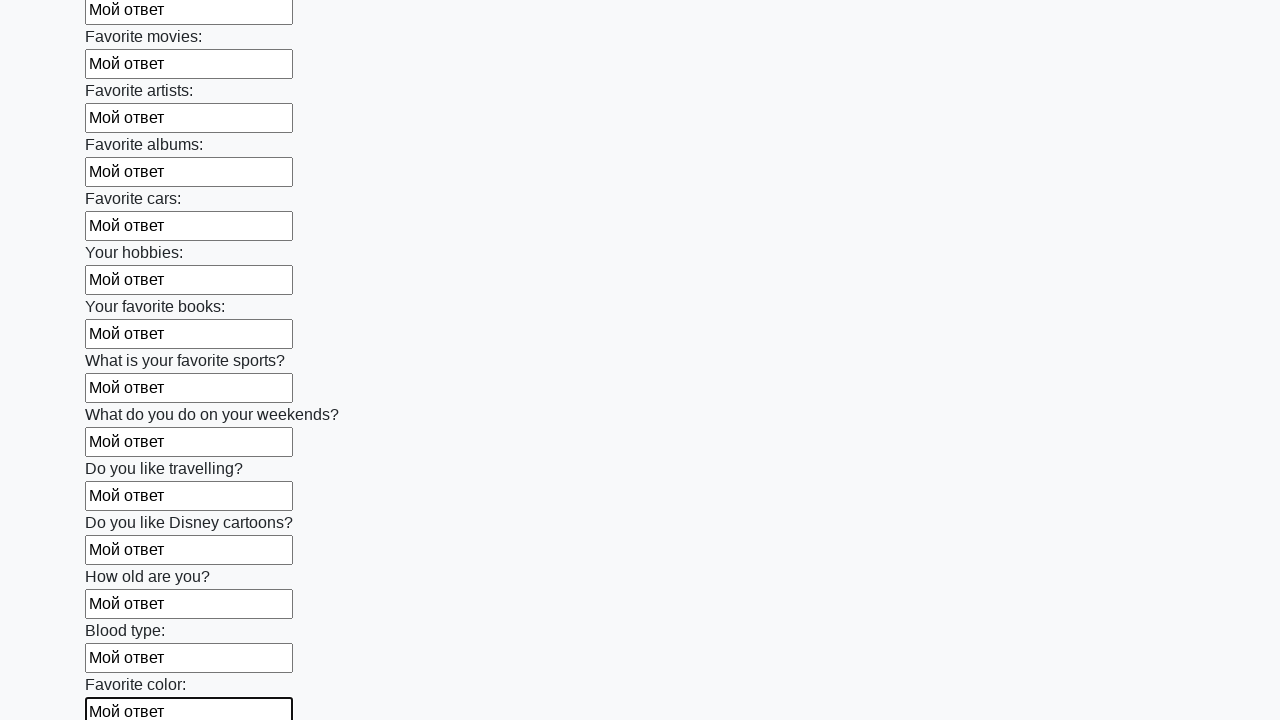

Filled input field with 'Мой ответ' on input >> nth=20
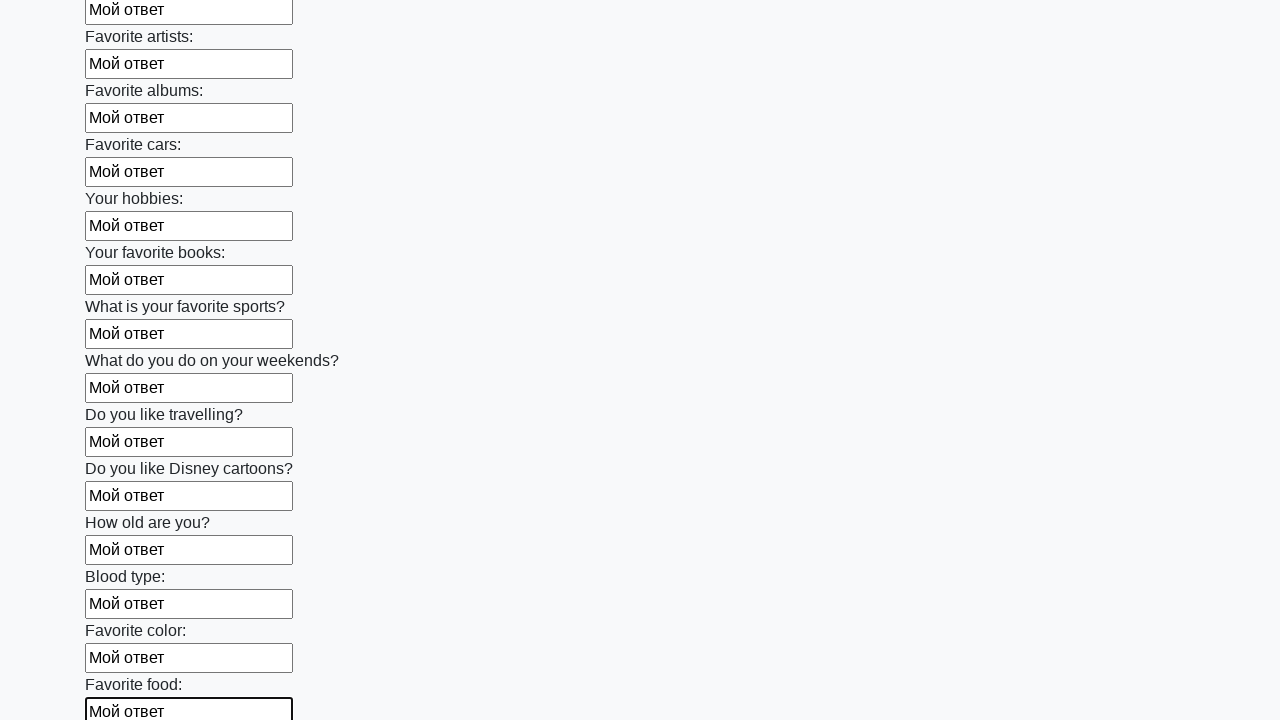

Filled input field with 'Мой ответ' on input >> nth=21
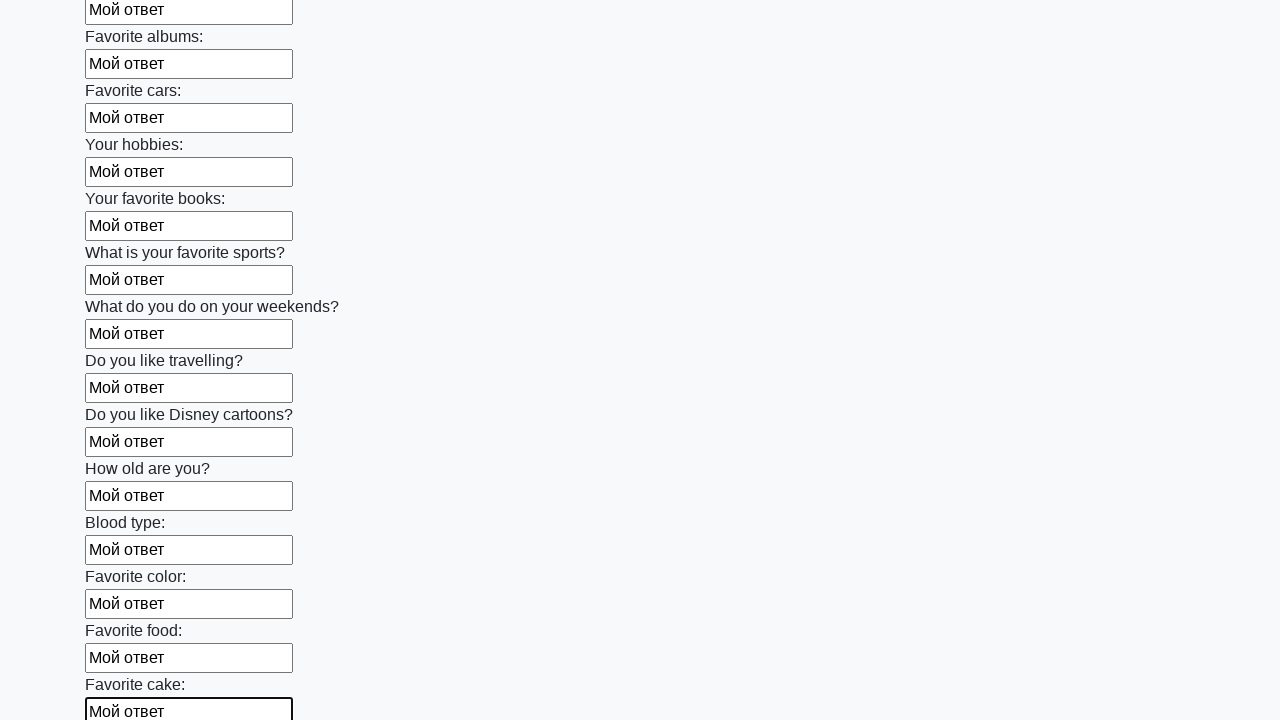

Filled input field with 'Мой ответ' on input >> nth=22
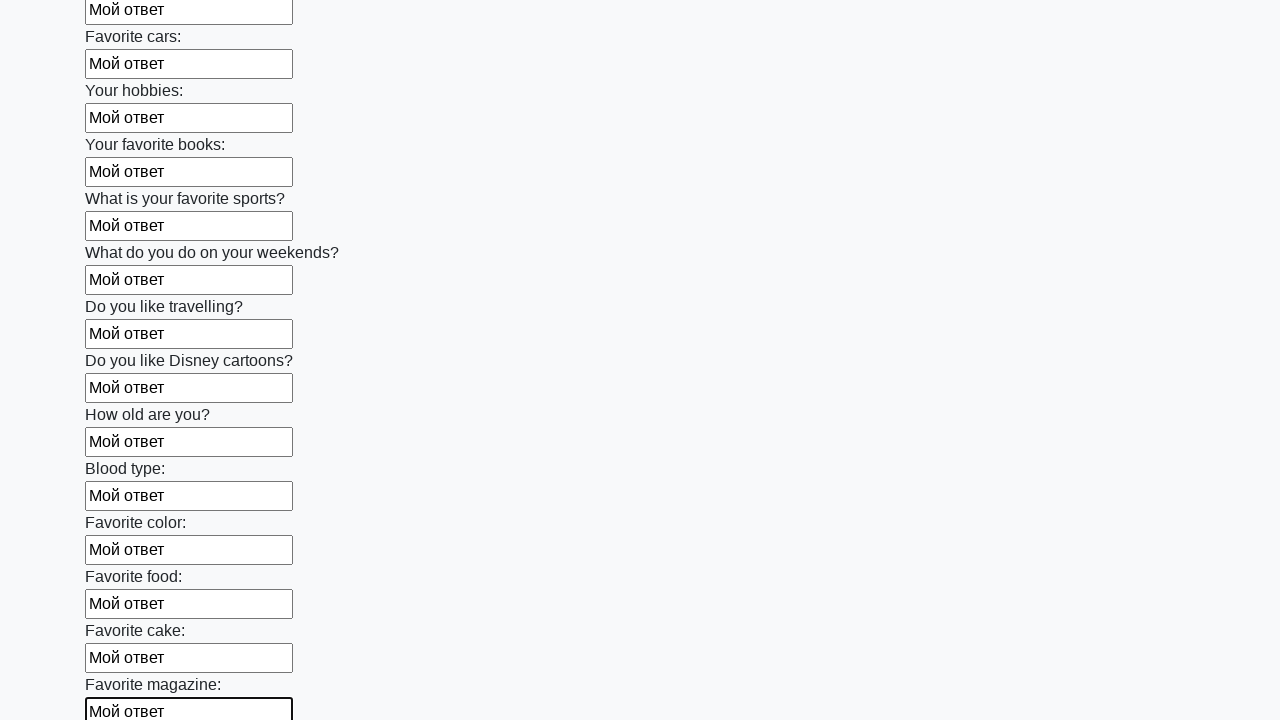

Filled input field with 'Мой ответ' on input >> nth=23
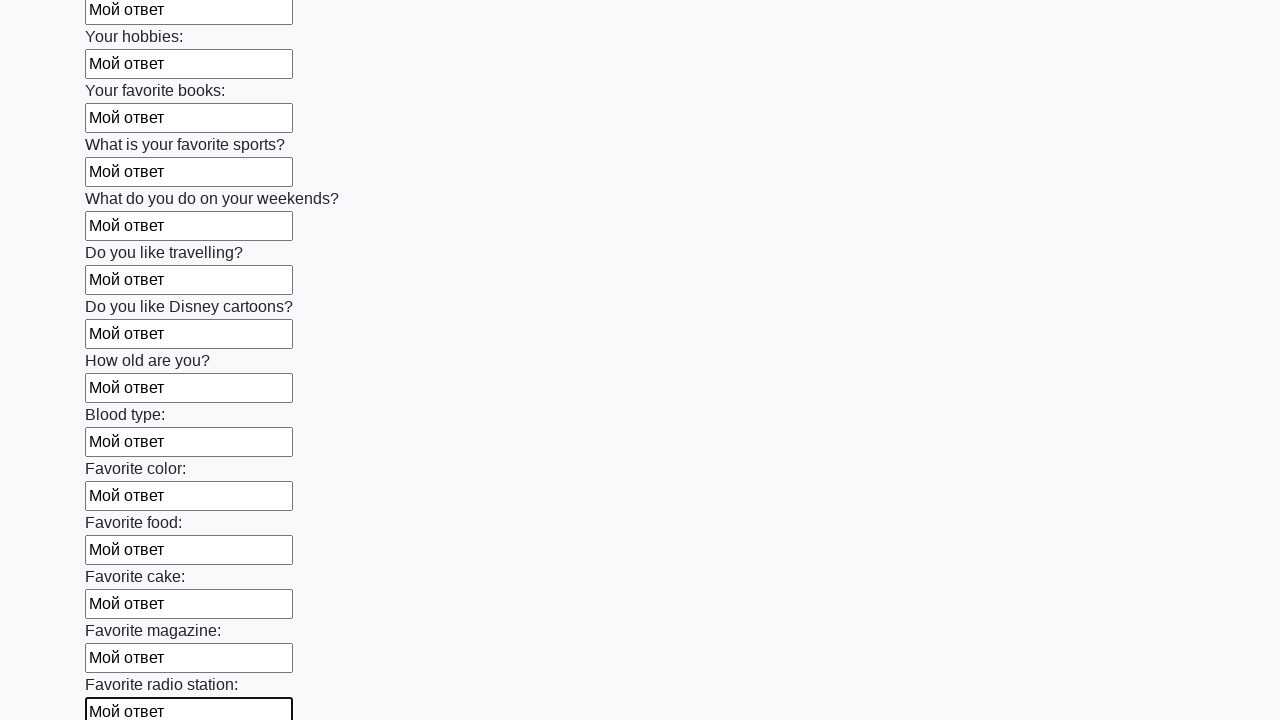

Filled input field with 'Мой ответ' on input >> nth=24
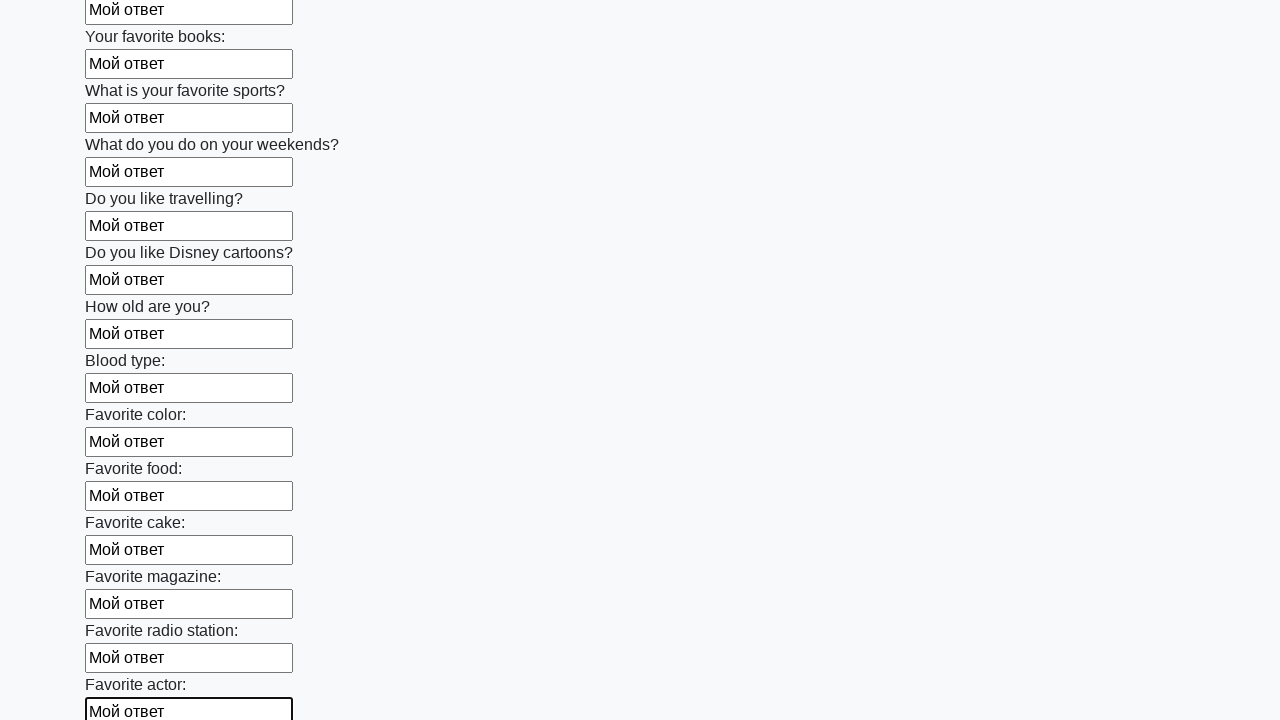

Filled input field with 'Мой ответ' on input >> nth=25
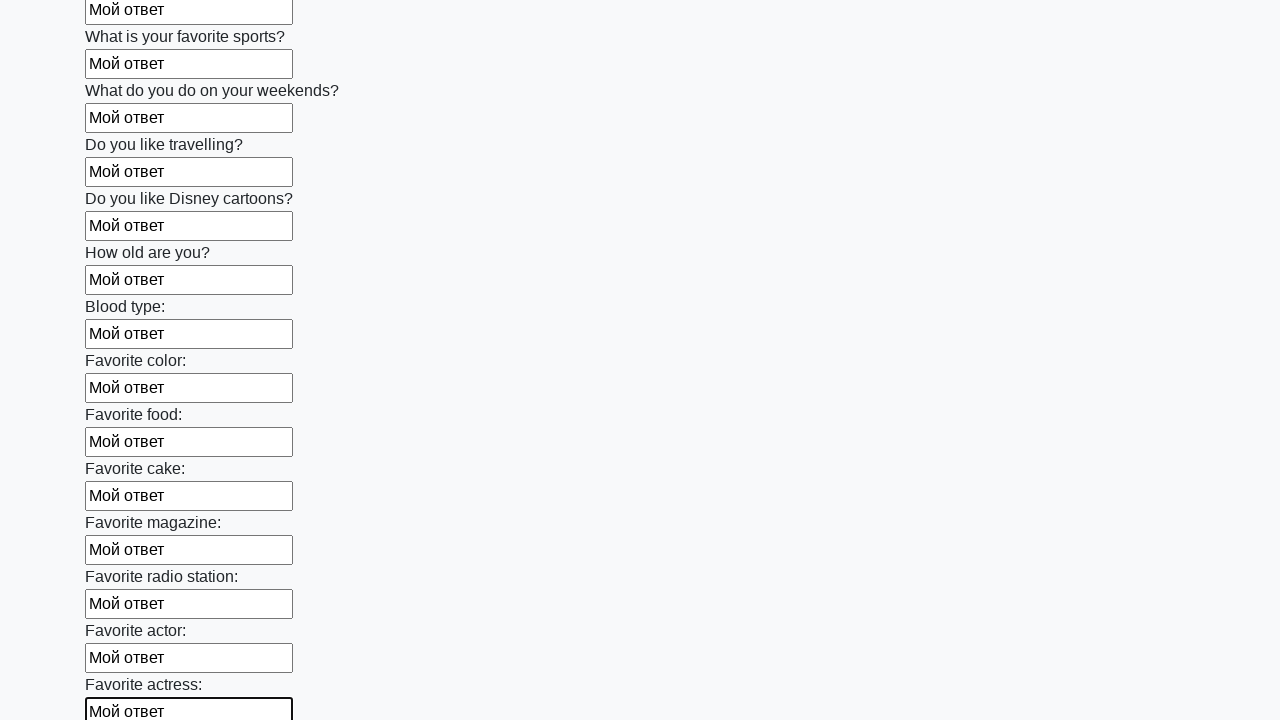

Filled input field with 'Мой ответ' on input >> nth=26
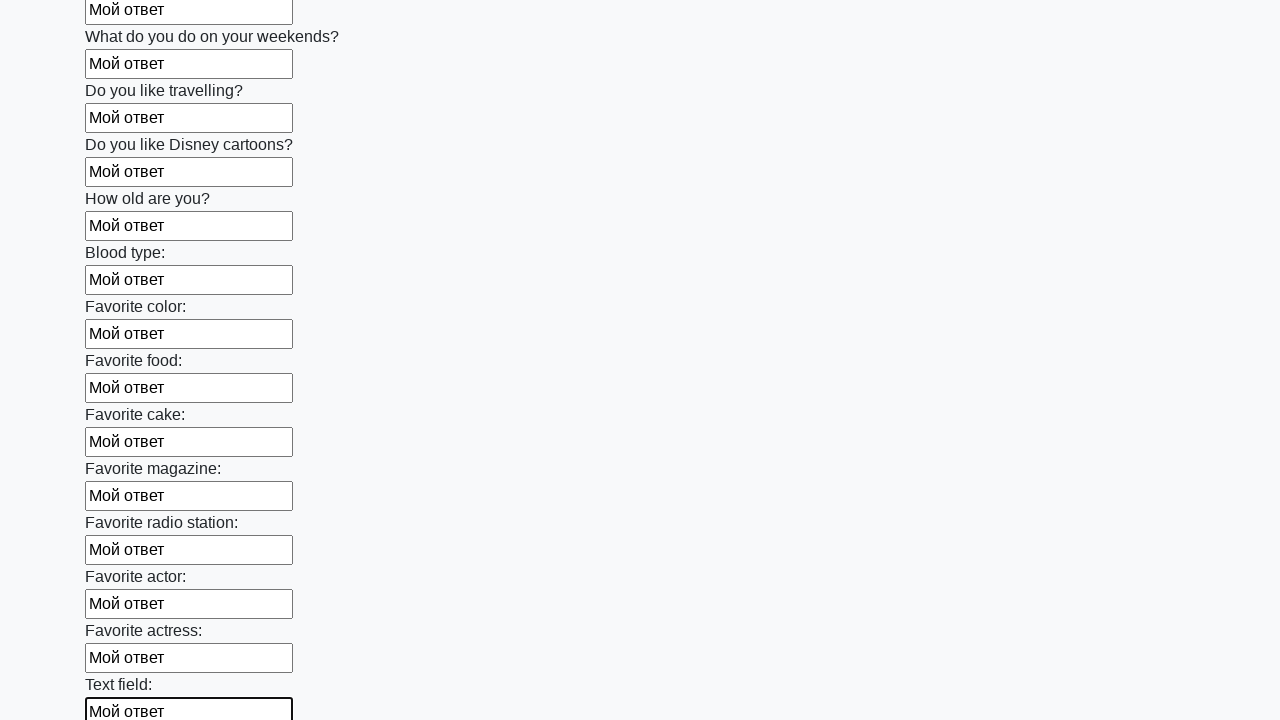

Filled input field with 'Мой ответ' on input >> nth=27
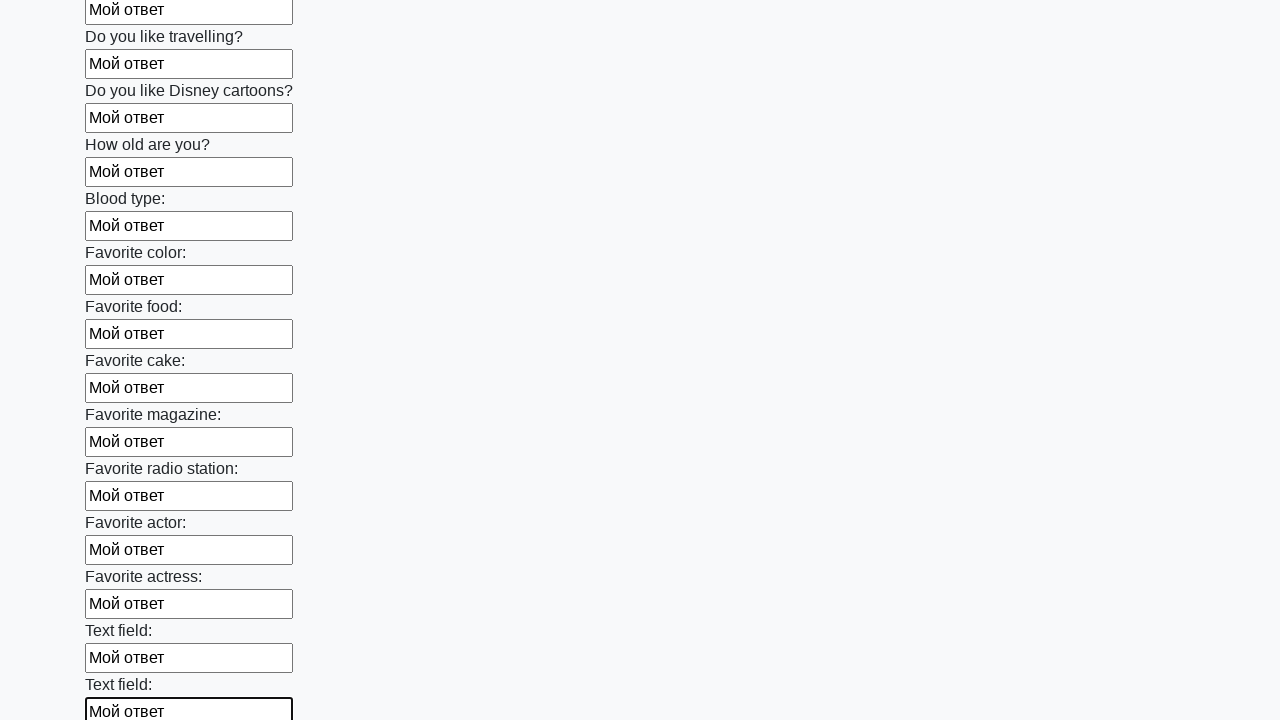

Filled input field with 'Мой ответ' on input >> nth=28
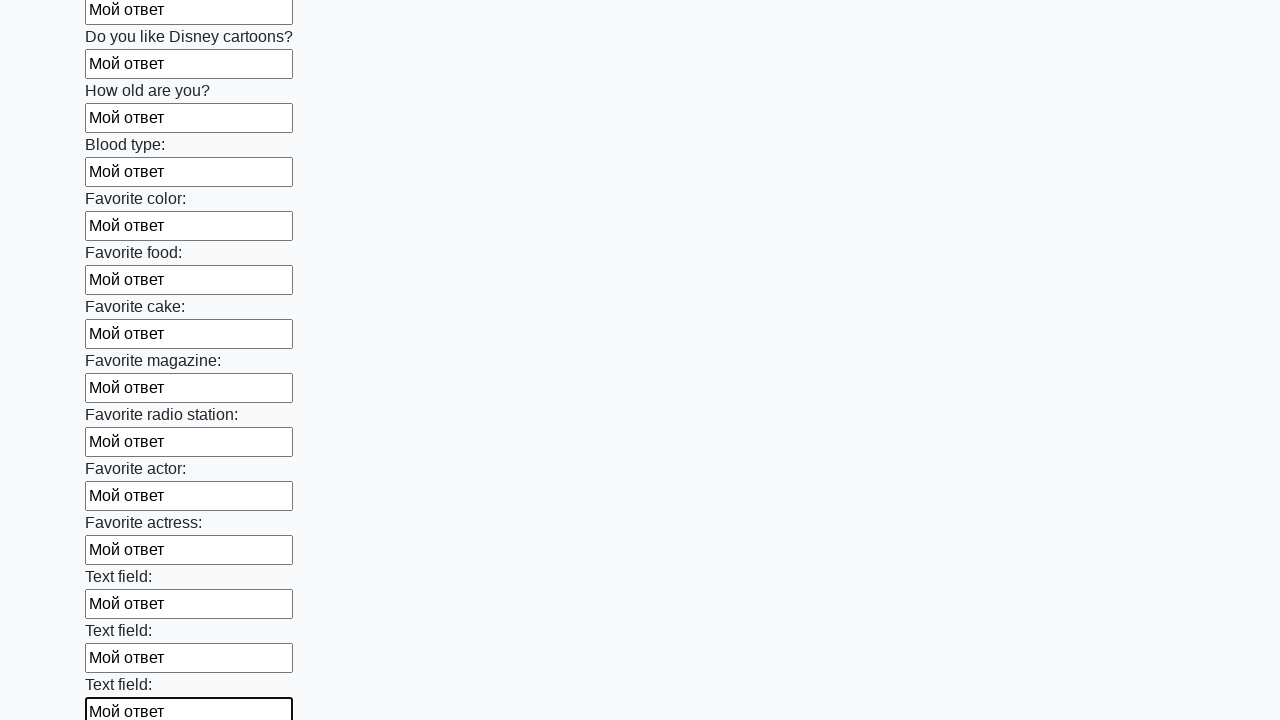

Filled input field with 'Мой ответ' on input >> nth=29
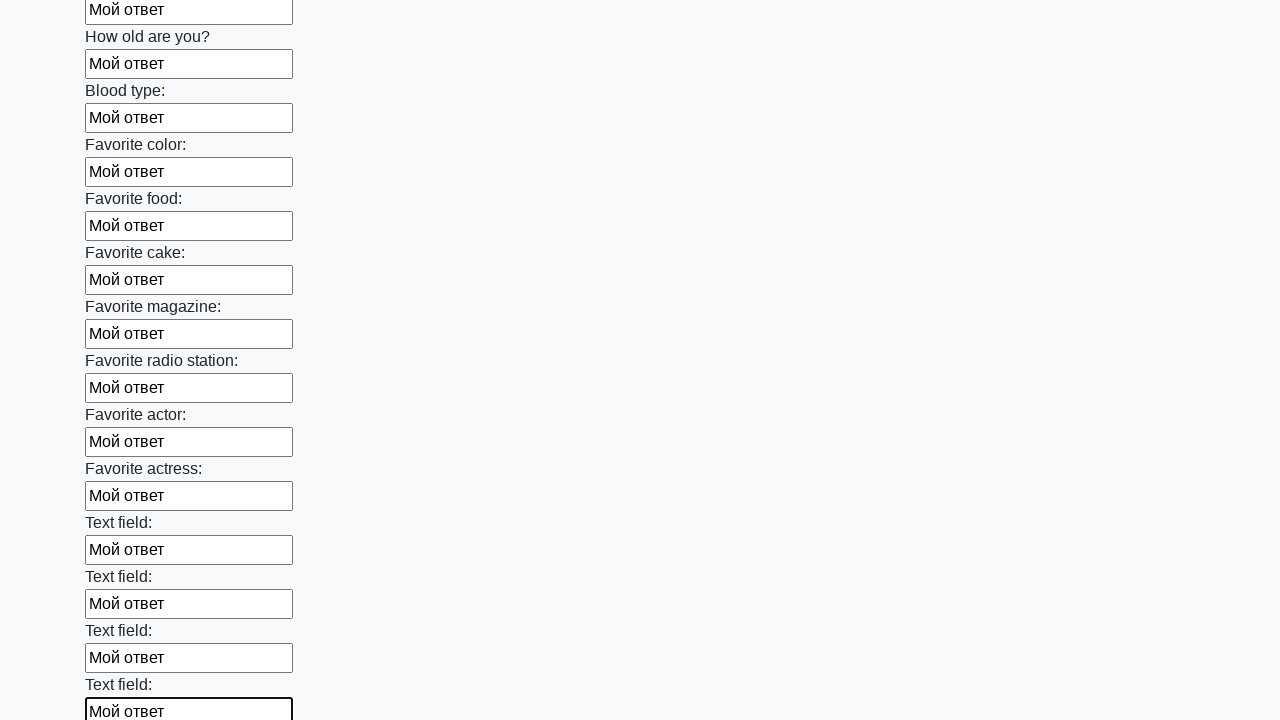

Filled input field with 'Мой ответ' on input >> nth=30
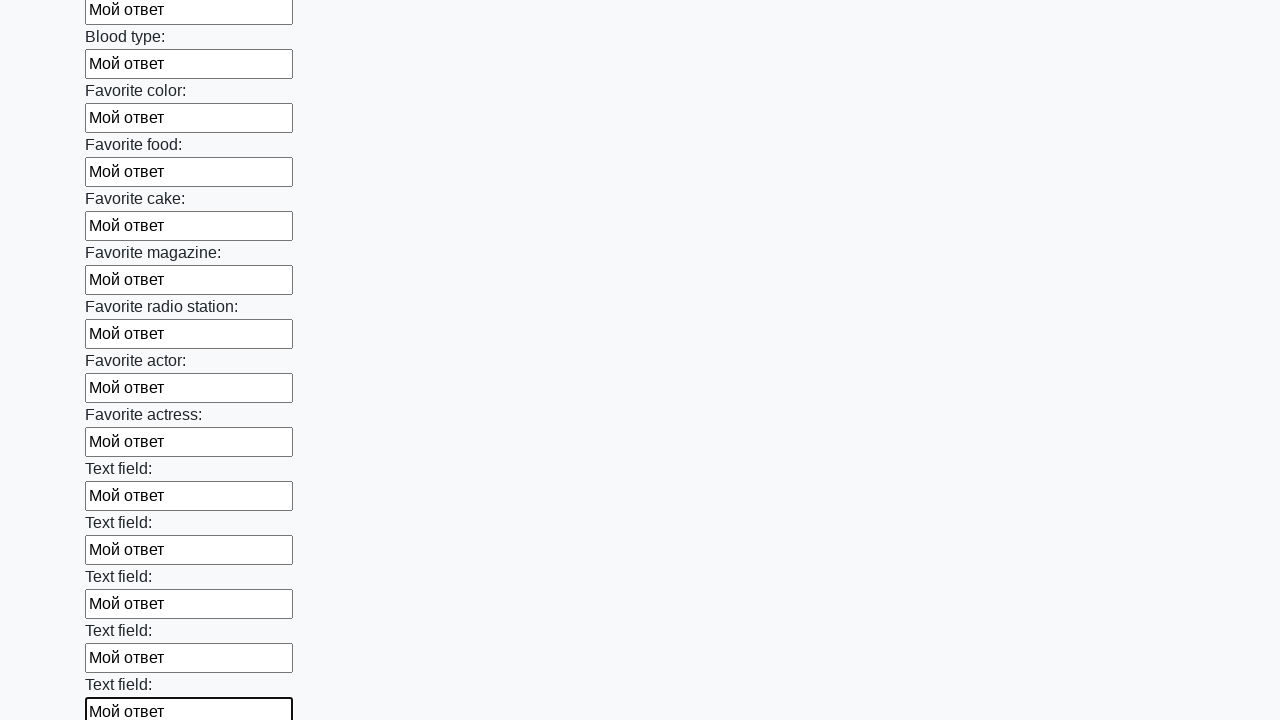

Filled input field with 'Мой ответ' on input >> nth=31
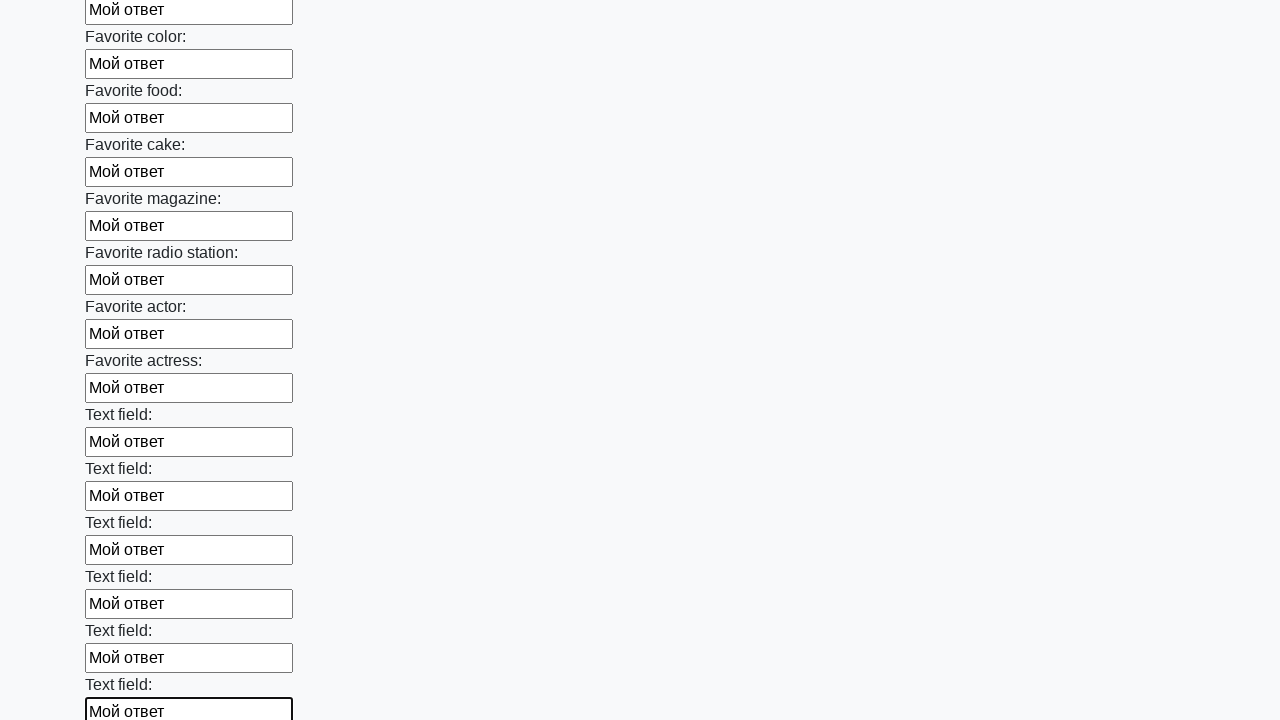

Filled input field with 'Мой ответ' on input >> nth=32
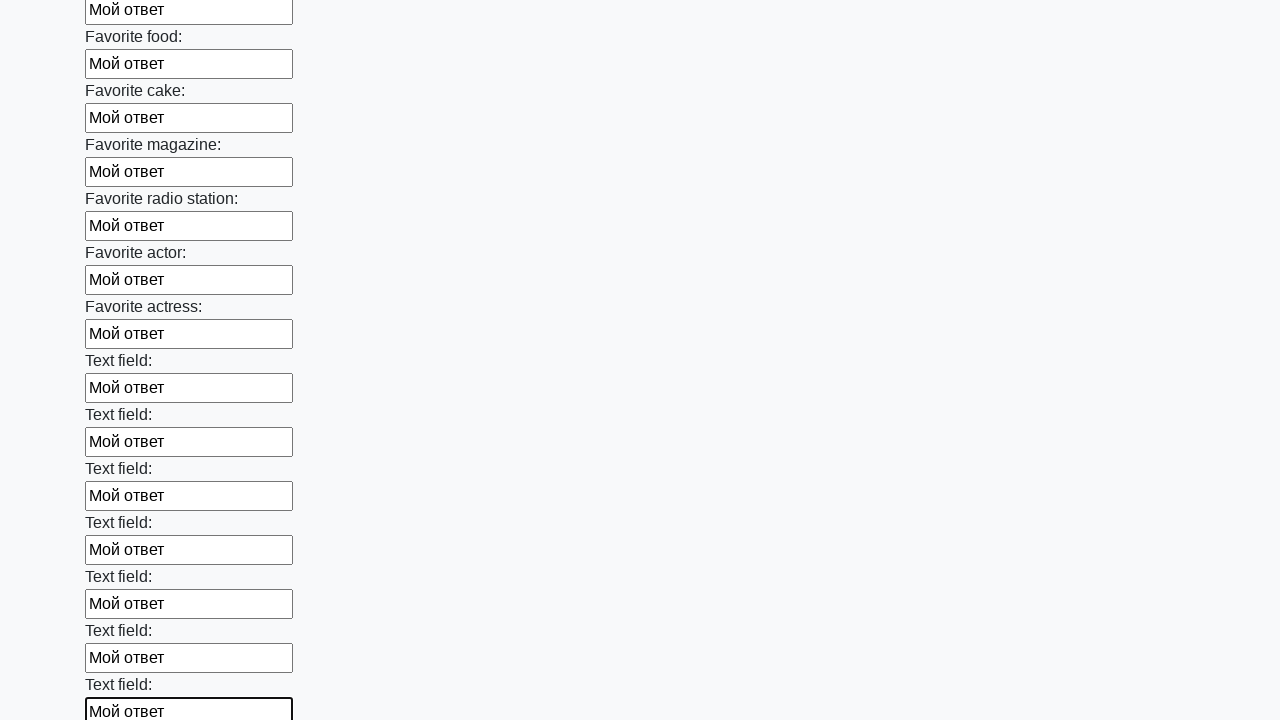

Filled input field with 'Мой ответ' on input >> nth=33
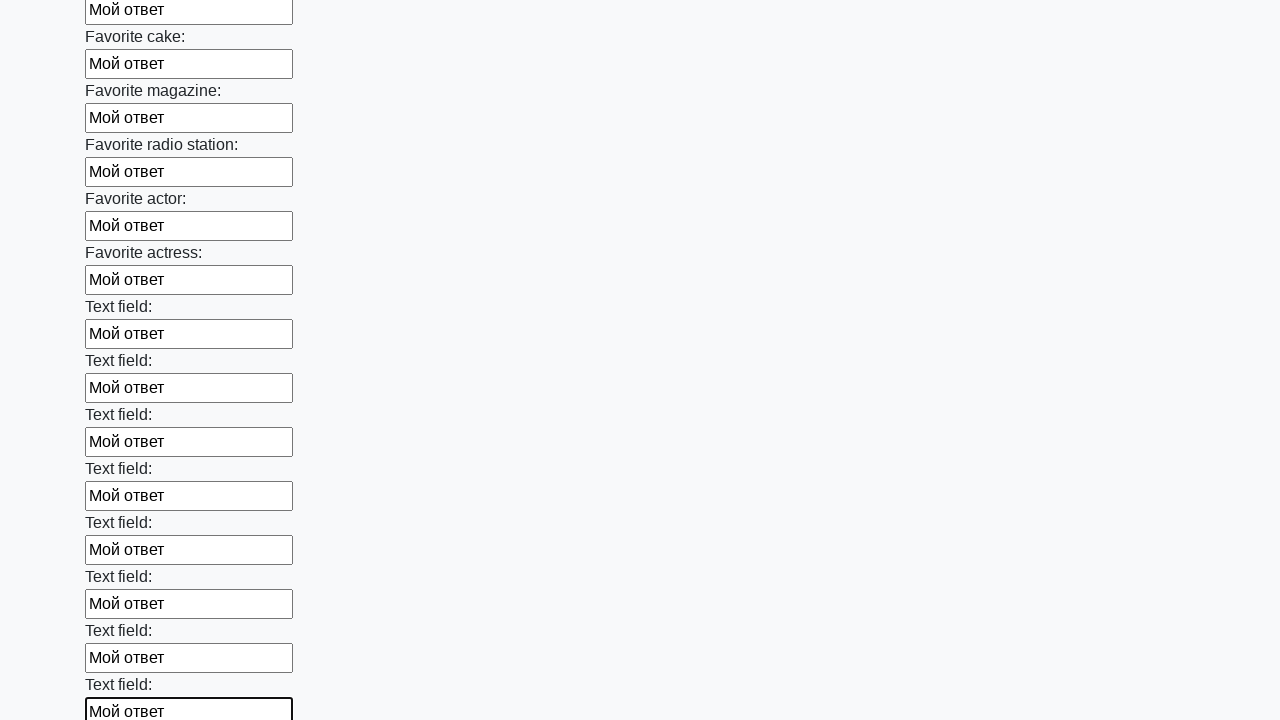

Filled input field with 'Мой ответ' on input >> nth=34
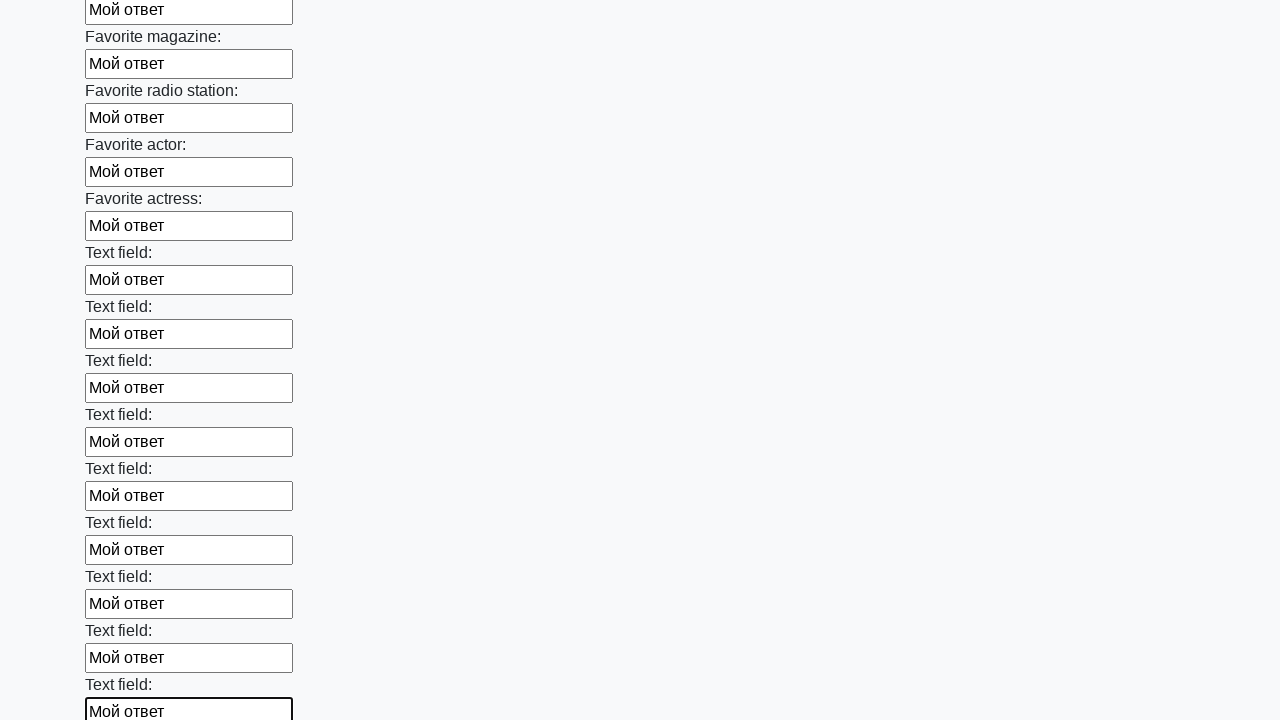

Filled input field with 'Мой ответ' on input >> nth=35
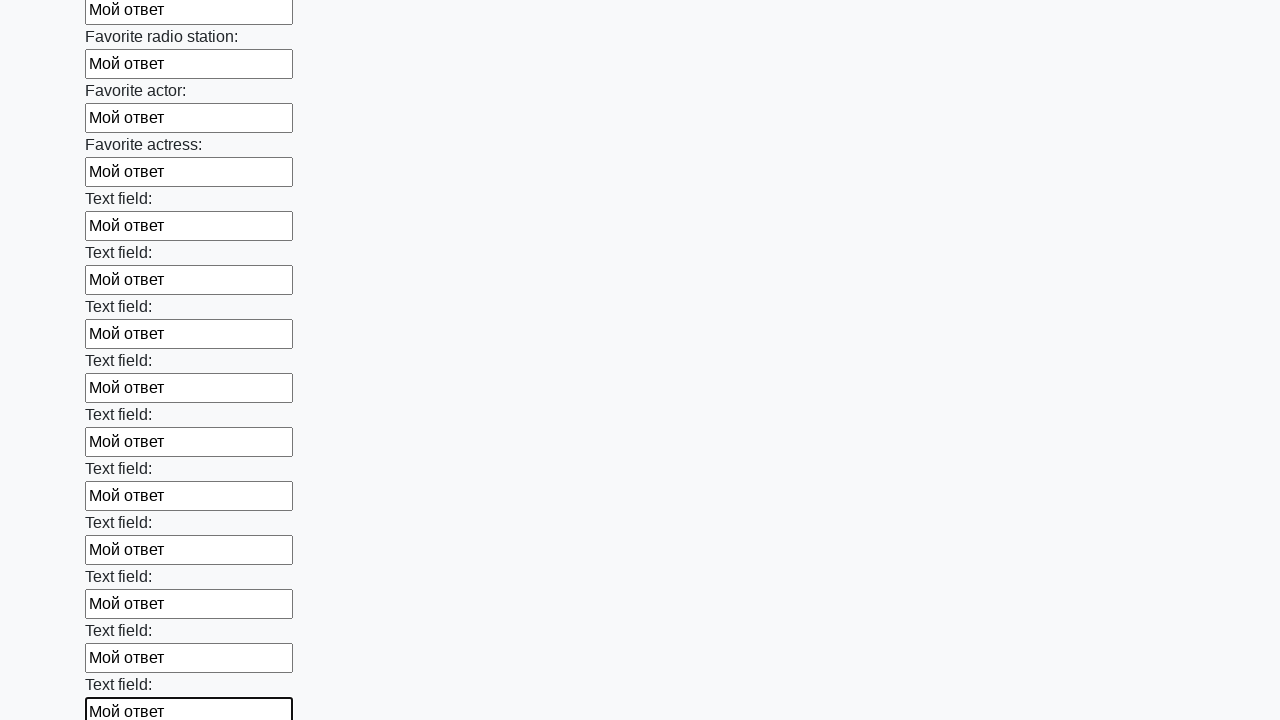

Filled input field with 'Мой ответ' on input >> nth=36
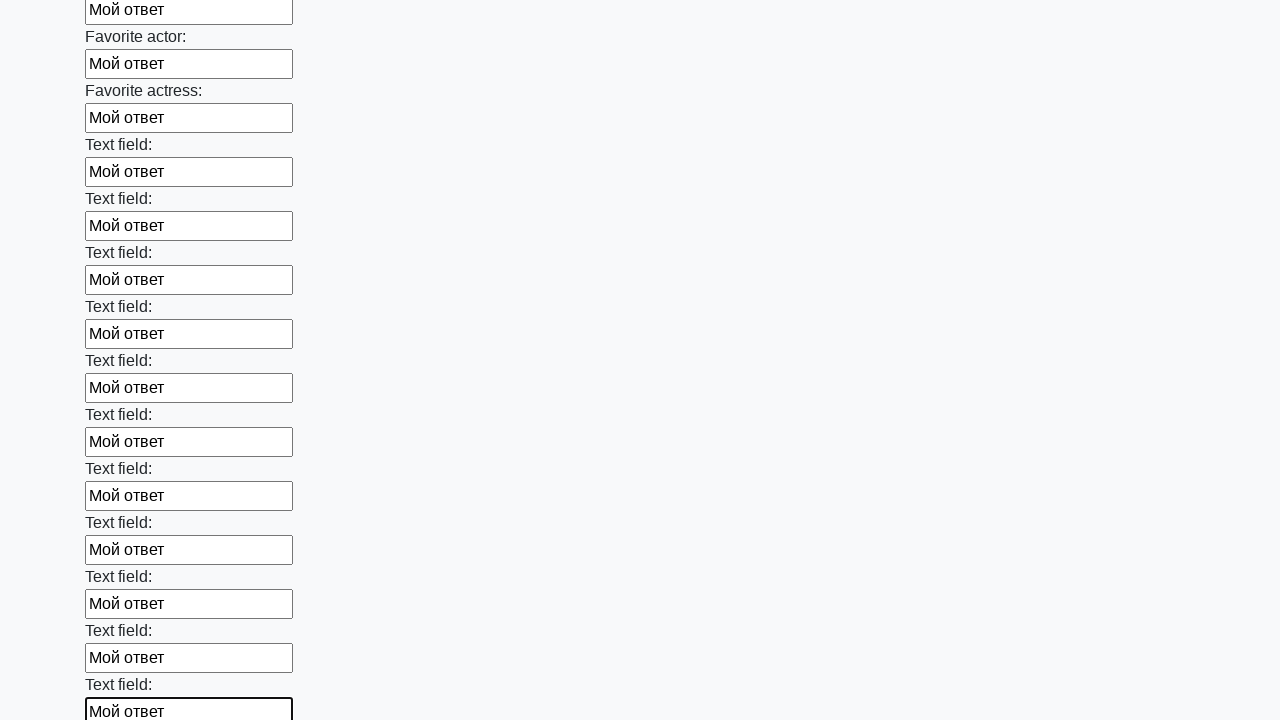

Filled input field with 'Мой ответ' on input >> nth=37
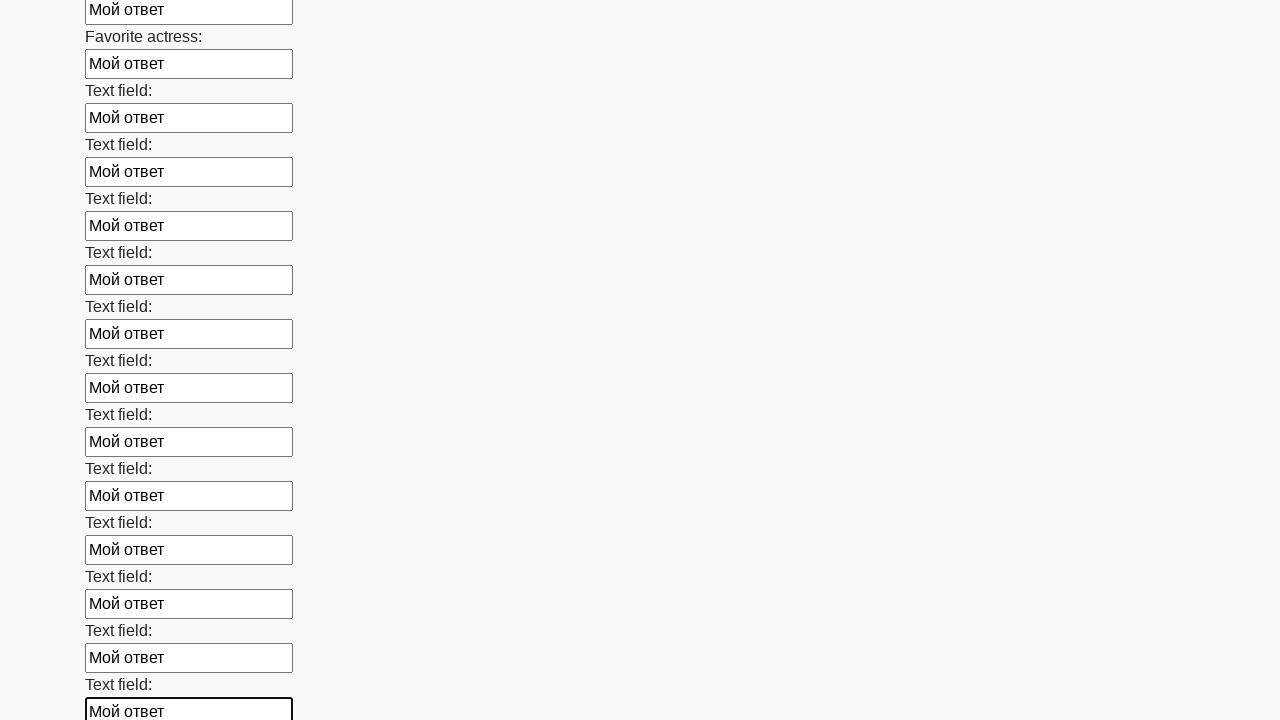

Filled input field with 'Мой ответ' on input >> nth=38
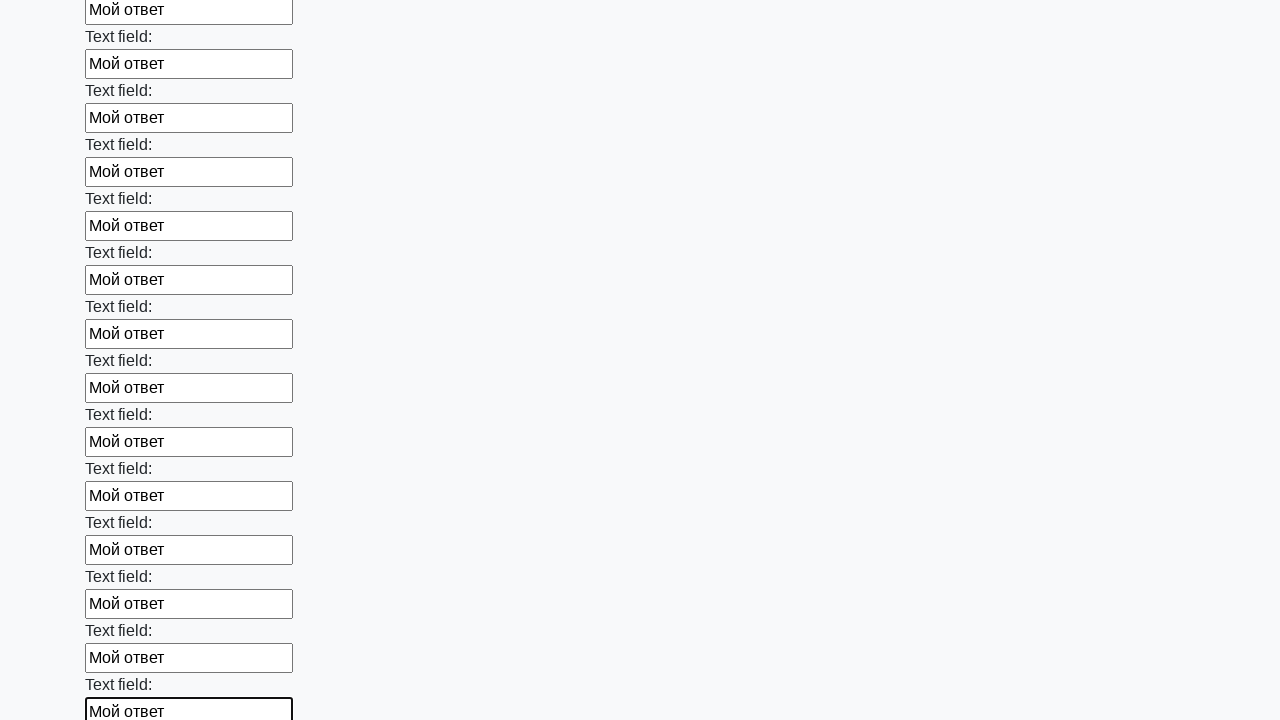

Filled input field with 'Мой ответ' on input >> nth=39
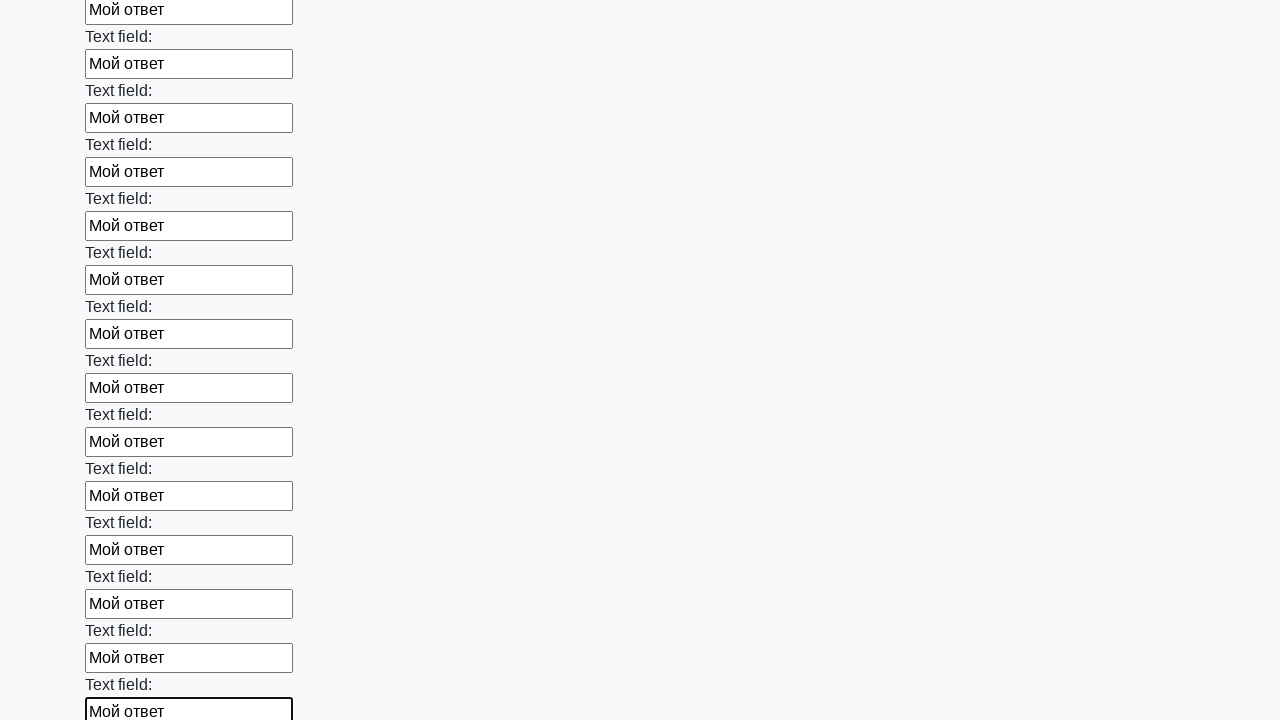

Filled input field with 'Мой ответ' on input >> nth=40
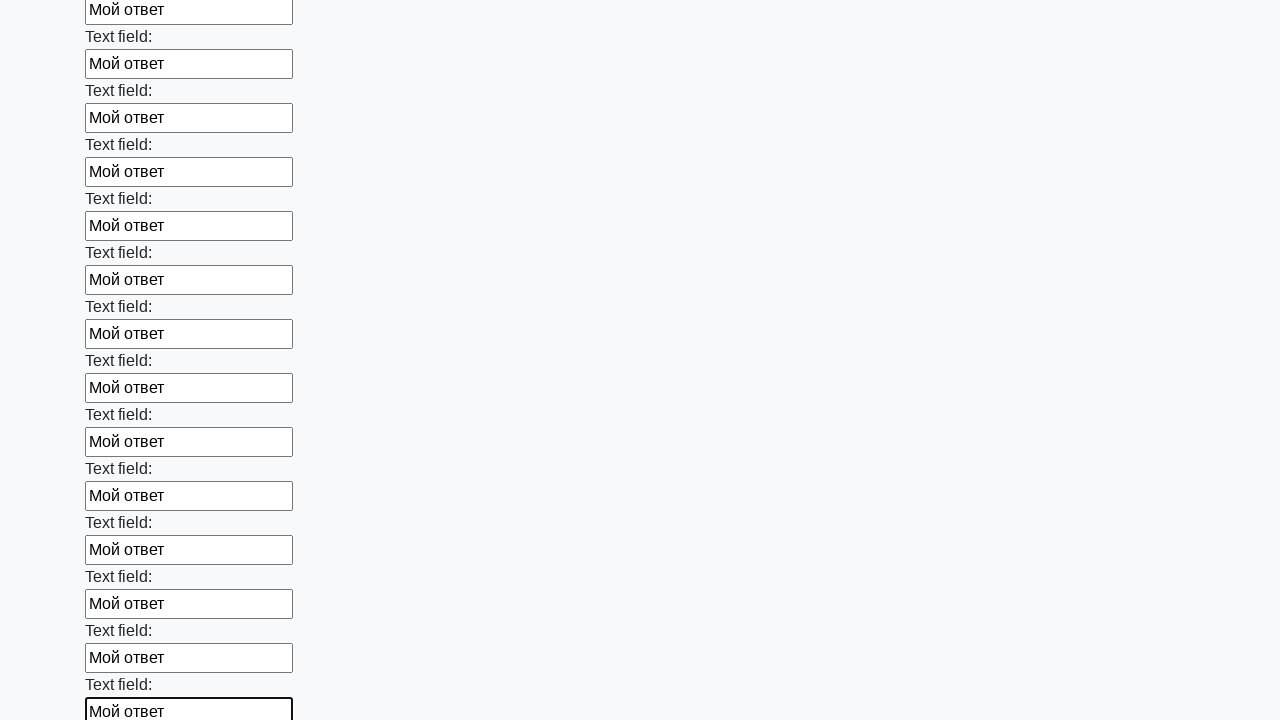

Filled input field with 'Мой ответ' on input >> nth=41
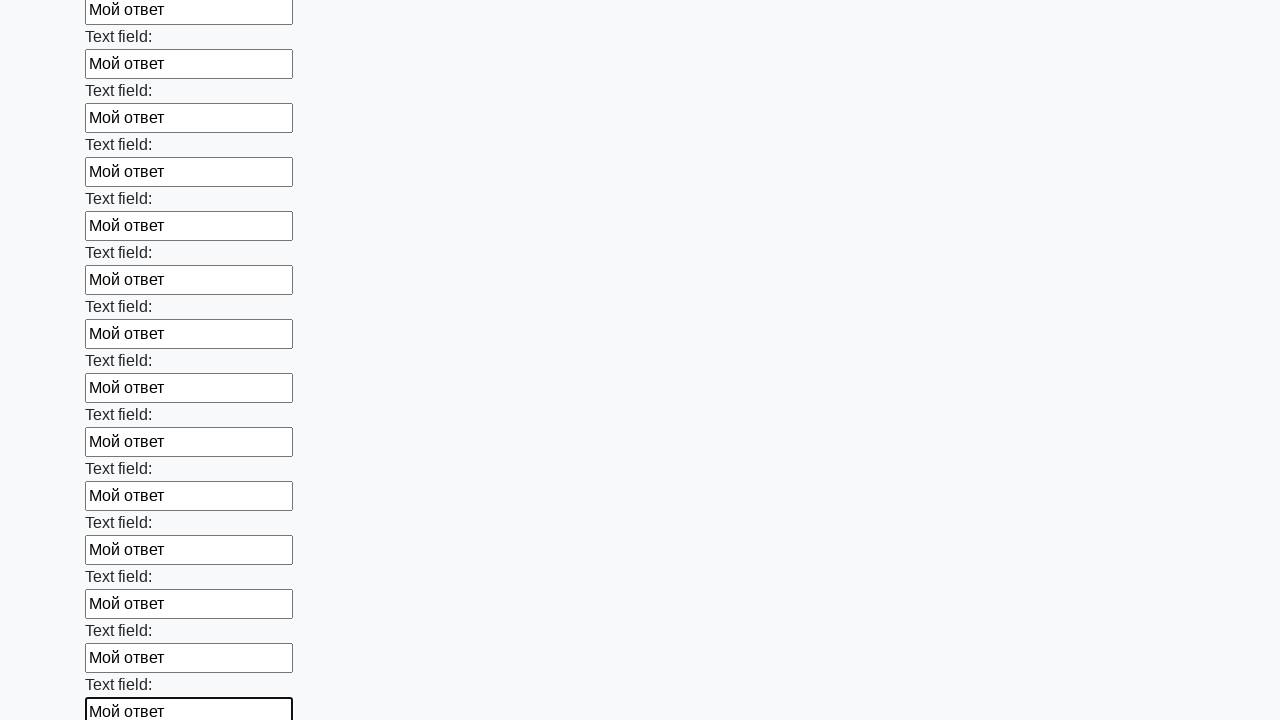

Filled input field with 'Мой ответ' on input >> nth=42
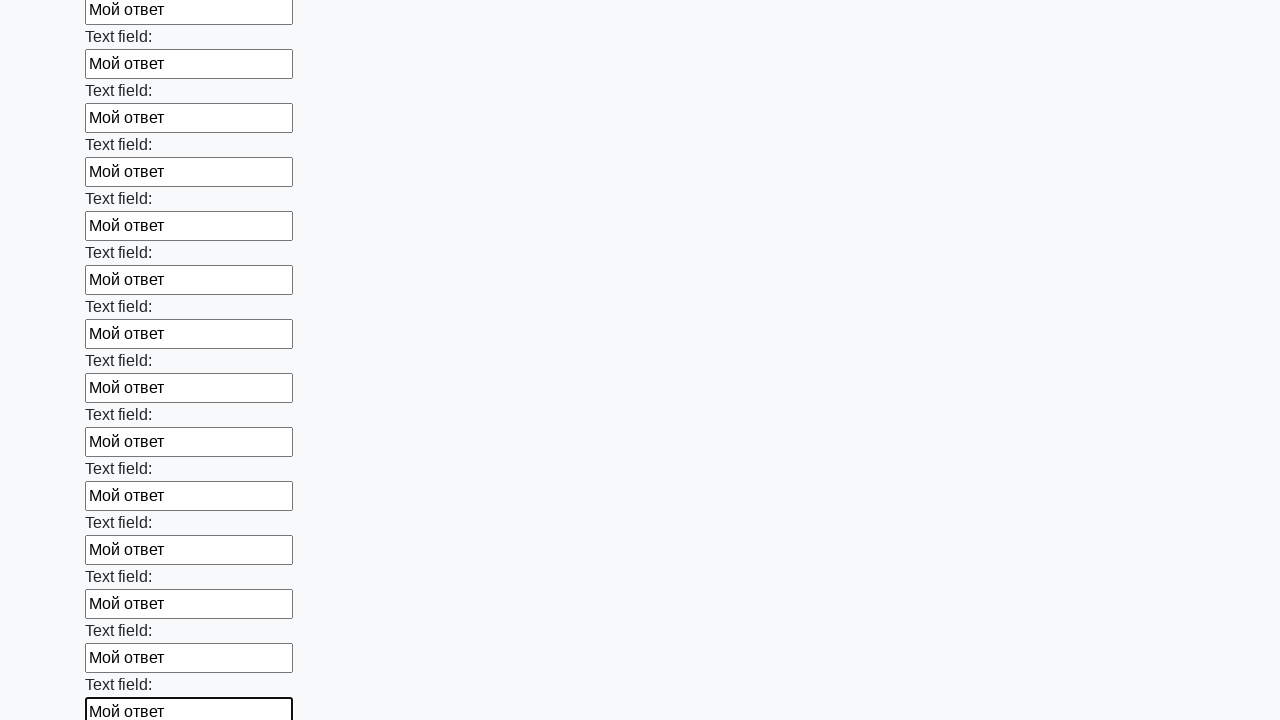

Filled input field with 'Мой ответ' on input >> nth=43
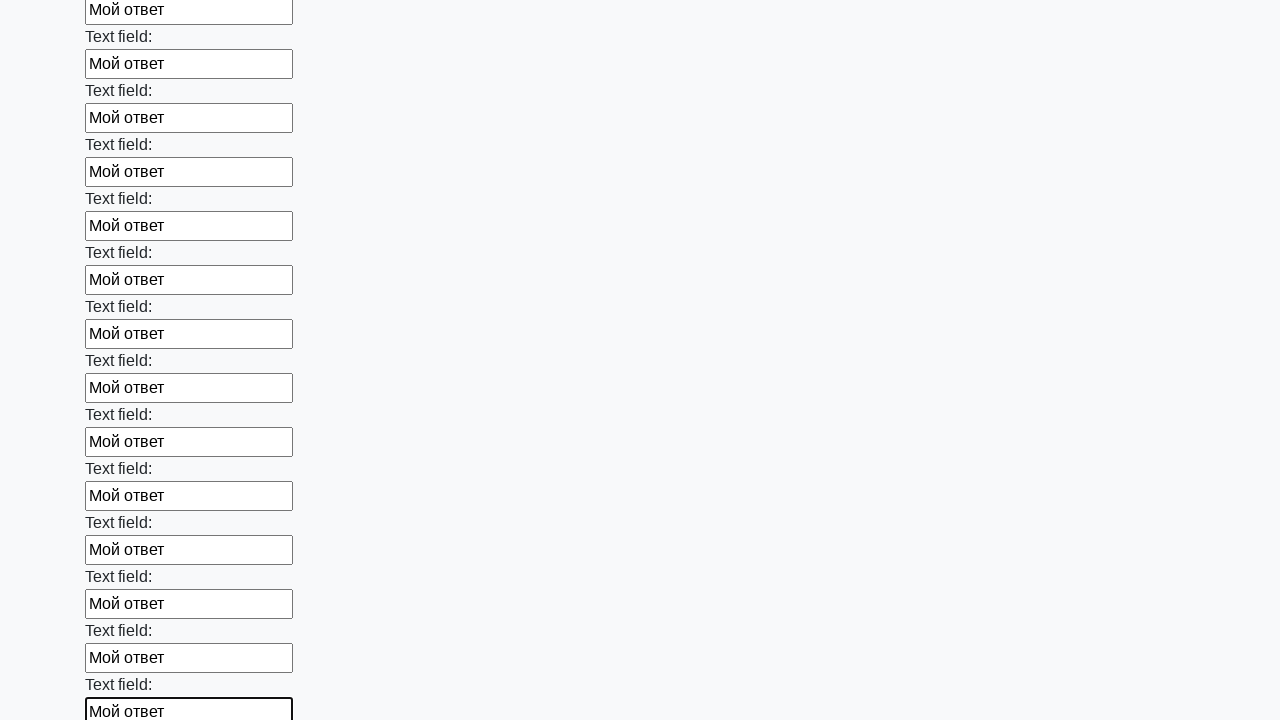

Filled input field with 'Мой ответ' on input >> nth=44
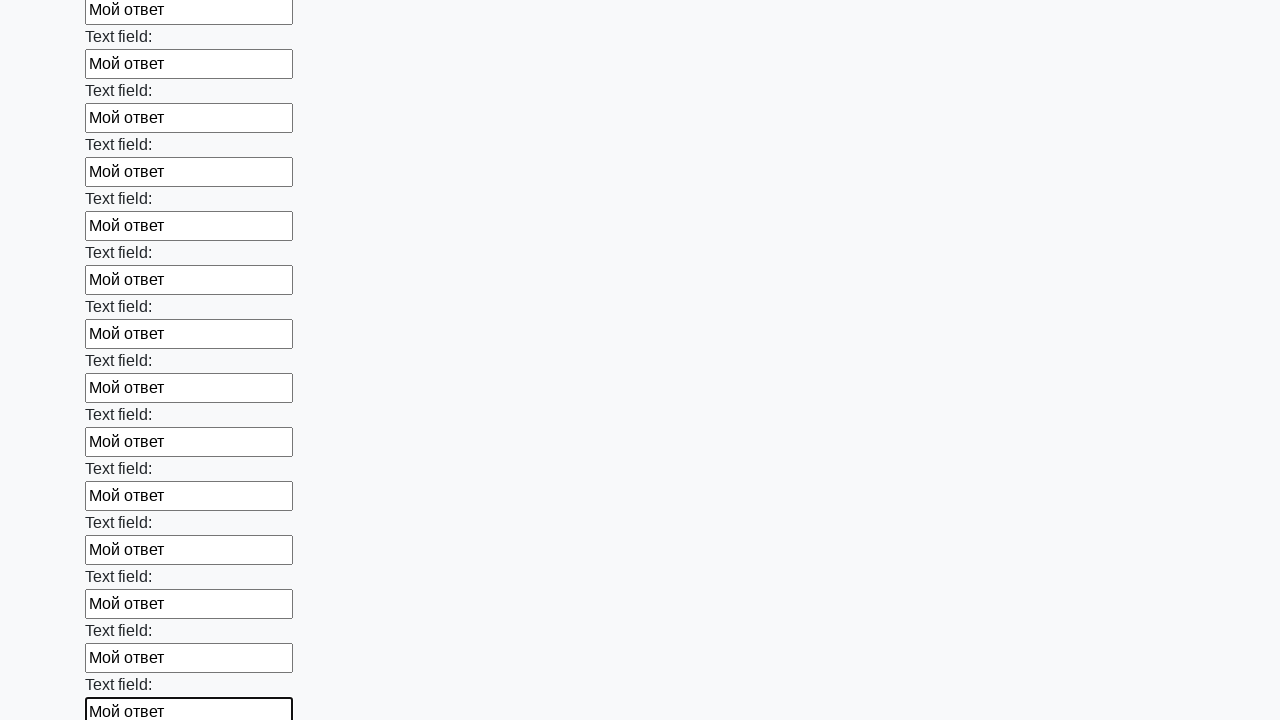

Filled input field with 'Мой ответ' on input >> nth=45
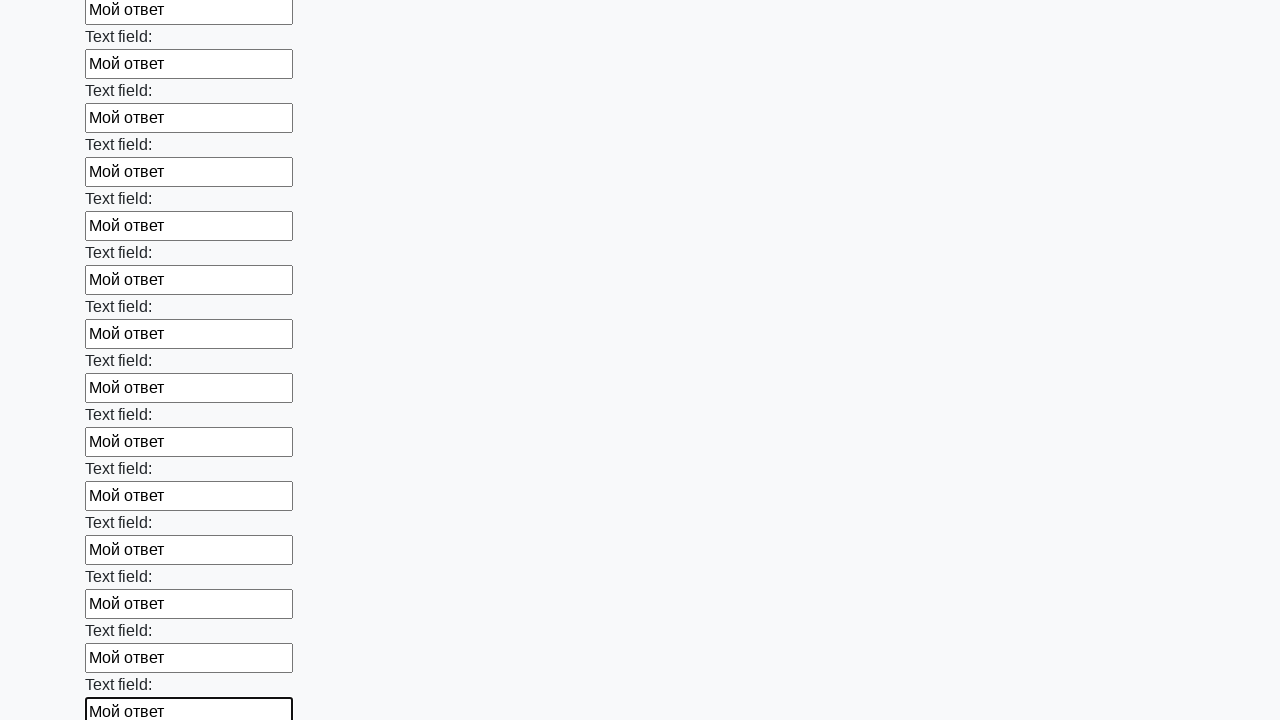

Filled input field with 'Мой ответ' on input >> nth=46
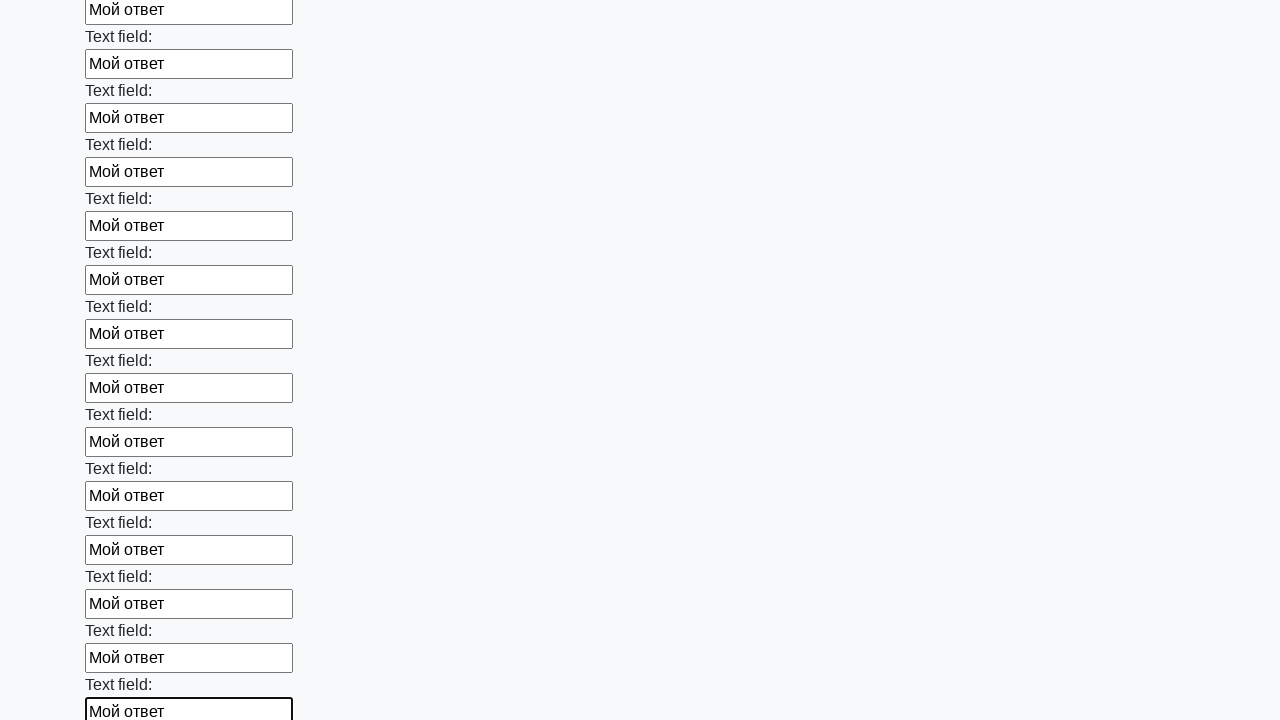

Filled input field with 'Мой ответ' on input >> nth=47
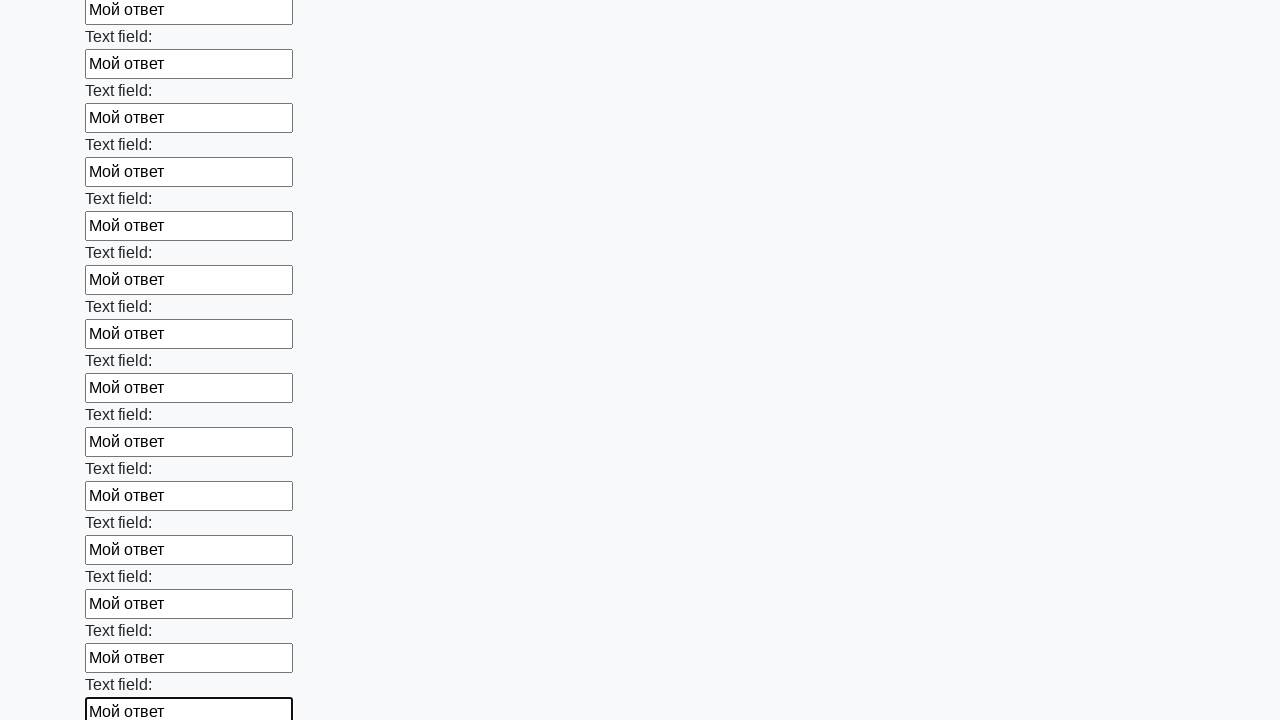

Filled input field with 'Мой ответ' on input >> nth=48
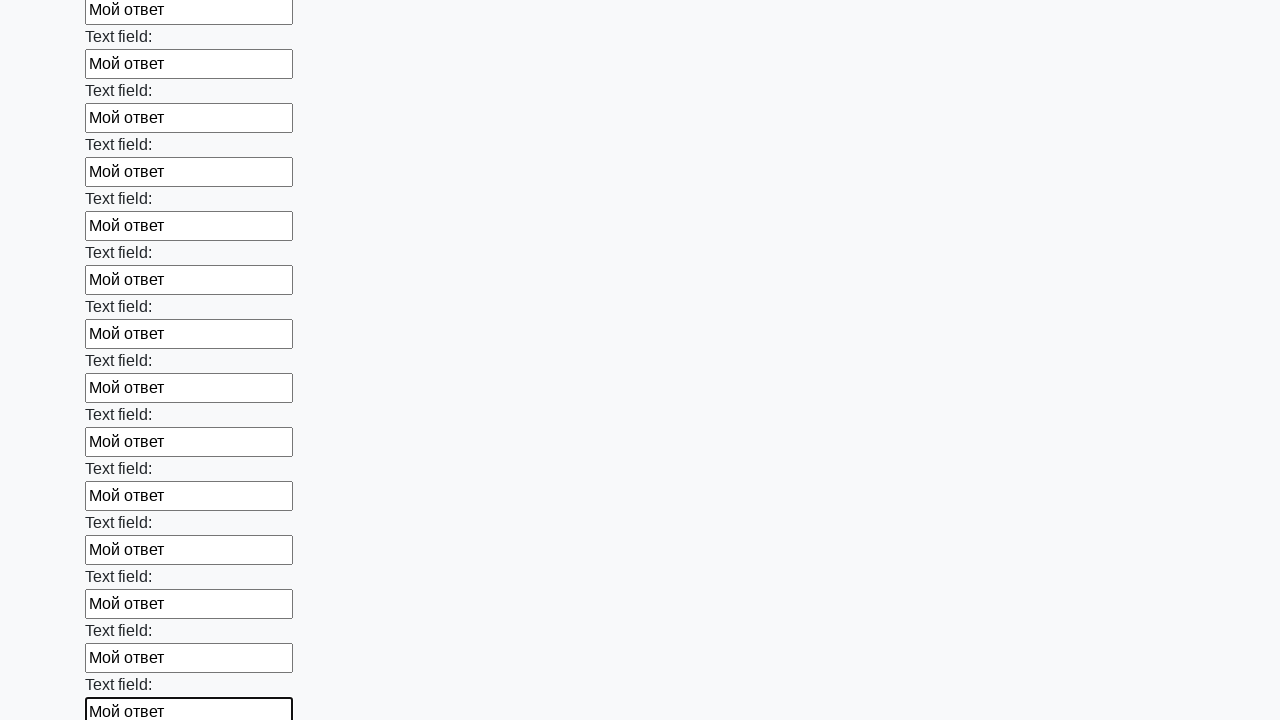

Filled input field with 'Мой ответ' on input >> nth=49
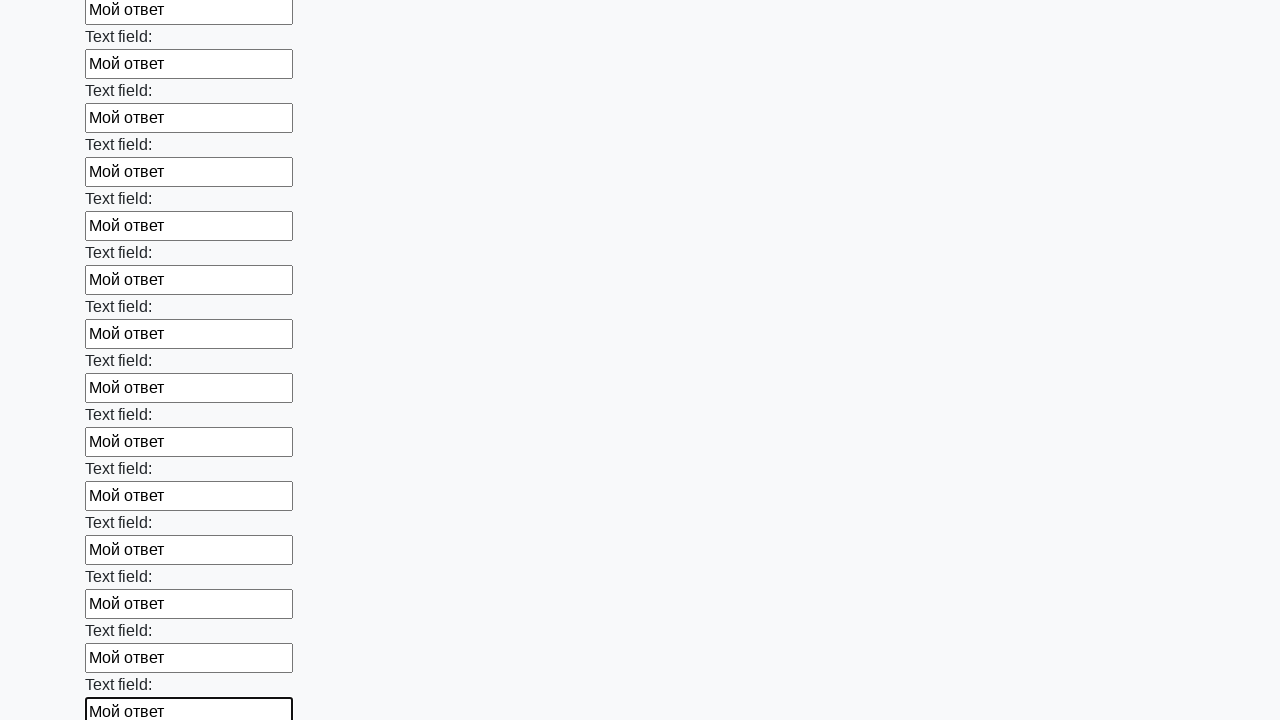

Filled input field with 'Мой ответ' on input >> nth=50
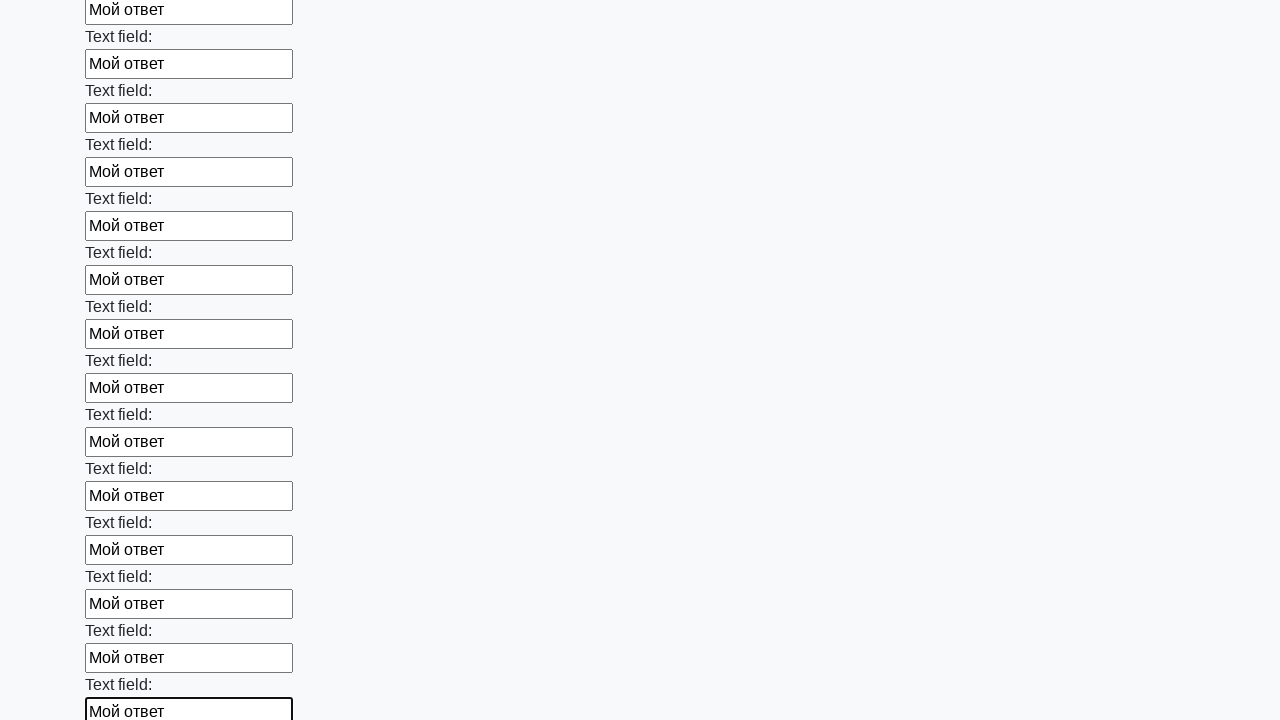

Filled input field with 'Мой ответ' on input >> nth=51
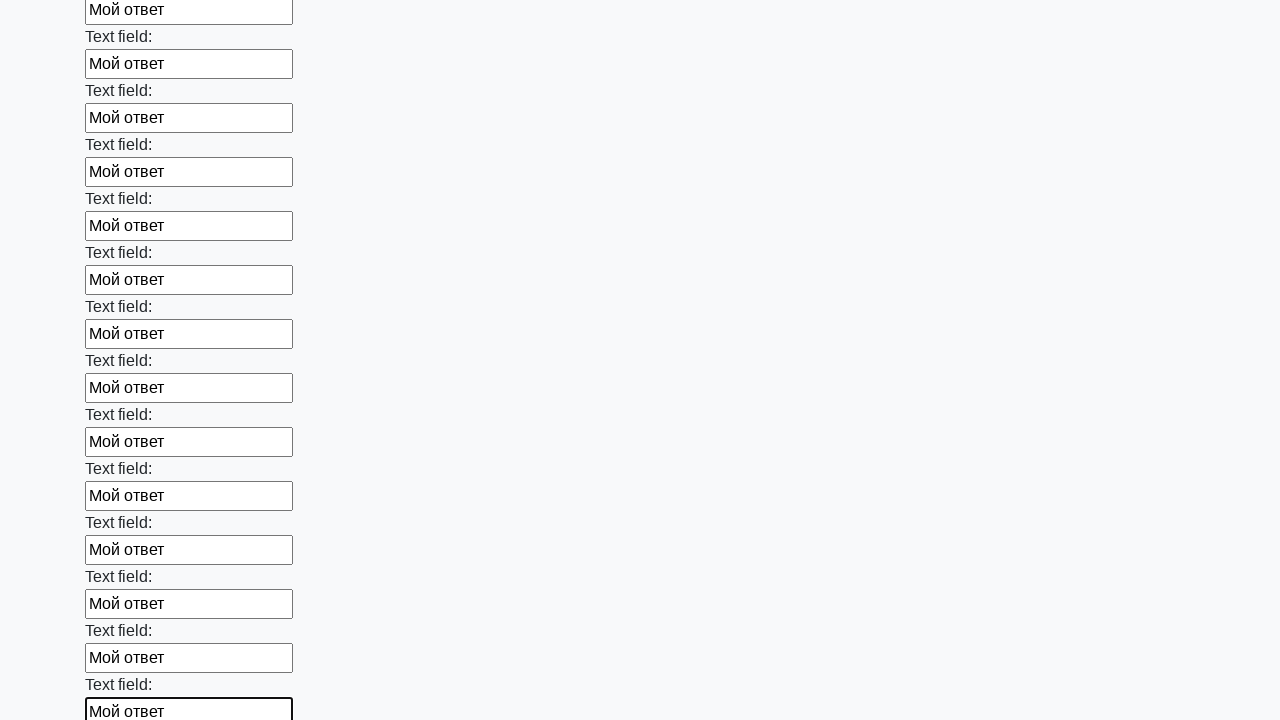

Filled input field with 'Мой ответ' on input >> nth=52
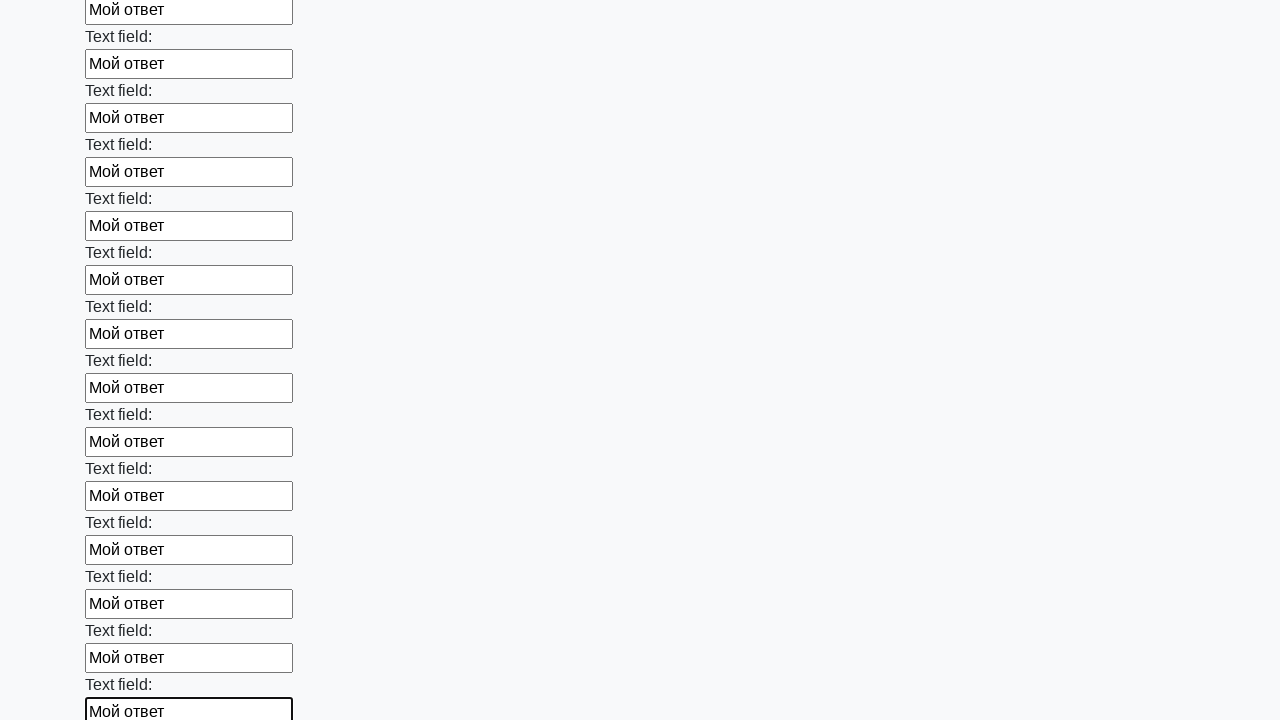

Filled input field with 'Мой ответ' on input >> nth=53
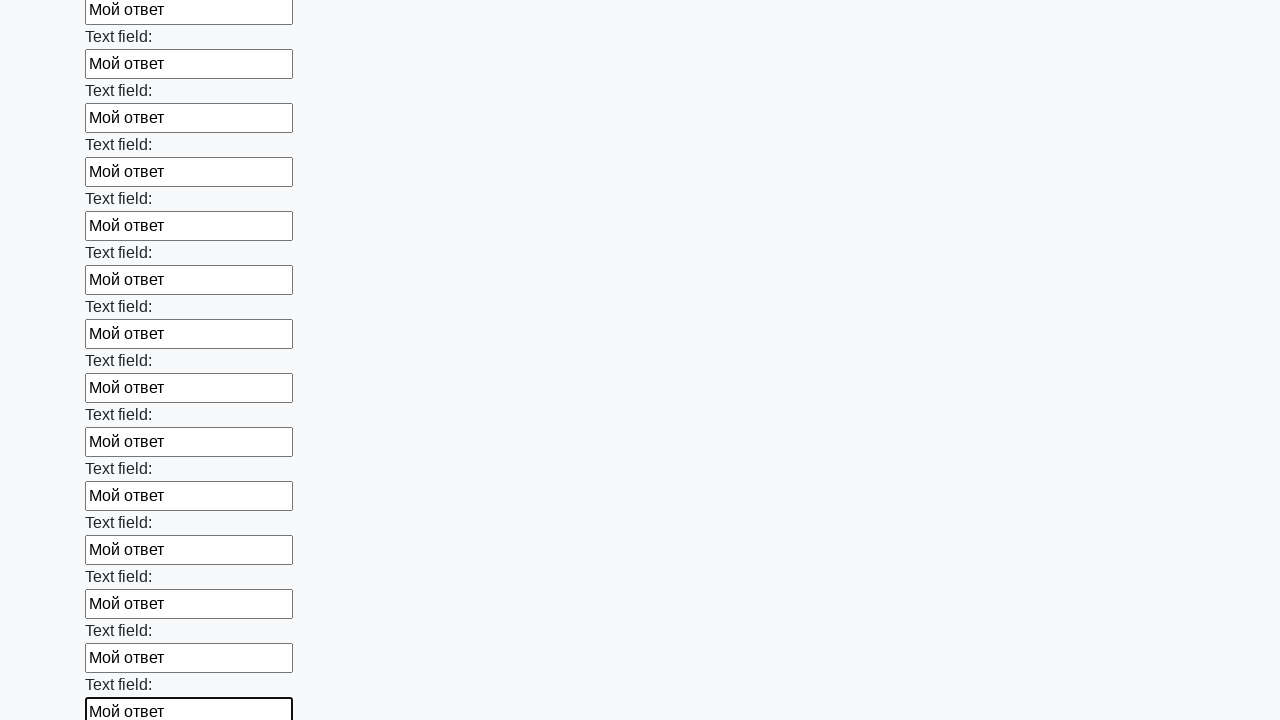

Filled input field with 'Мой ответ' on input >> nth=54
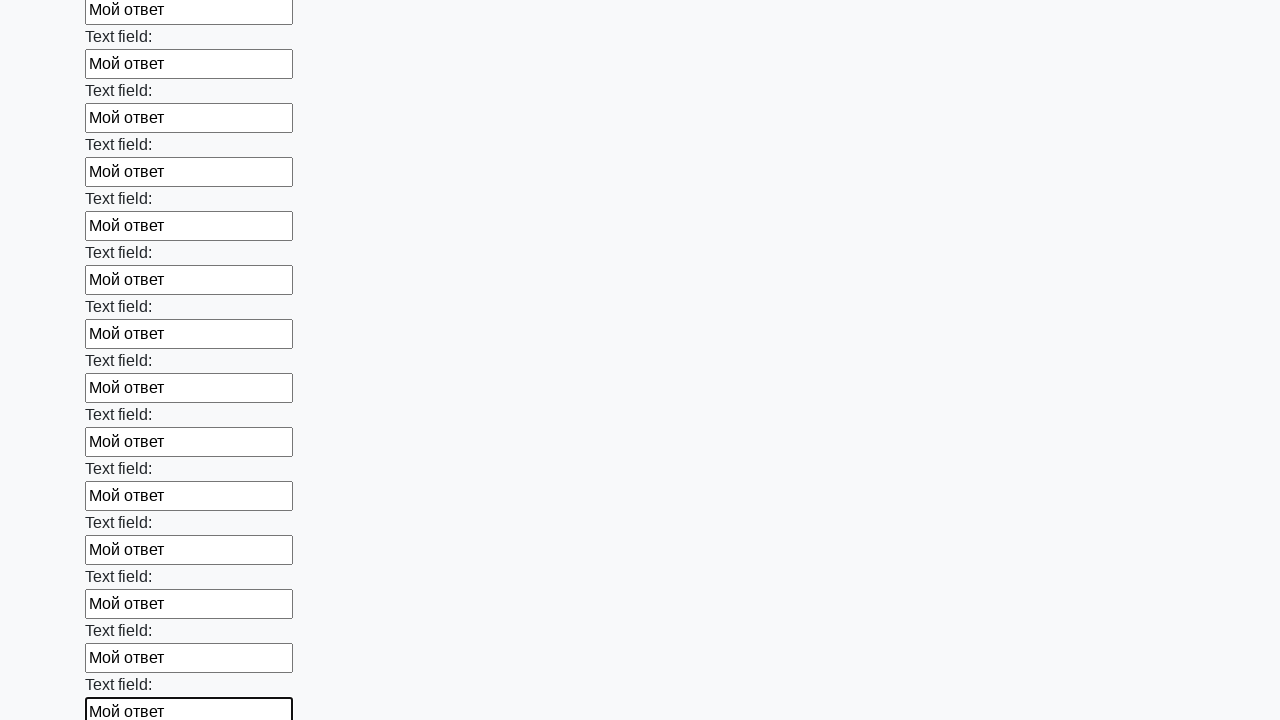

Filled input field with 'Мой ответ' on input >> nth=55
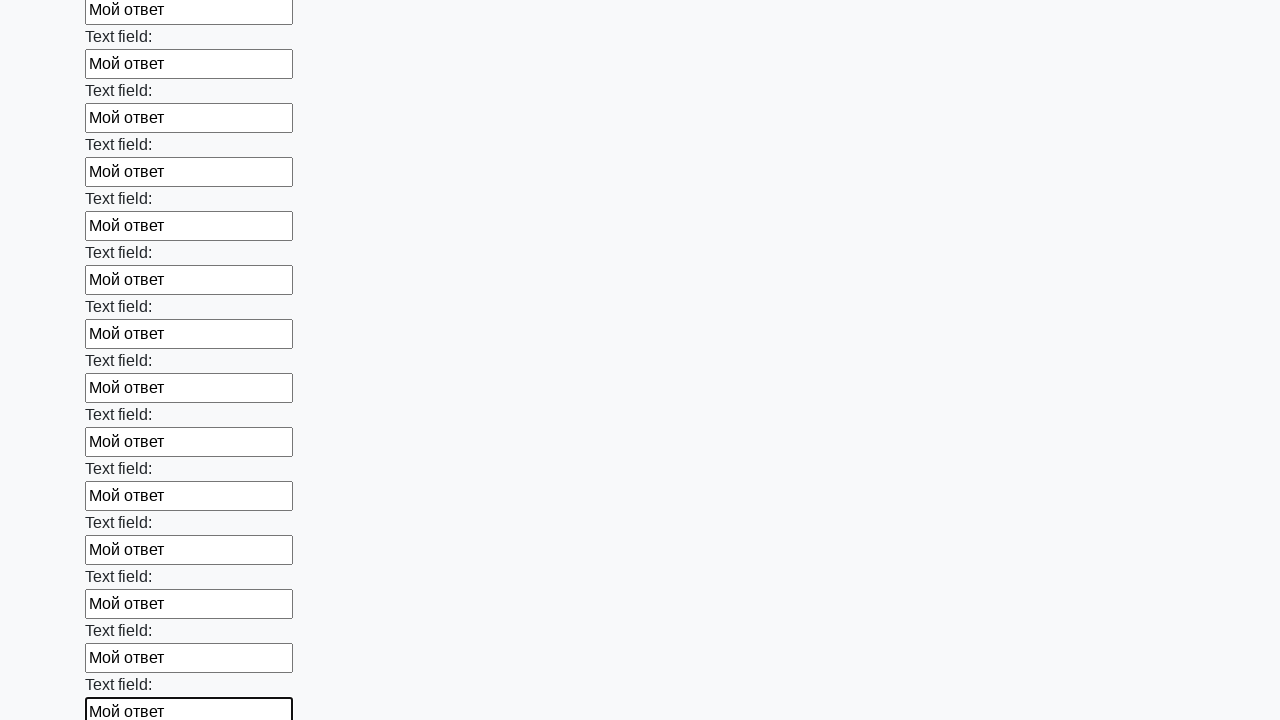

Filled input field with 'Мой ответ' on input >> nth=56
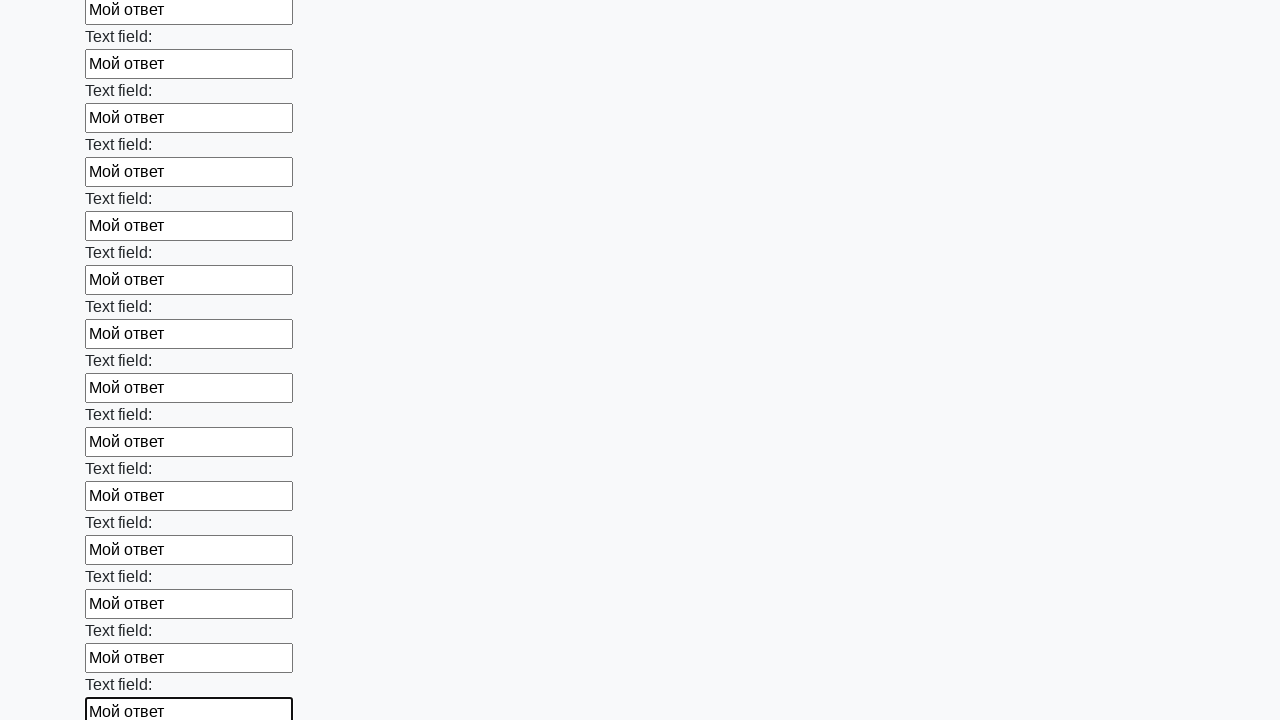

Filled input field with 'Мой ответ' on input >> nth=57
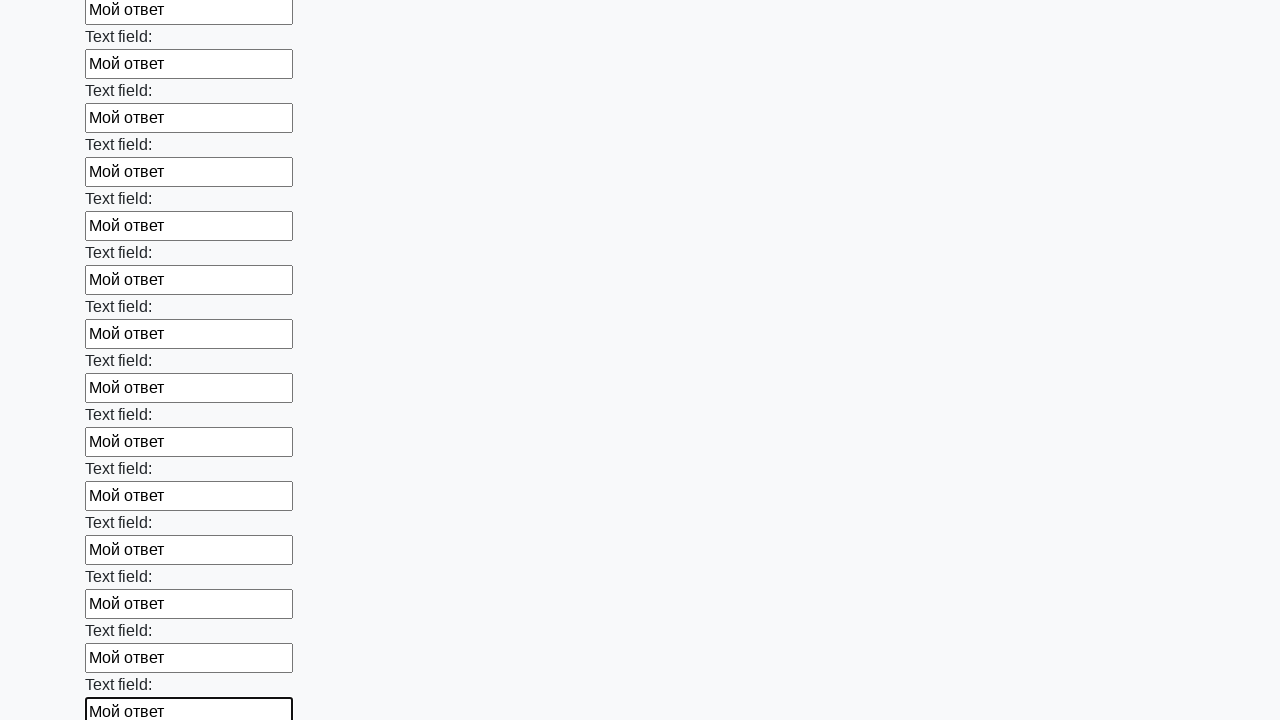

Filled input field with 'Мой ответ' on input >> nth=58
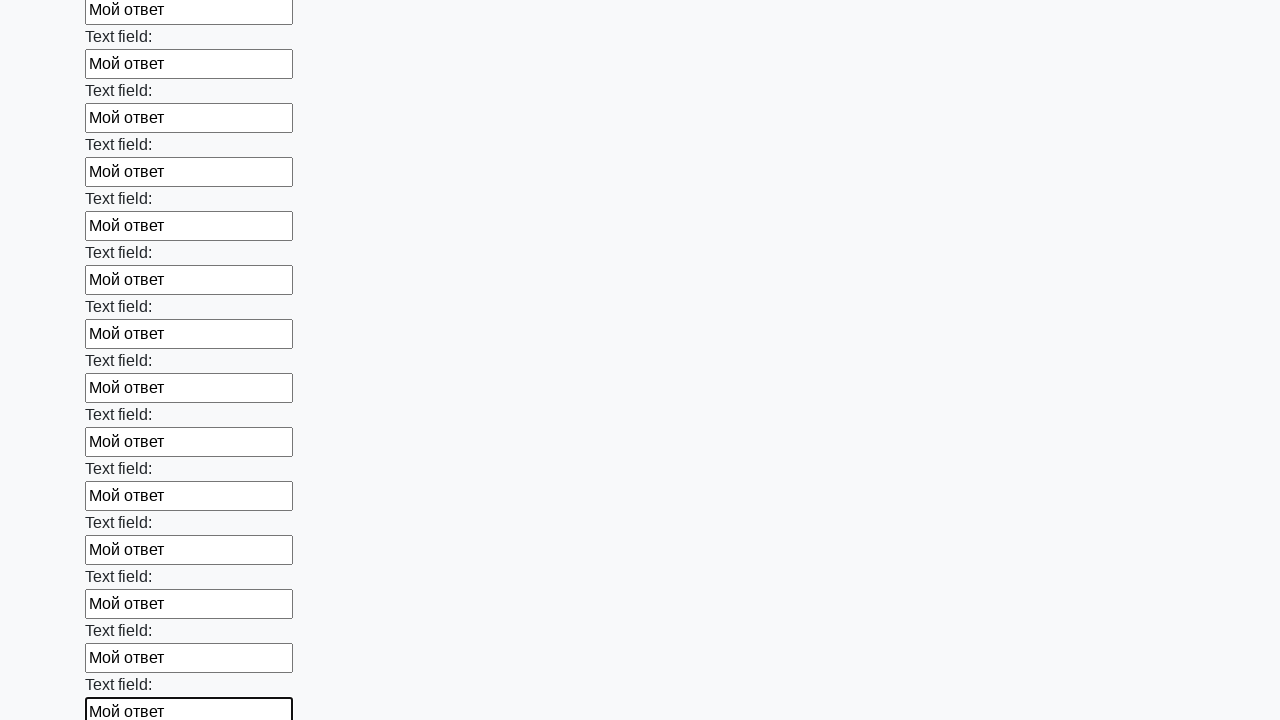

Filled input field with 'Мой ответ' on input >> nth=59
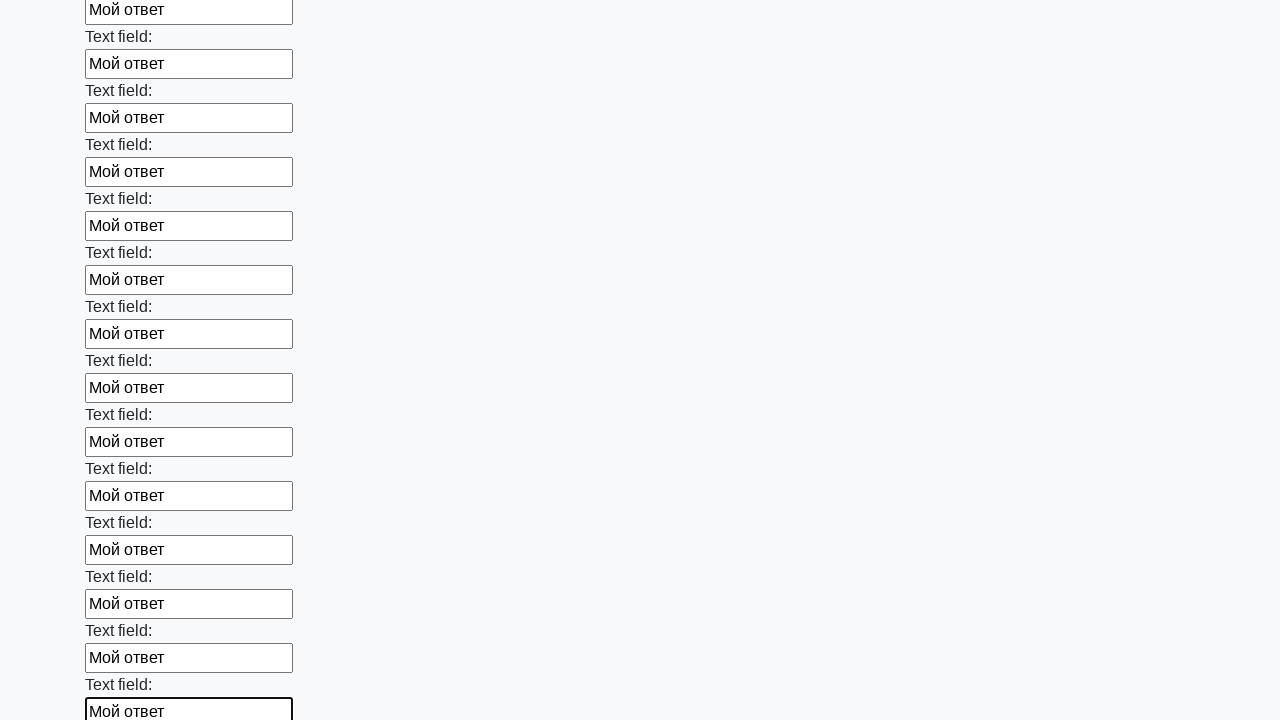

Filled input field with 'Мой ответ' on input >> nth=60
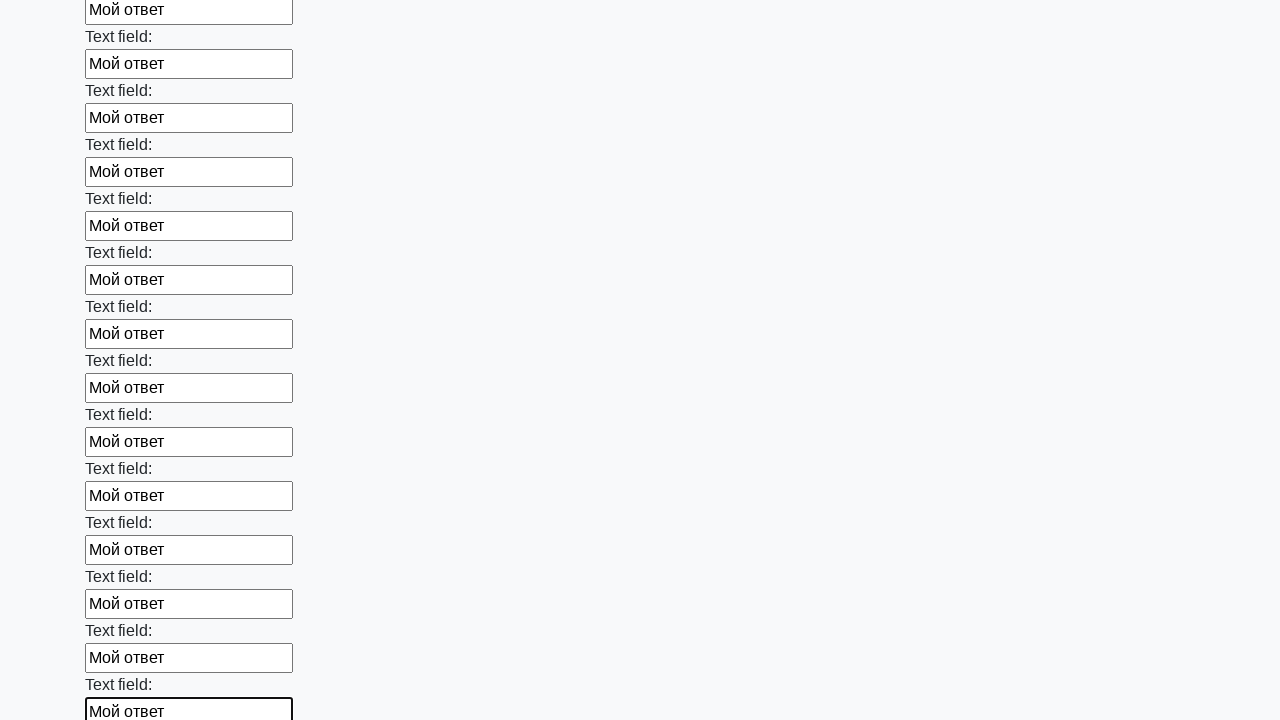

Filled input field with 'Мой ответ' on input >> nth=61
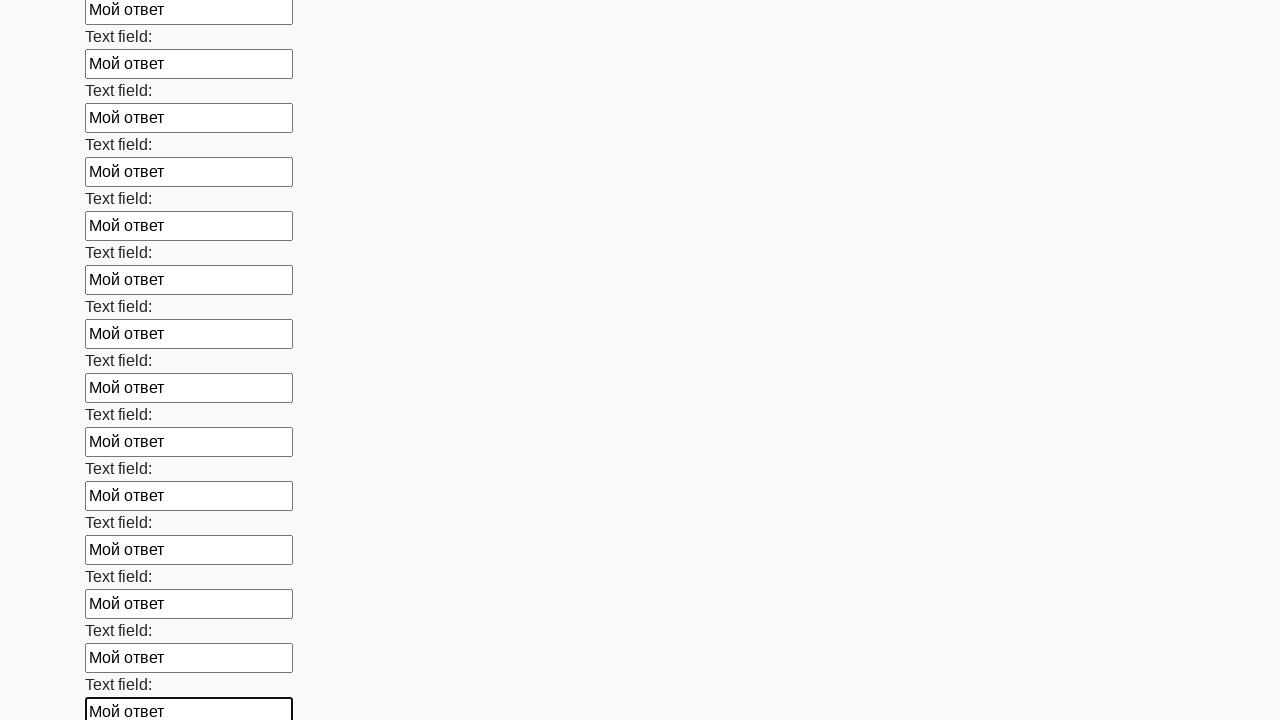

Filled input field with 'Мой ответ' on input >> nth=62
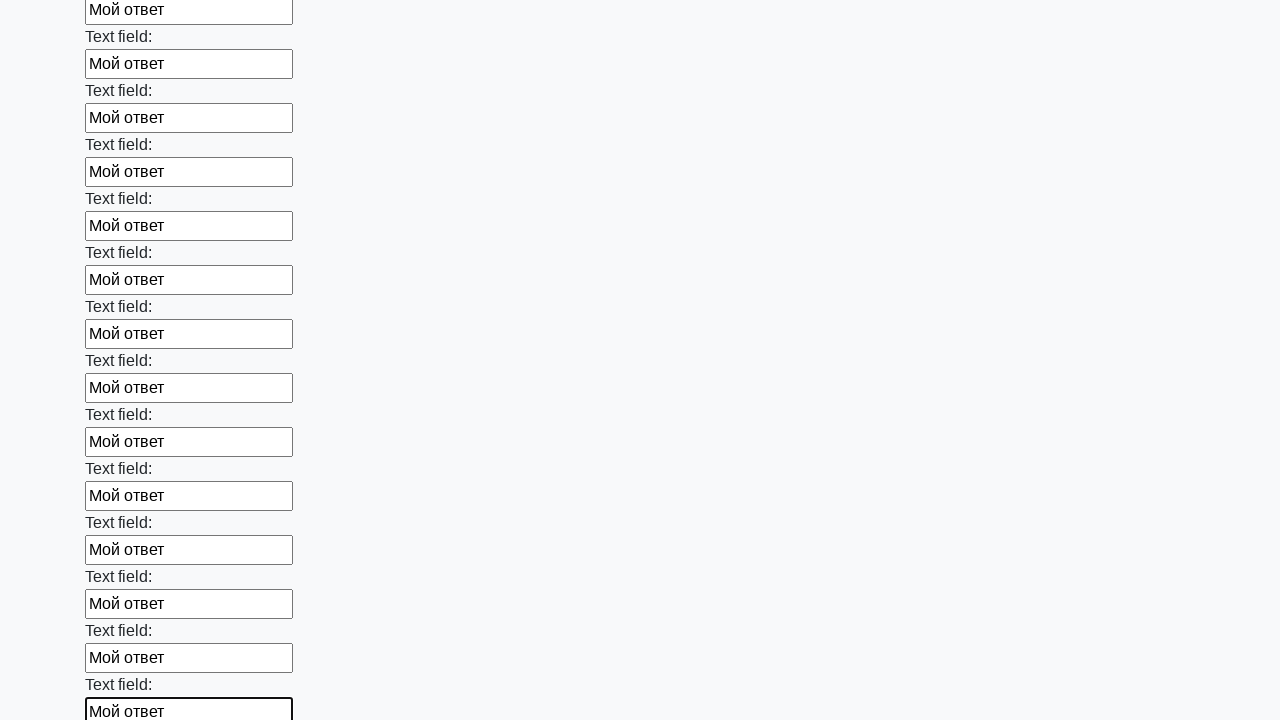

Filled input field with 'Мой ответ' on input >> nth=63
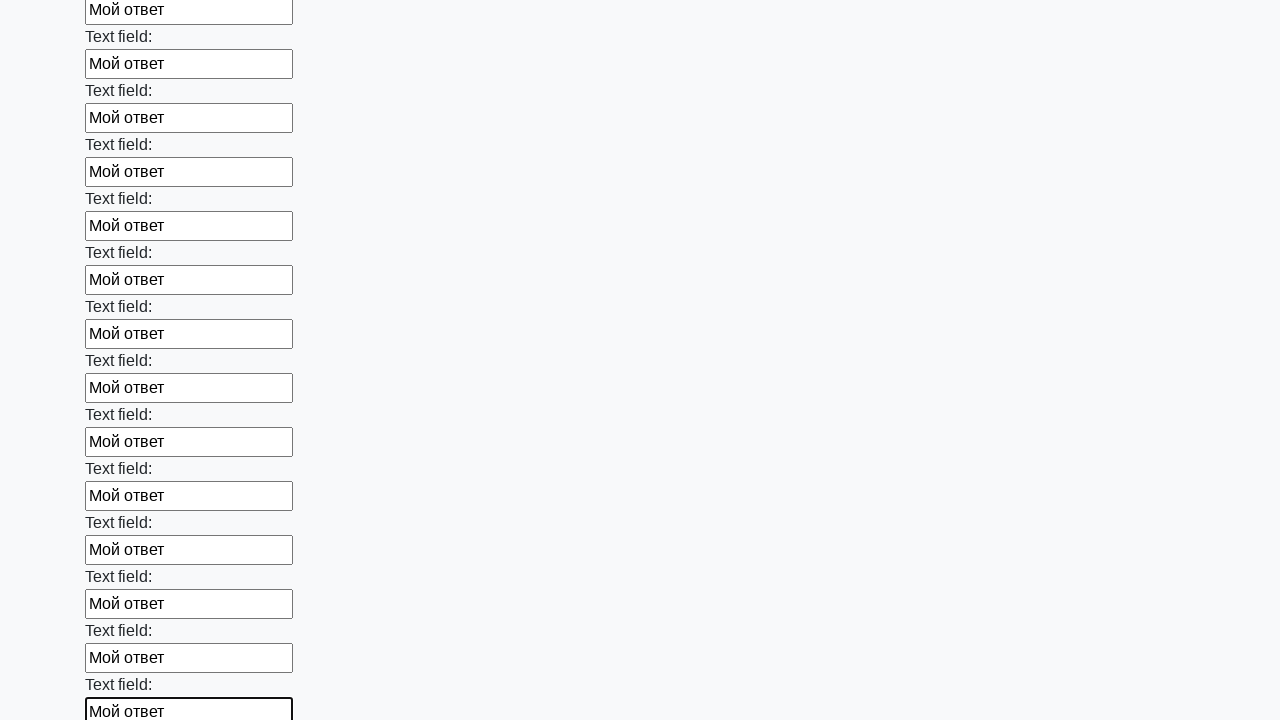

Filled input field with 'Мой ответ' on input >> nth=64
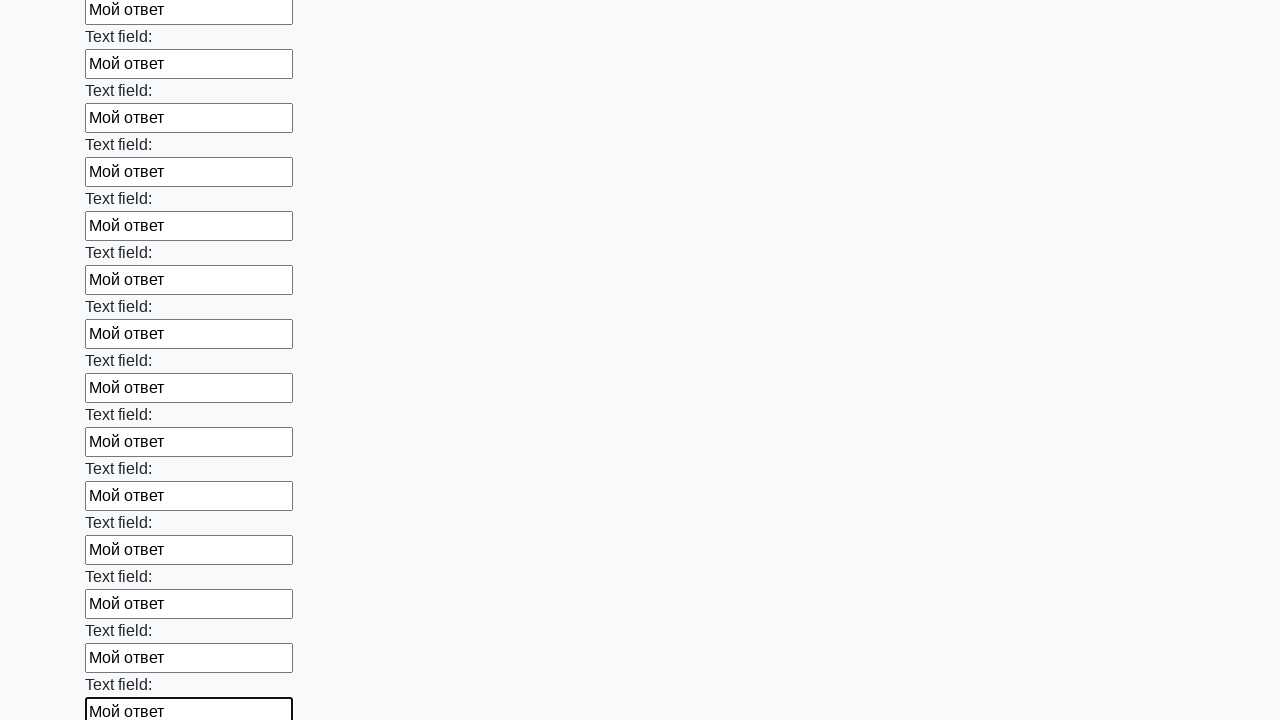

Filled input field with 'Мой ответ' on input >> nth=65
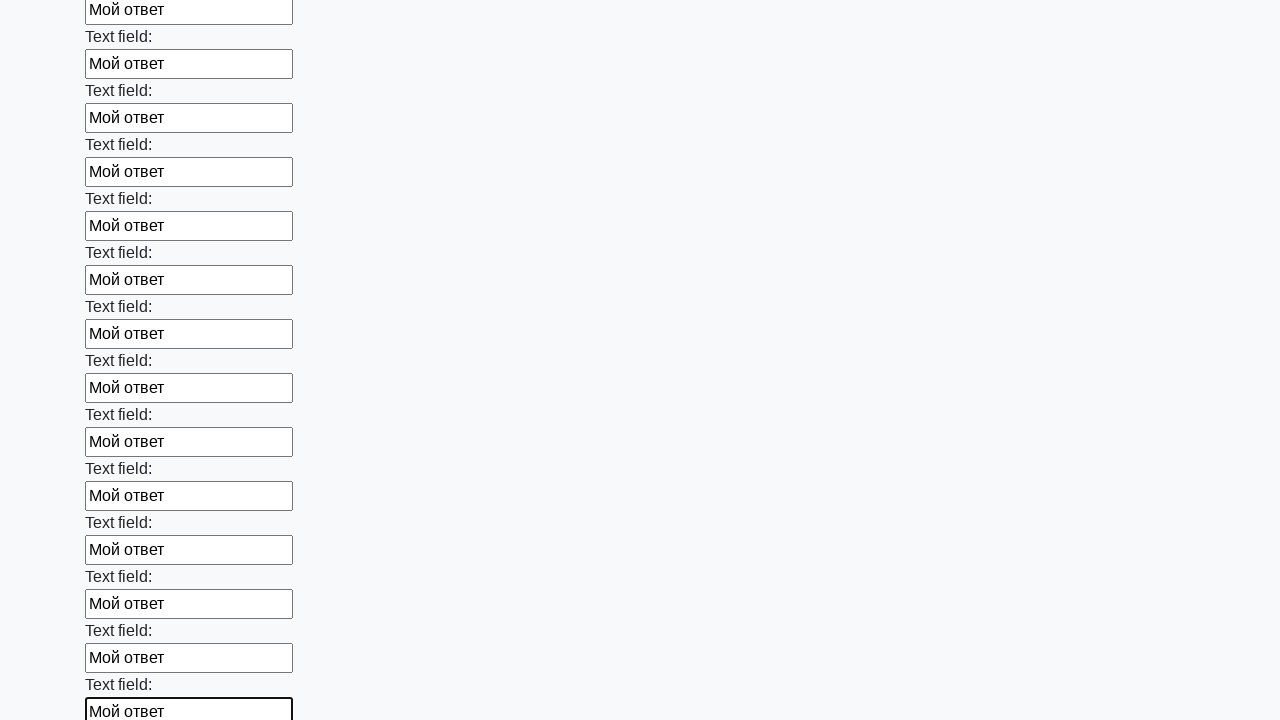

Filled input field with 'Мой ответ' on input >> nth=66
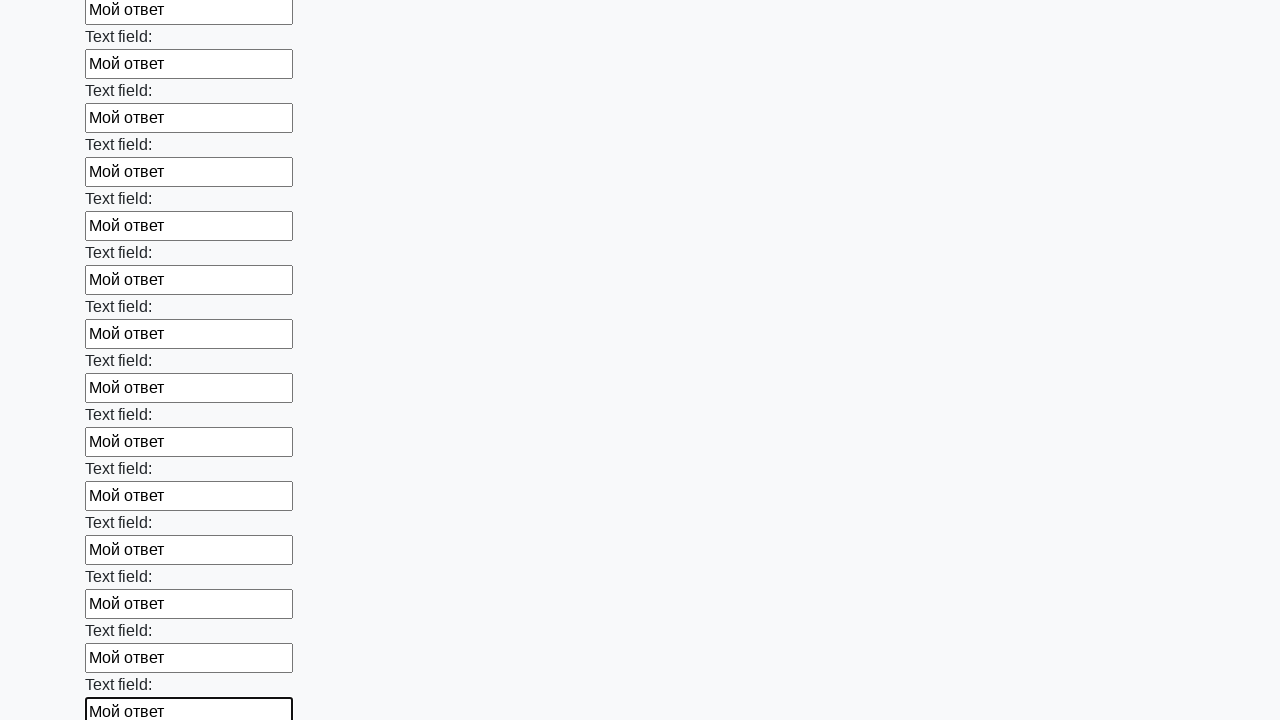

Filled input field with 'Мой ответ' on input >> nth=67
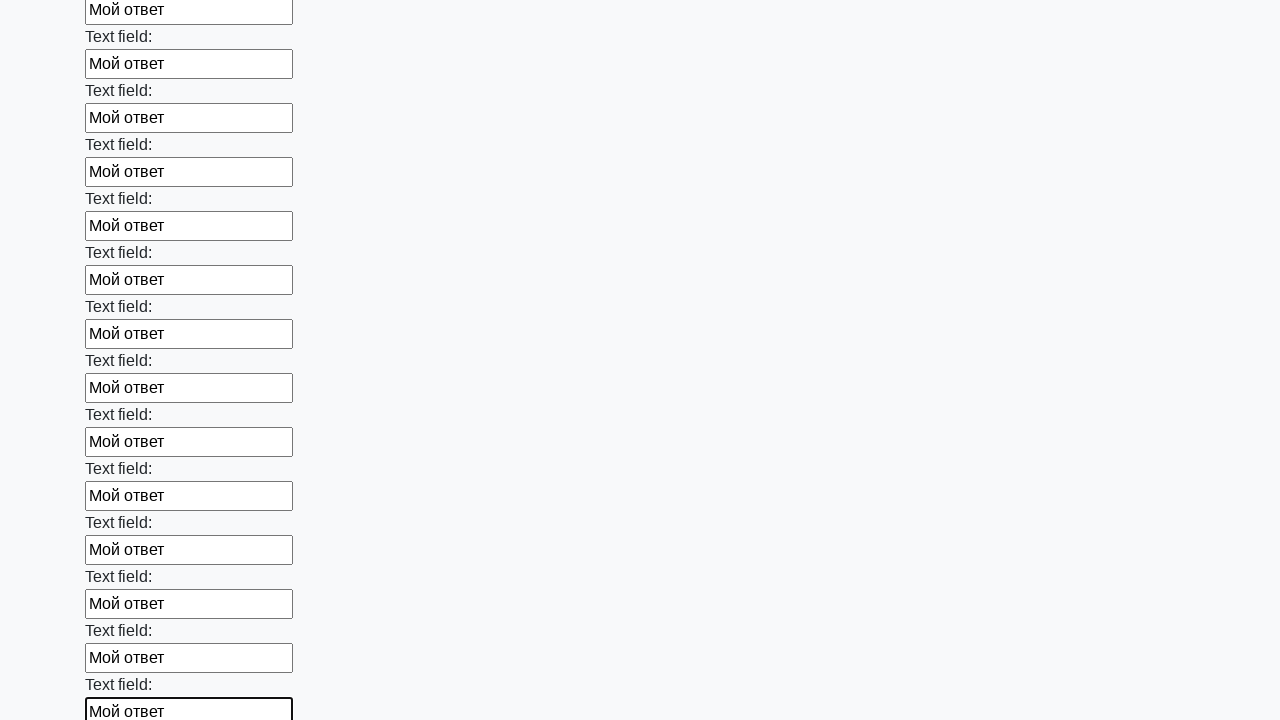

Filled input field with 'Мой ответ' on input >> nth=68
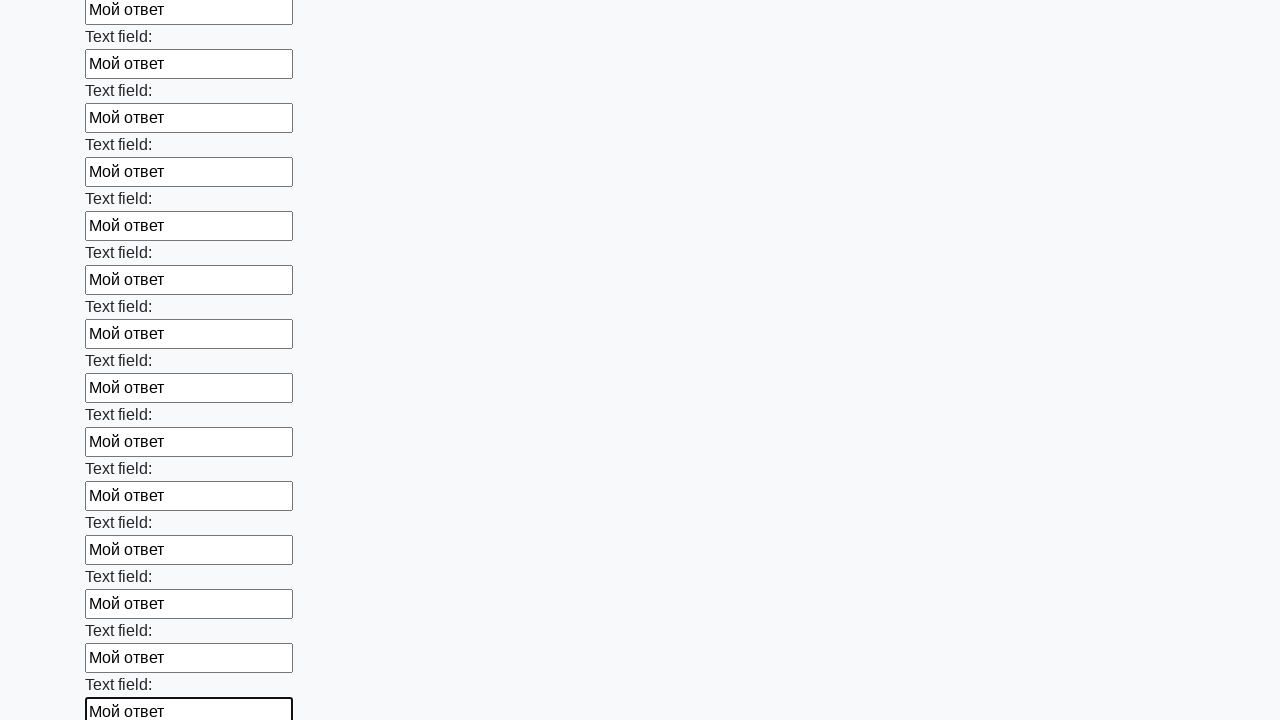

Filled input field with 'Мой ответ' on input >> nth=69
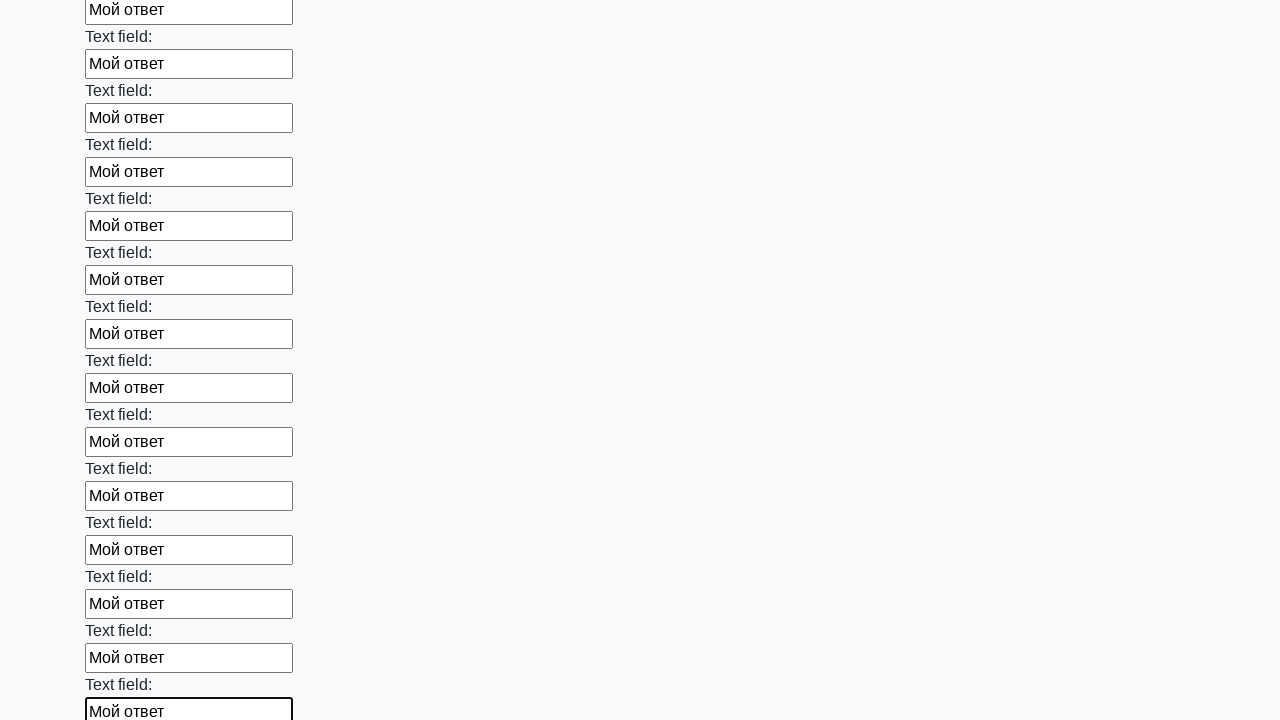

Filled input field with 'Мой ответ' on input >> nth=70
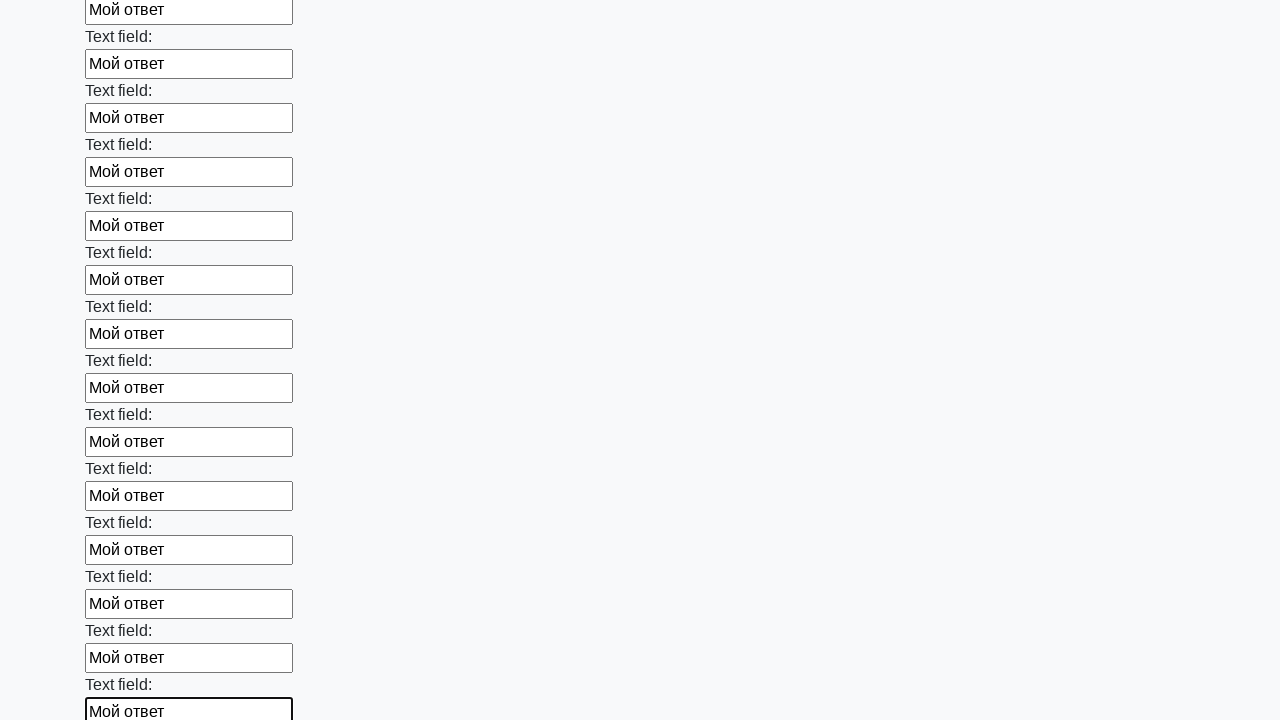

Filled input field with 'Мой ответ' on input >> nth=71
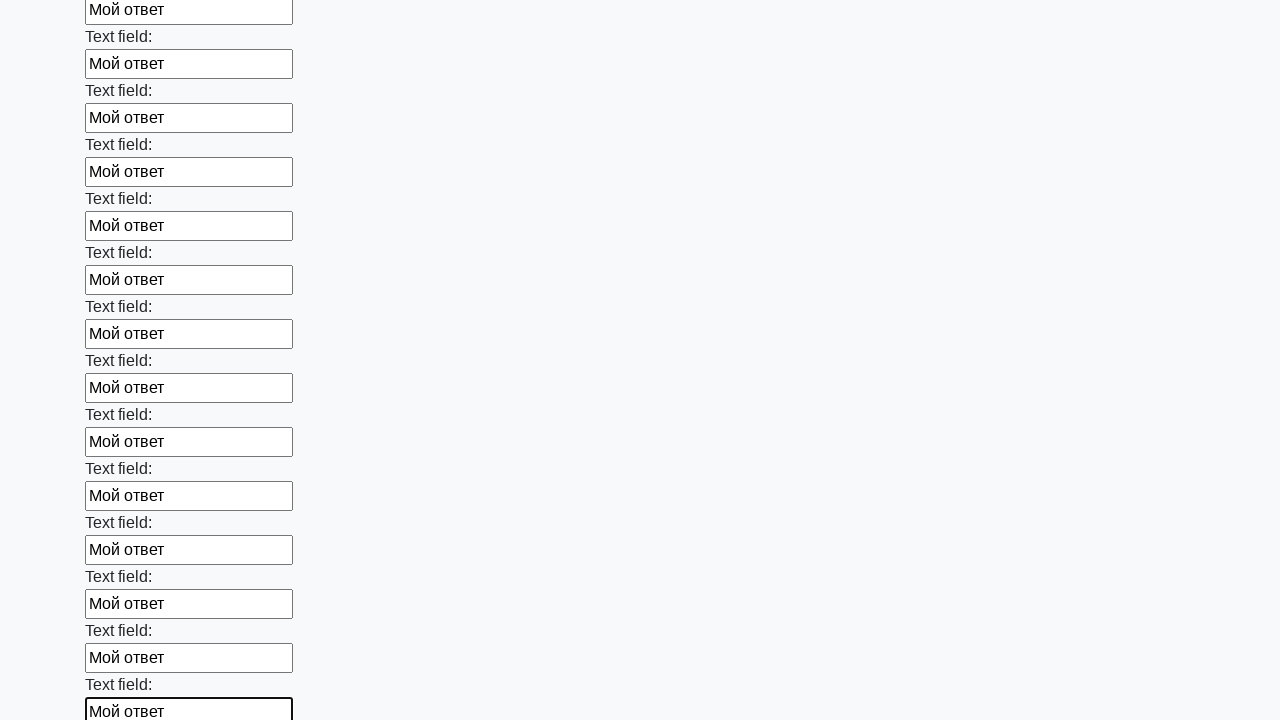

Filled input field with 'Мой ответ' on input >> nth=72
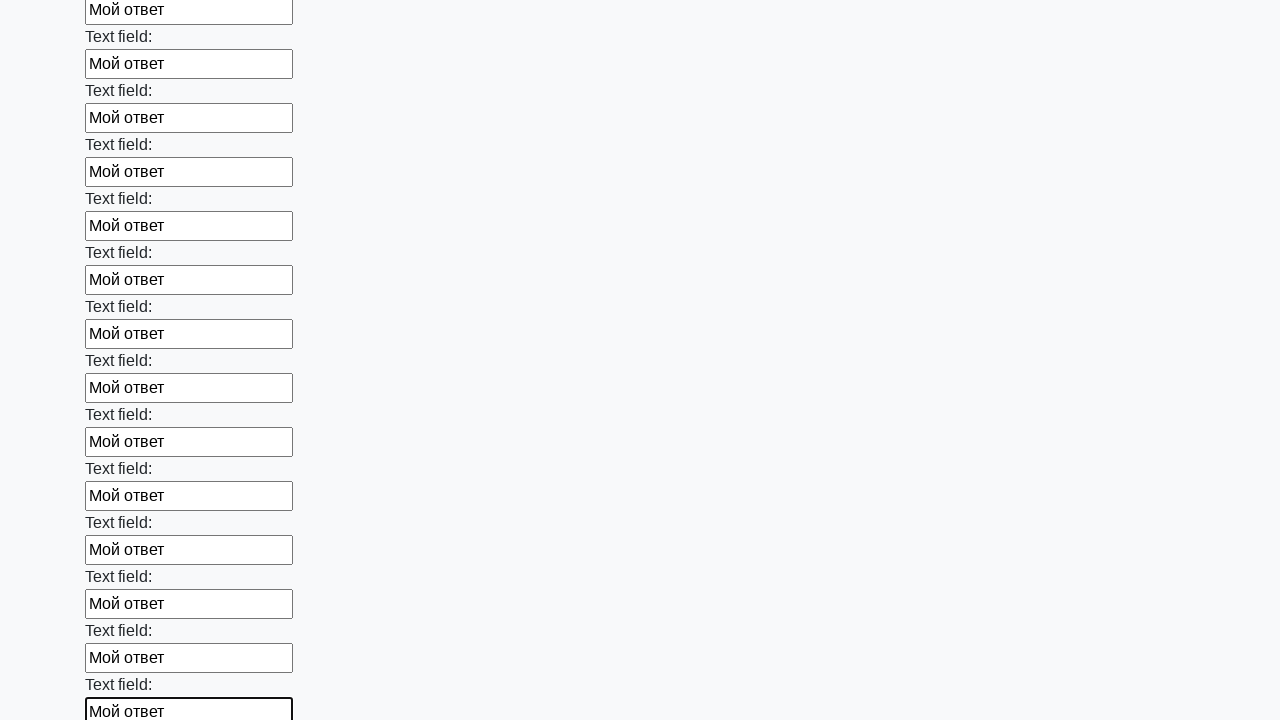

Filled input field with 'Мой ответ' on input >> nth=73
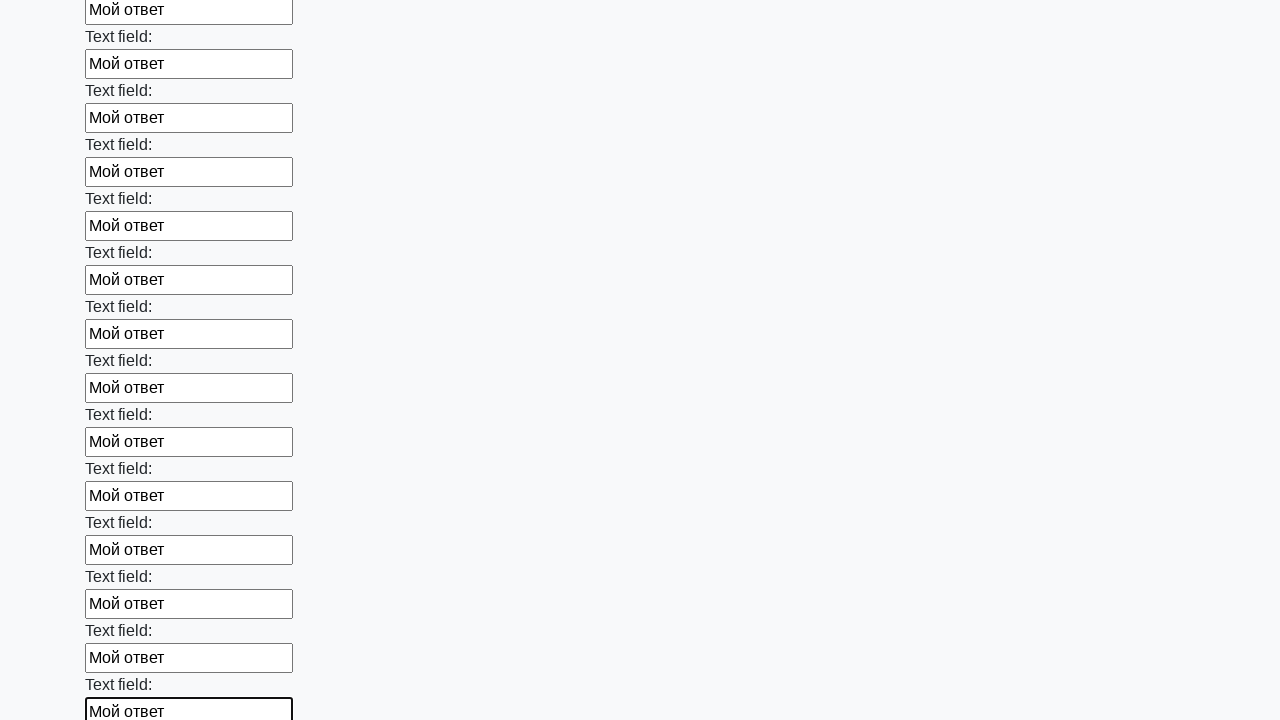

Filled input field with 'Мой ответ' on input >> nth=74
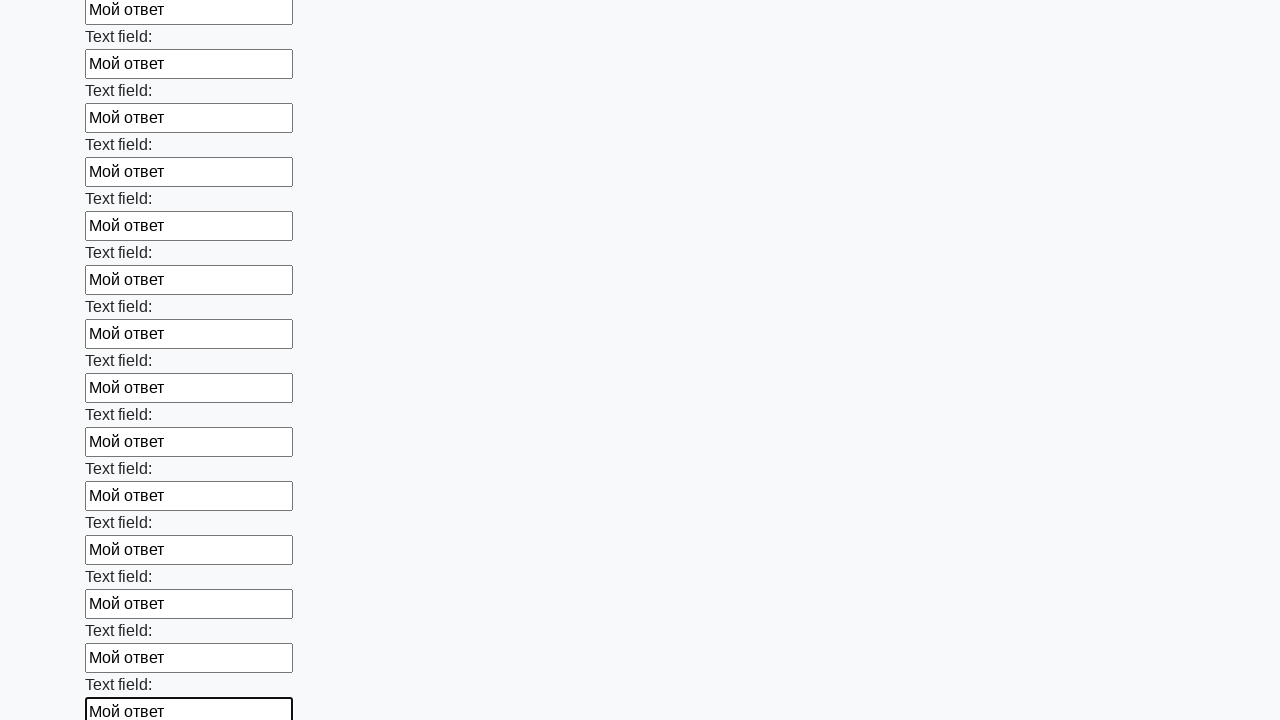

Filled input field with 'Мой ответ' on input >> nth=75
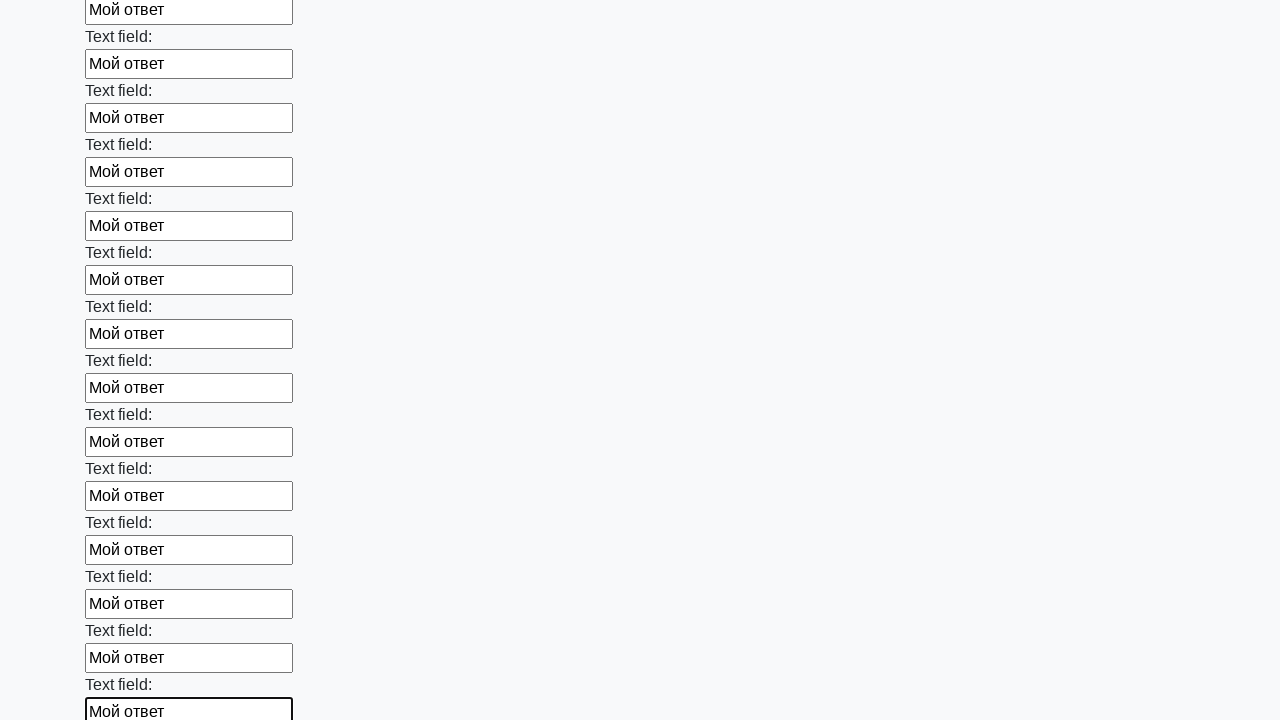

Filled input field with 'Мой ответ' on input >> nth=76
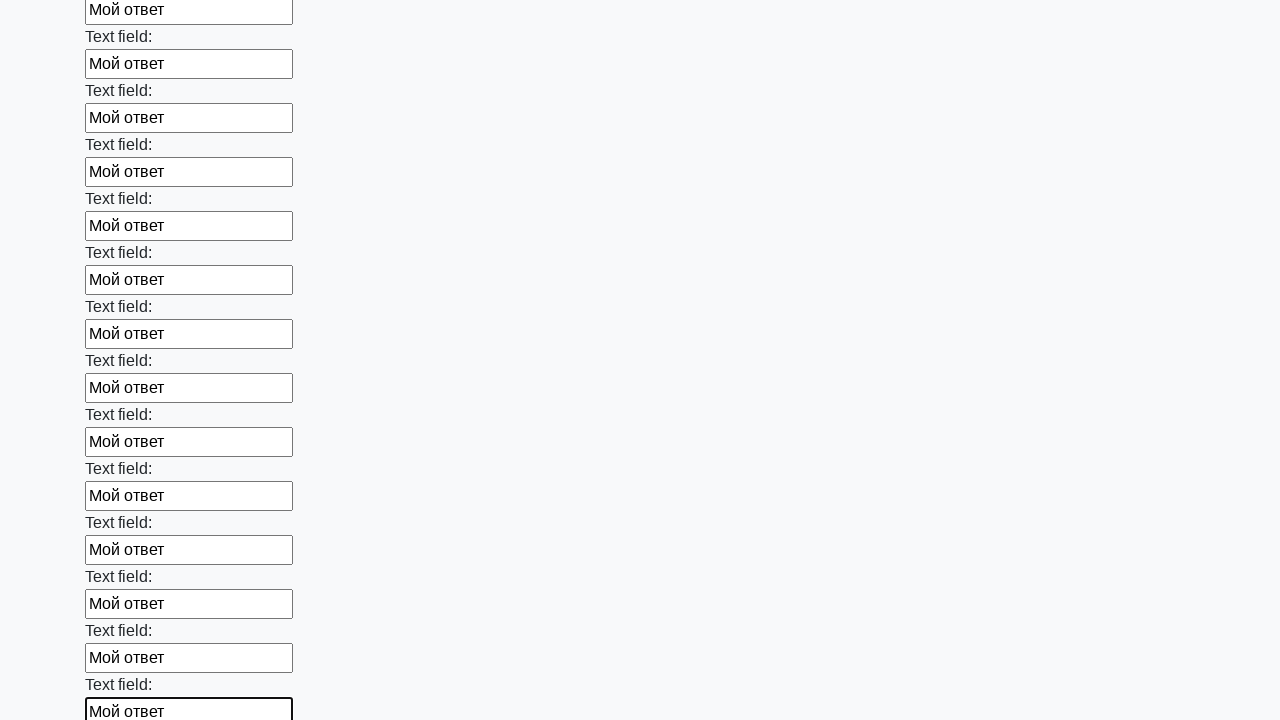

Filled input field with 'Мой ответ' on input >> nth=77
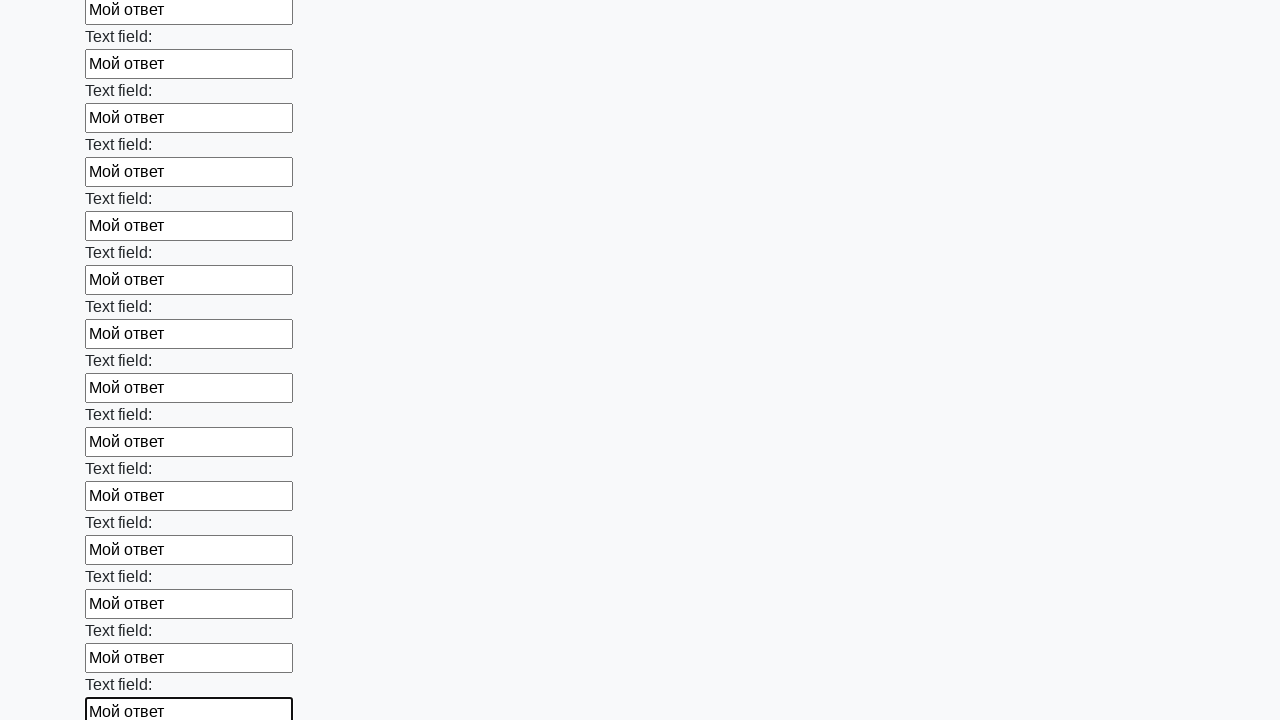

Filled input field with 'Мой ответ' on input >> nth=78
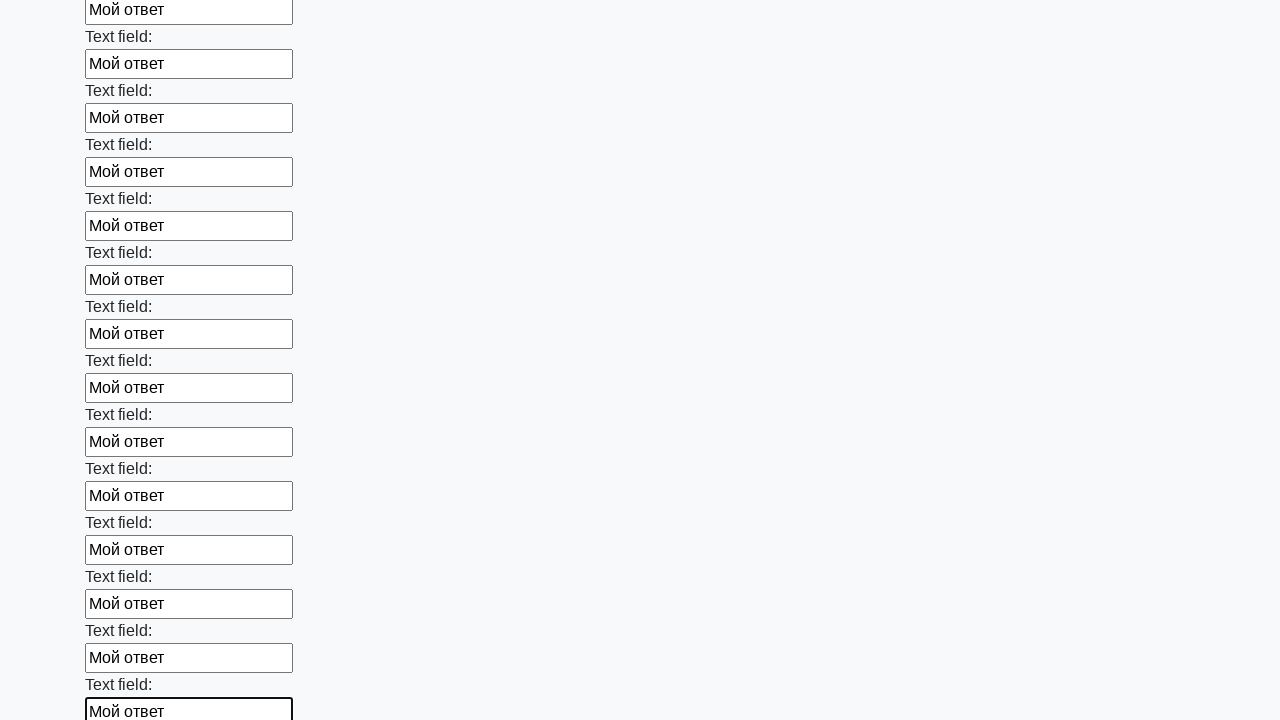

Filled input field with 'Мой ответ' on input >> nth=79
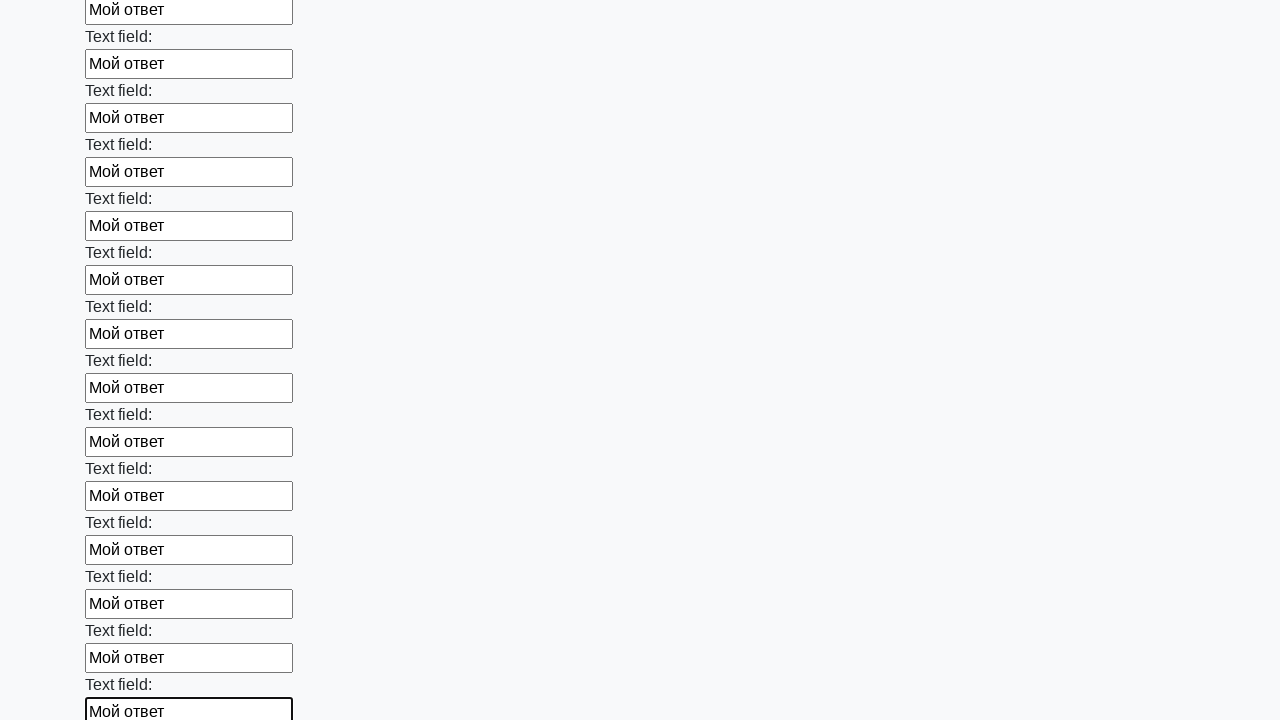

Filled input field with 'Мой ответ' on input >> nth=80
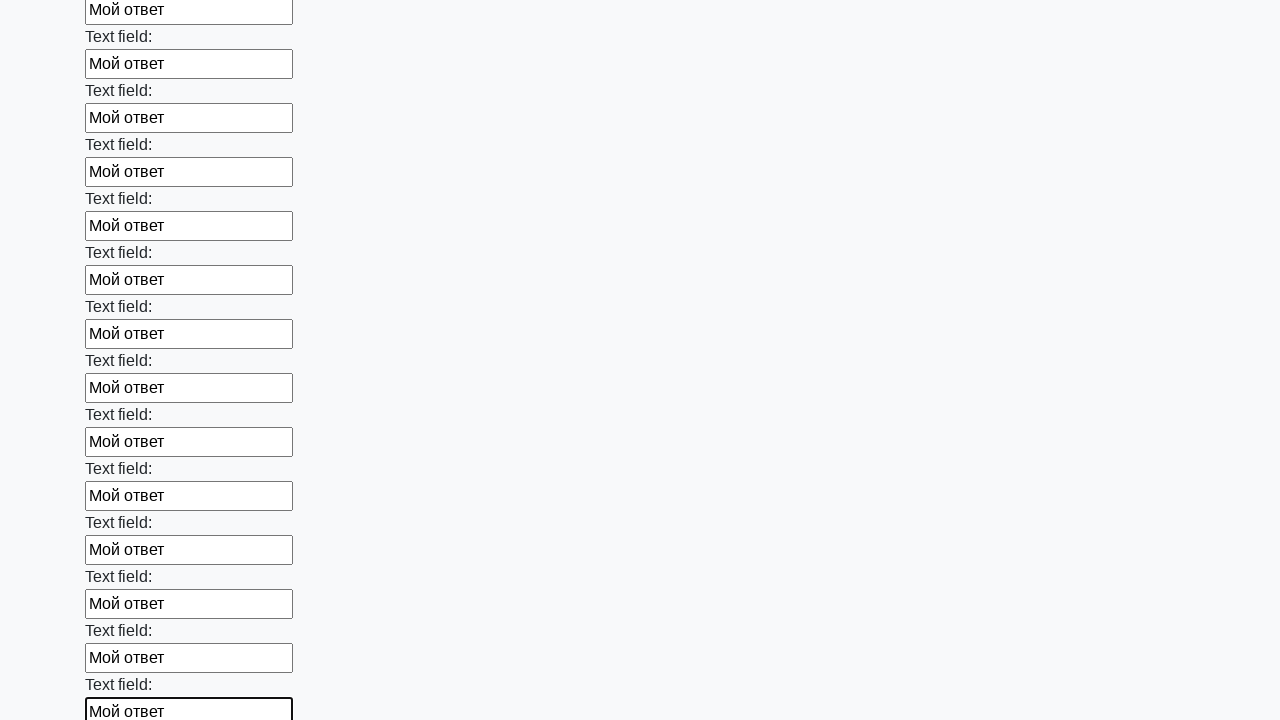

Filled input field with 'Мой ответ' on input >> nth=81
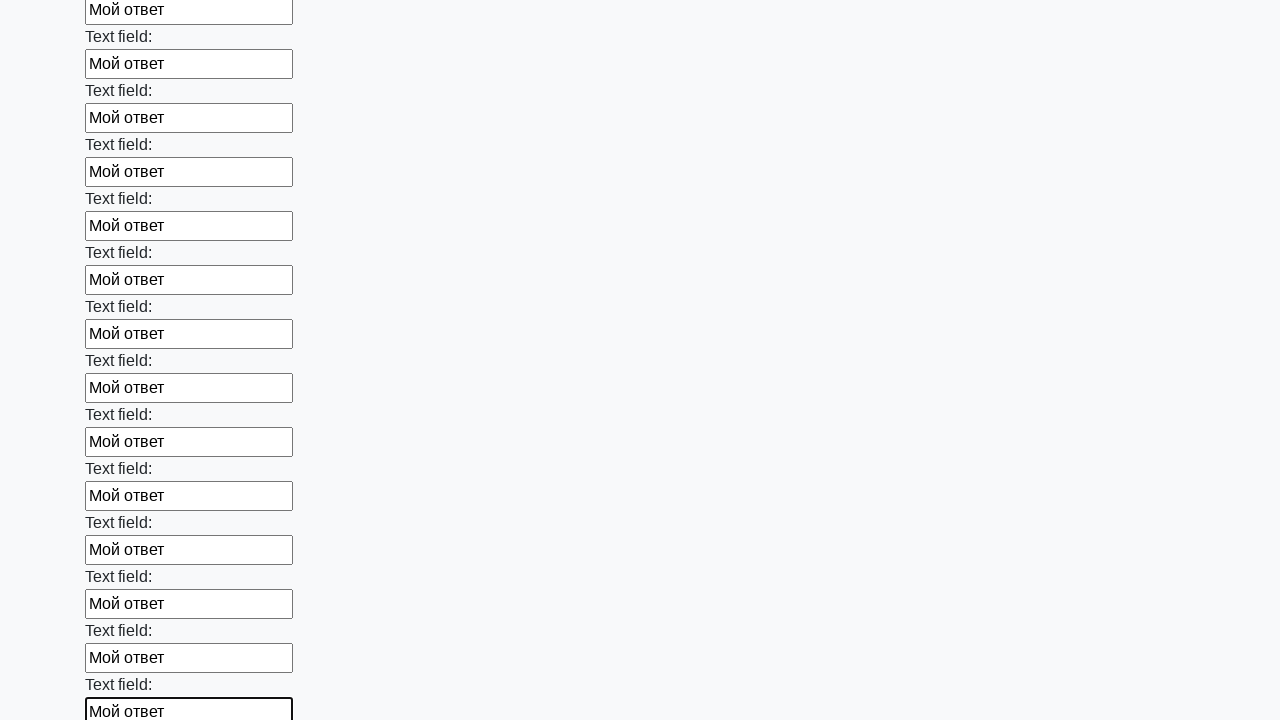

Filled input field with 'Мой ответ' on input >> nth=82
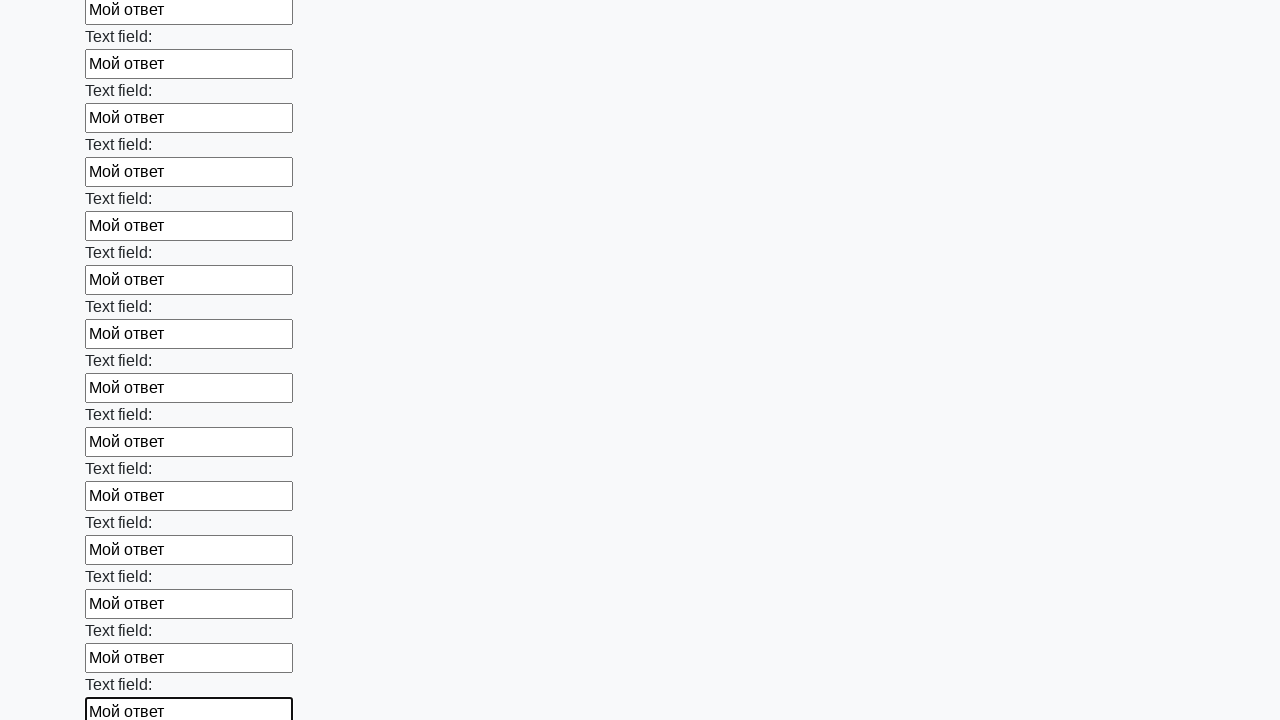

Filled input field with 'Мой ответ' on input >> nth=83
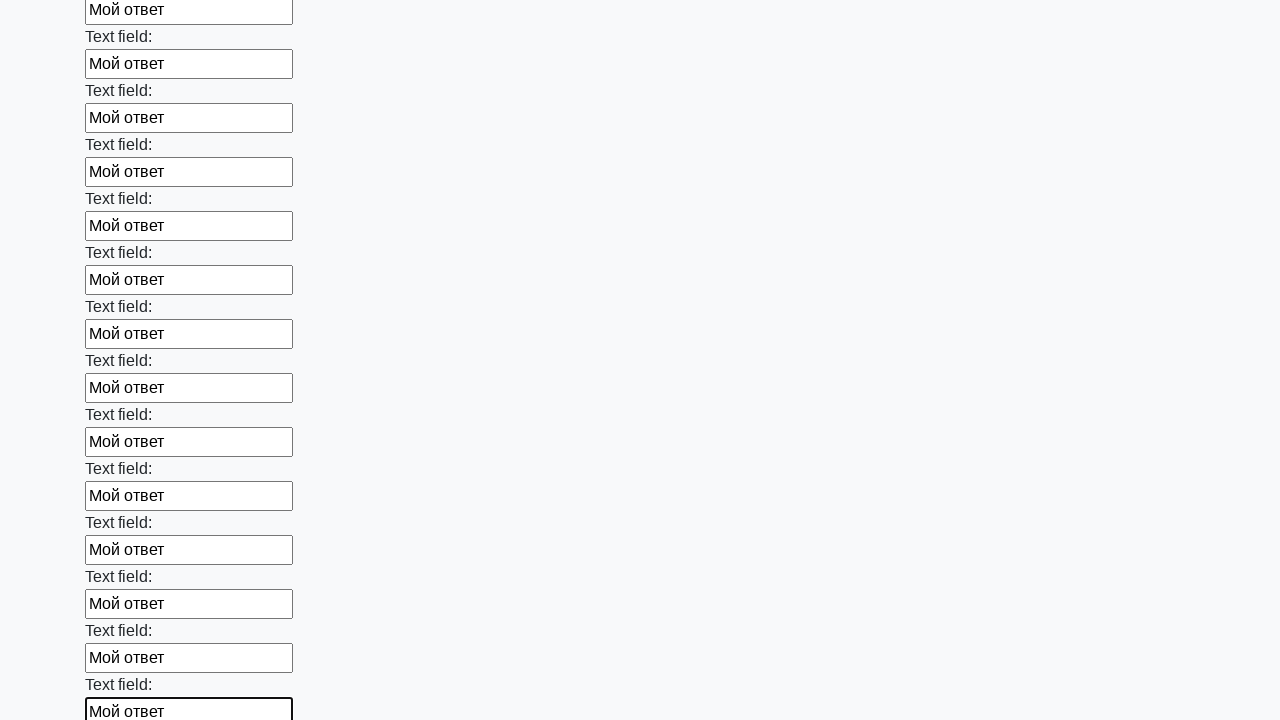

Filled input field with 'Мой ответ' on input >> nth=84
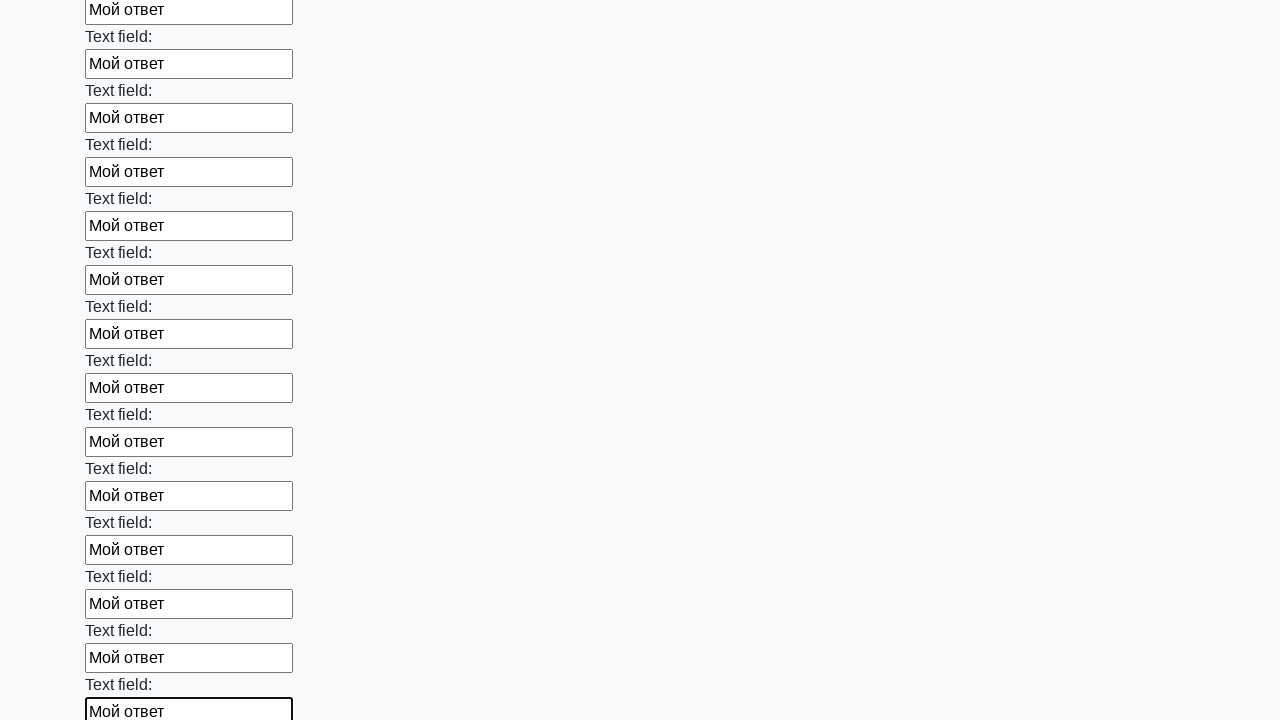

Filled input field with 'Мой ответ' on input >> nth=85
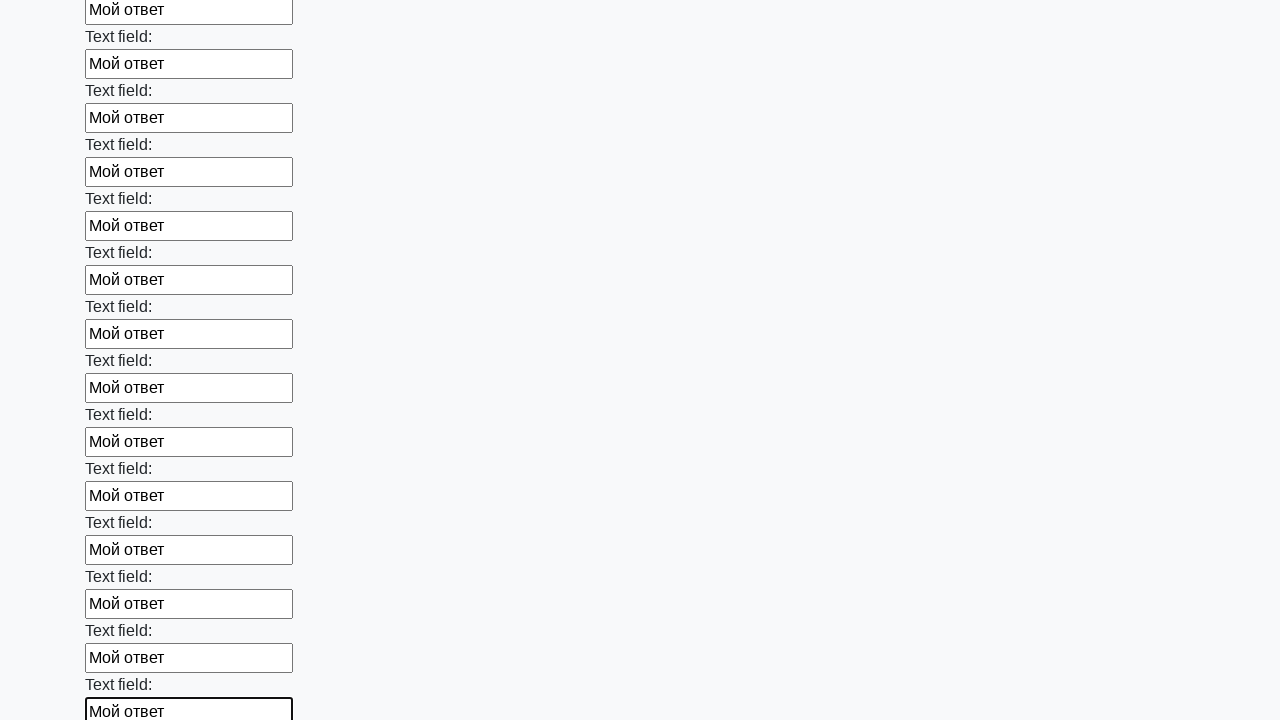

Filled input field with 'Мой ответ' on input >> nth=86
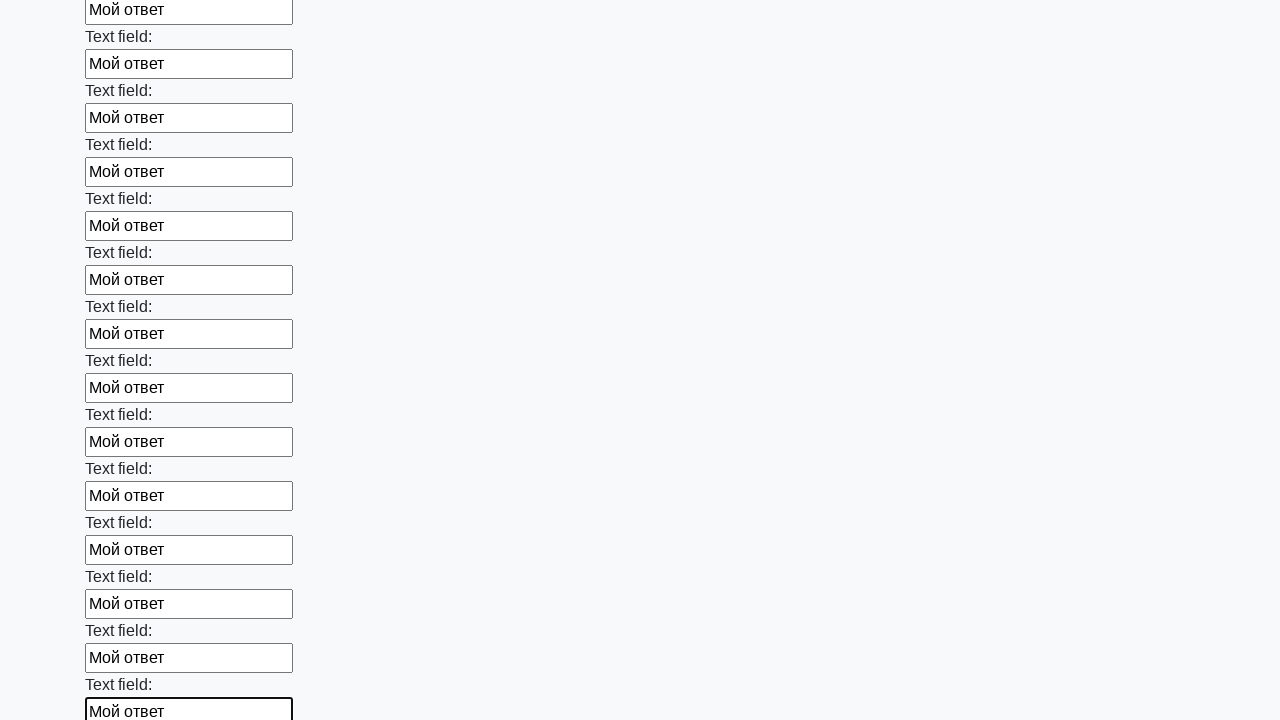

Filled input field with 'Мой ответ' on input >> nth=87
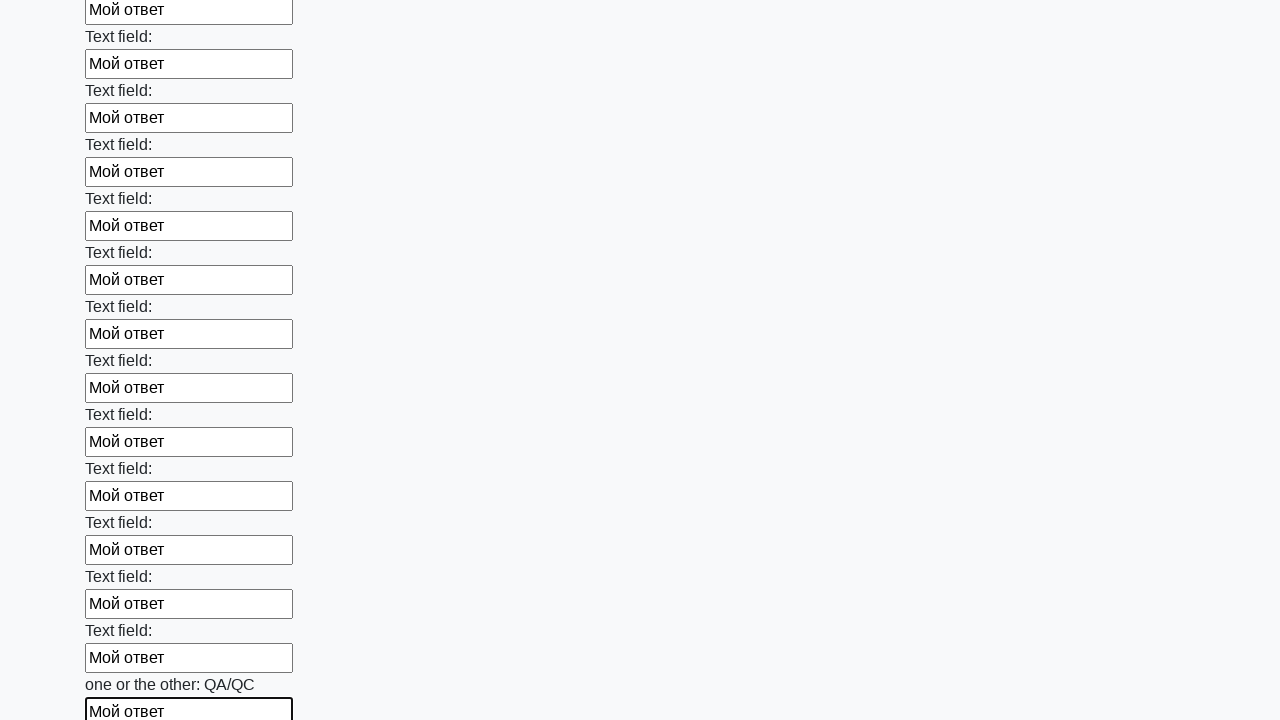

Filled input field with 'Мой ответ' on input >> nth=88
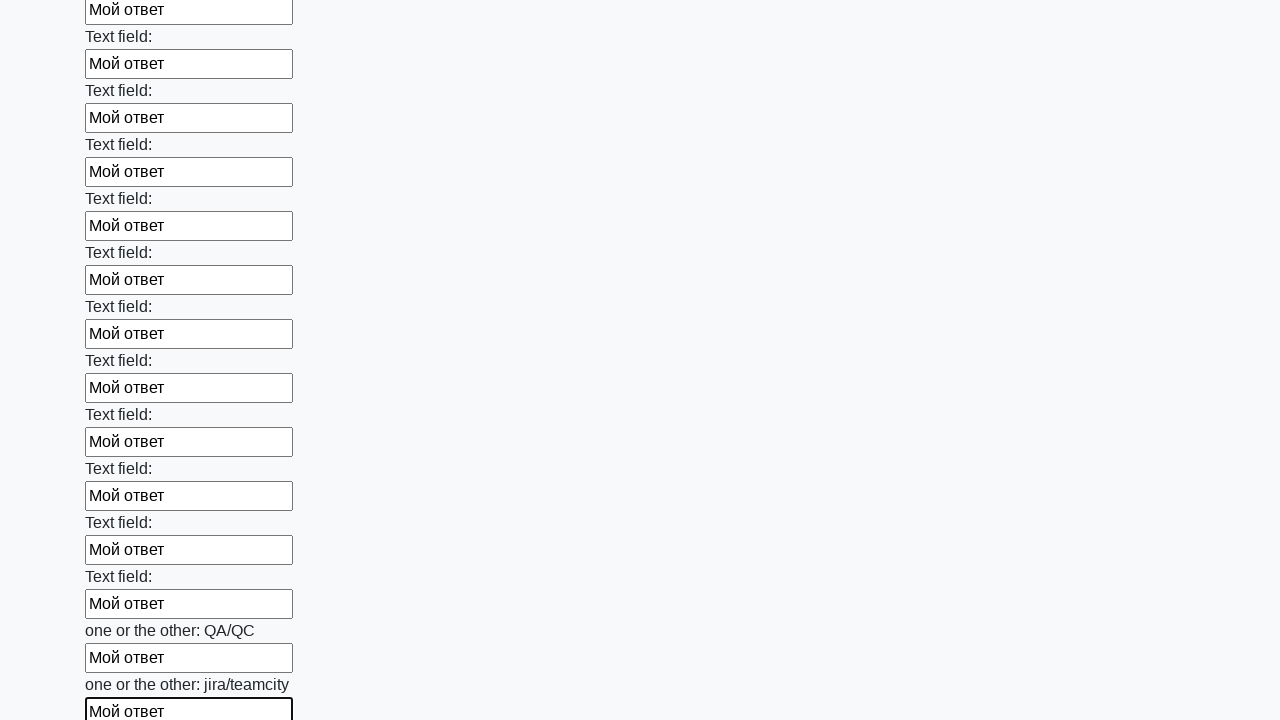

Filled input field with 'Мой ответ' on input >> nth=89
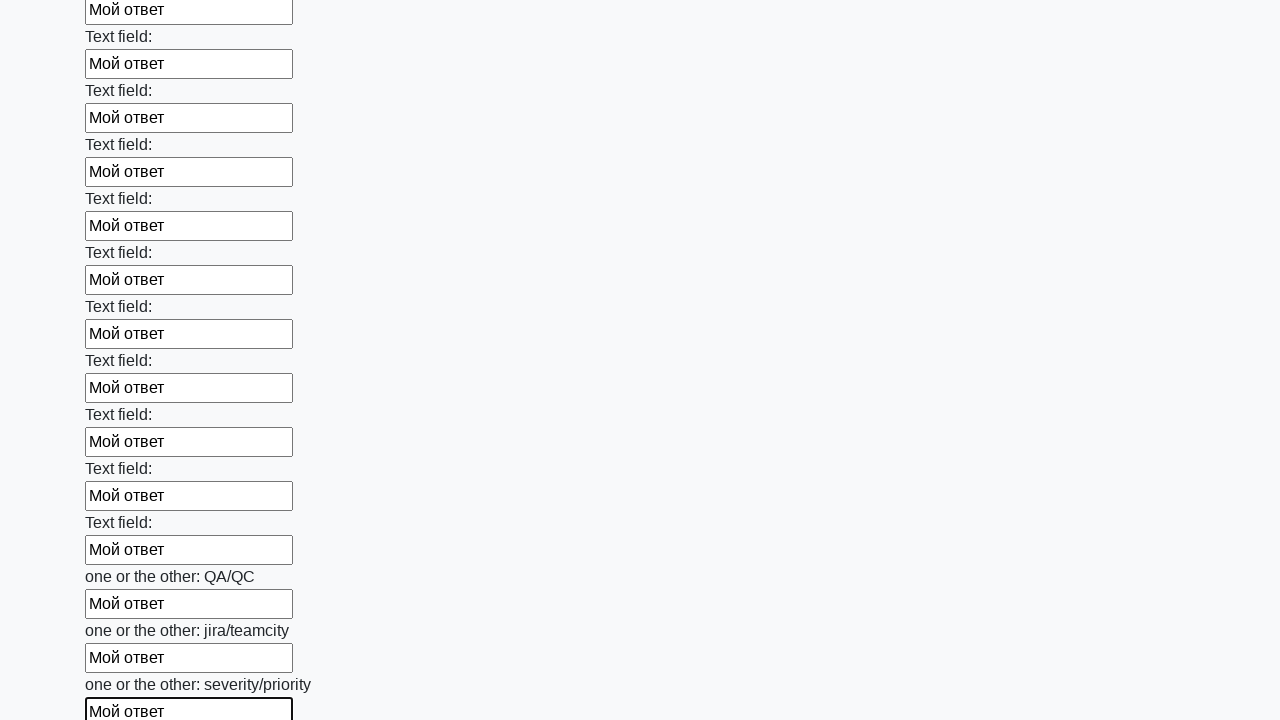

Filled input field with 'Мой ответ' on input >> nth=90
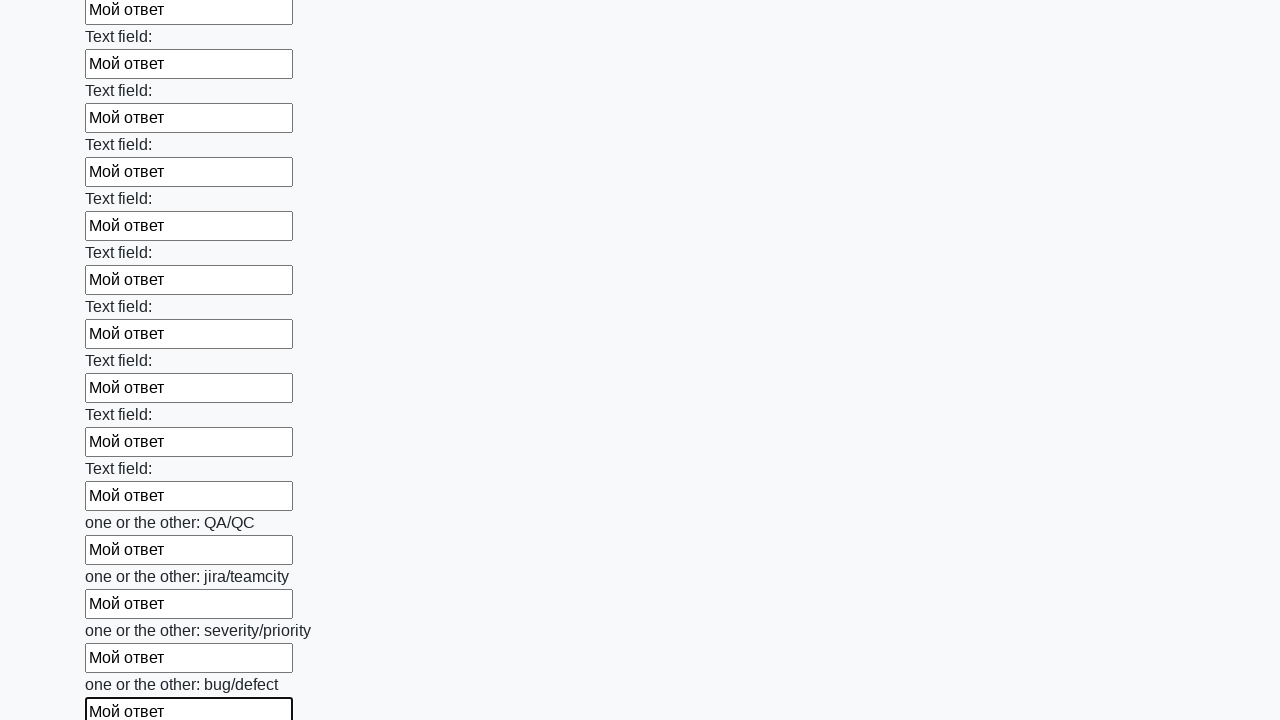

Filled input field with 'Мой ответ' on input >> nth=91
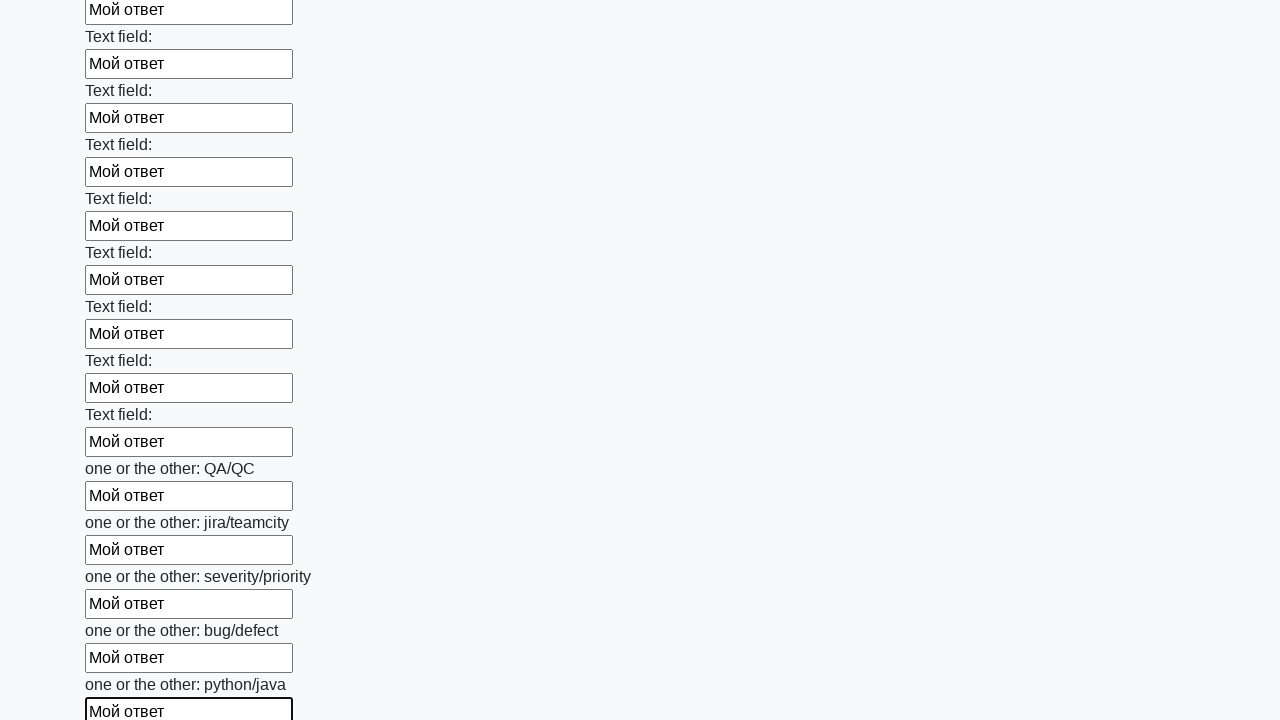

Filled input field with 'Мой ответ' on input >> nth=92
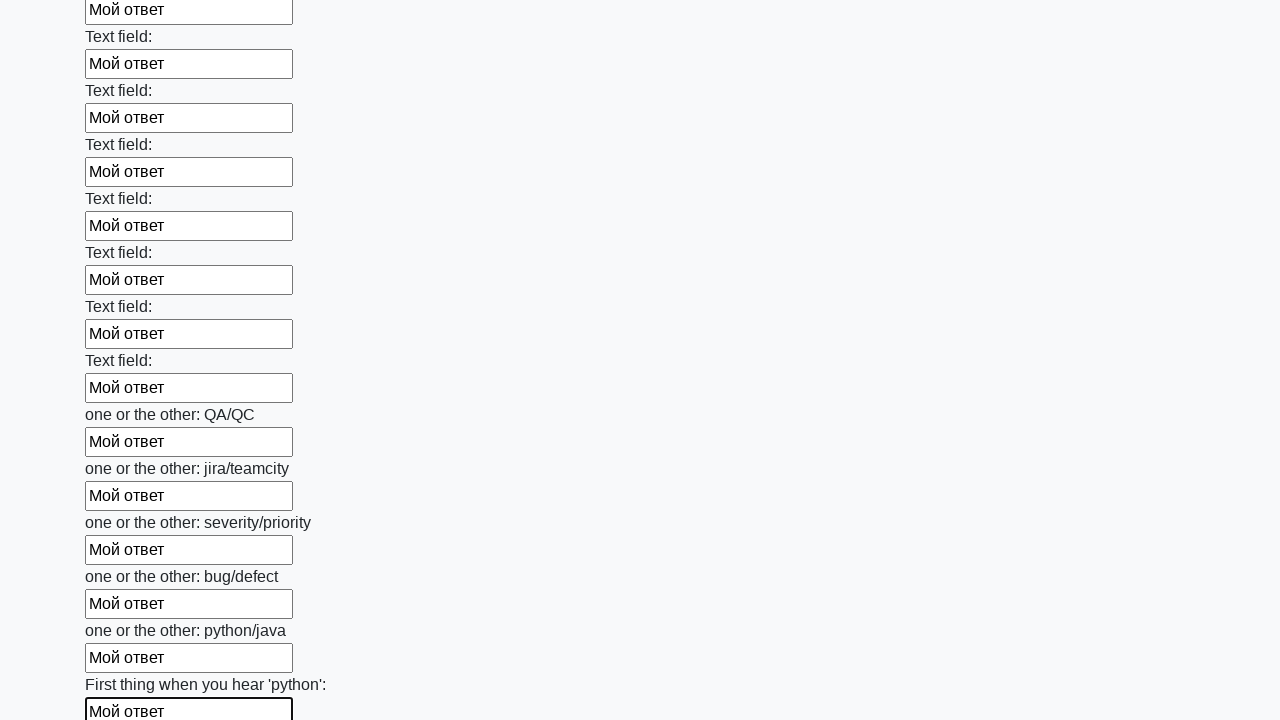

Filled input field with 'Мой ответ' on input >> nth=93
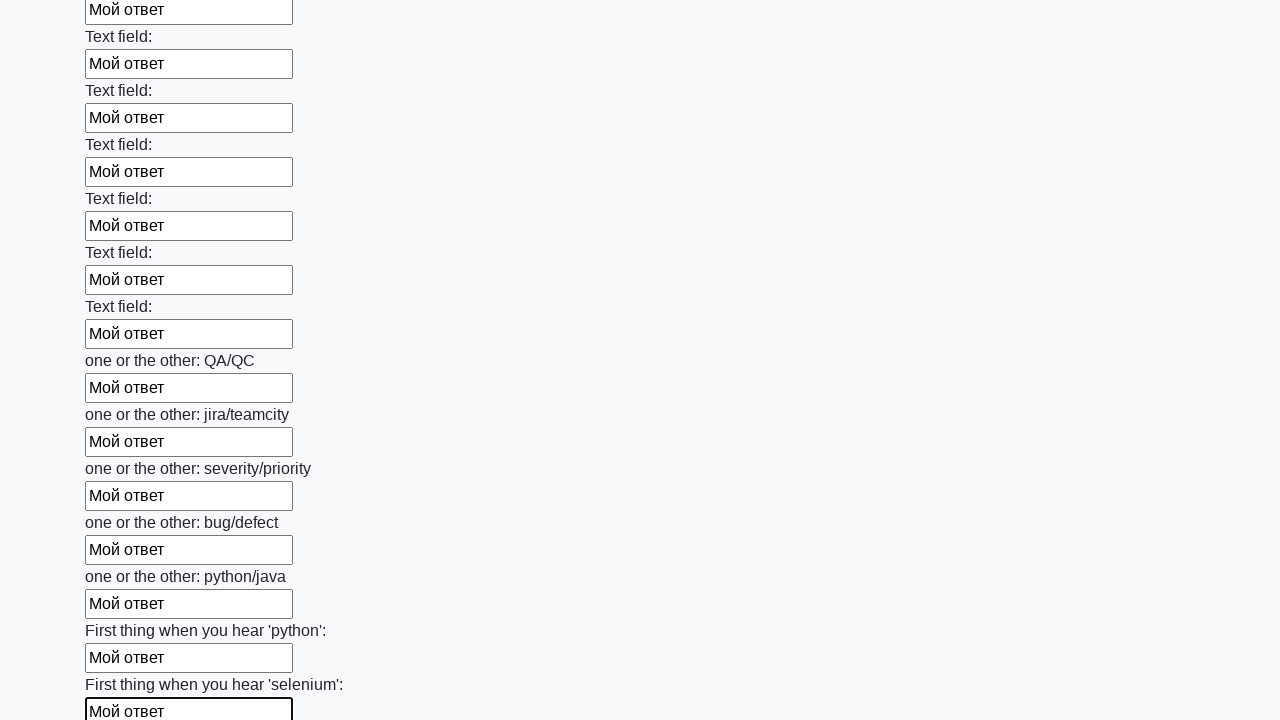

Filled input field with 'Мой ответ' on input >> nth=94
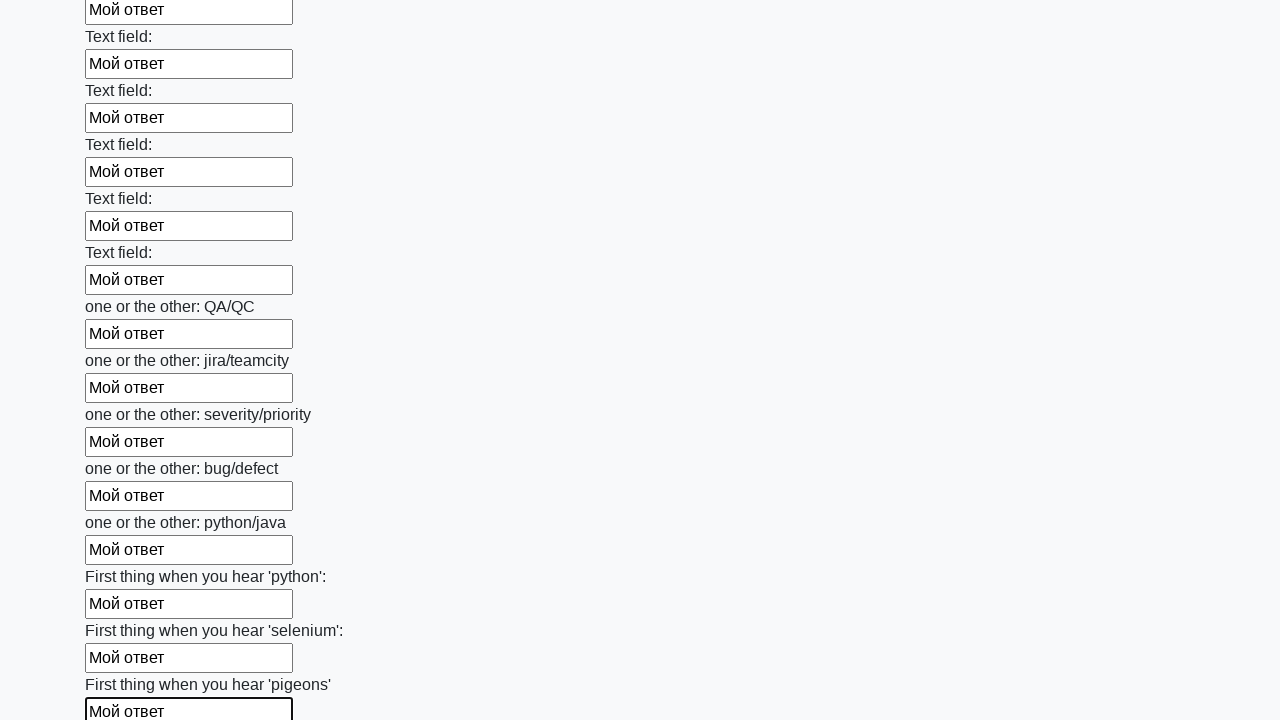

Filled input field with 'Мой ответ' on input >> nth=95
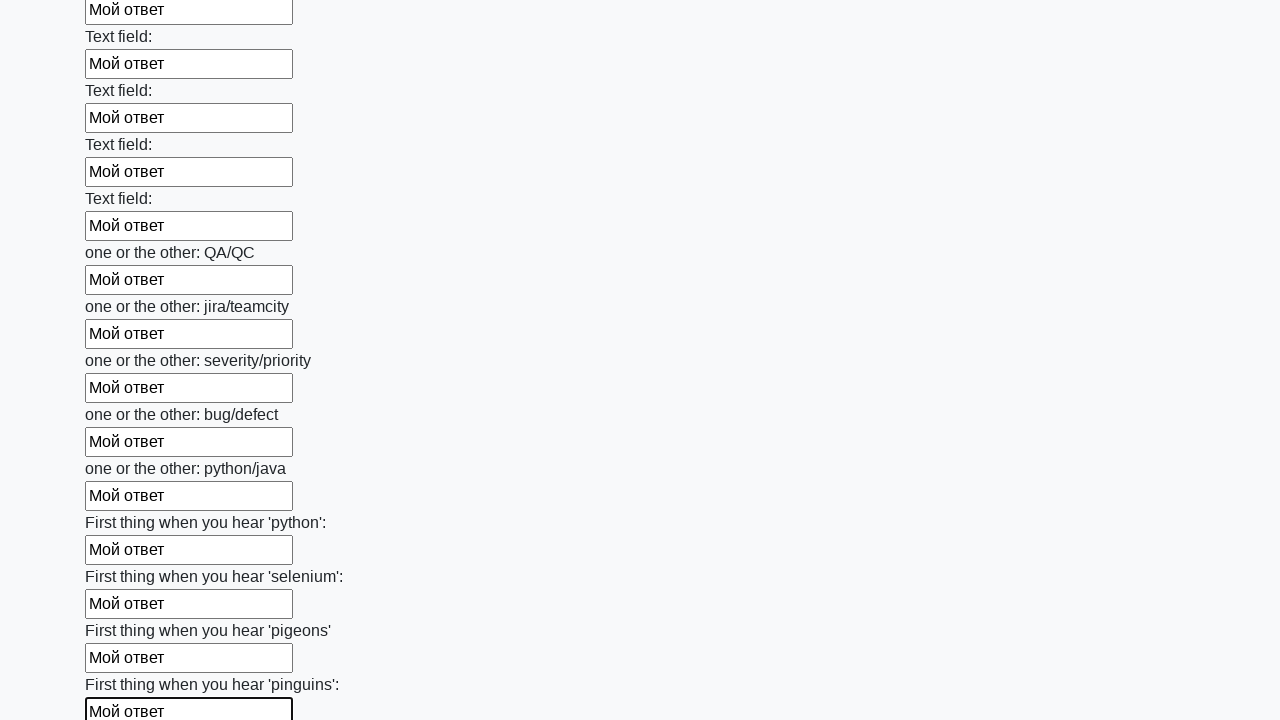

Filled input field with 'Мой ответ' on input >> nth=96
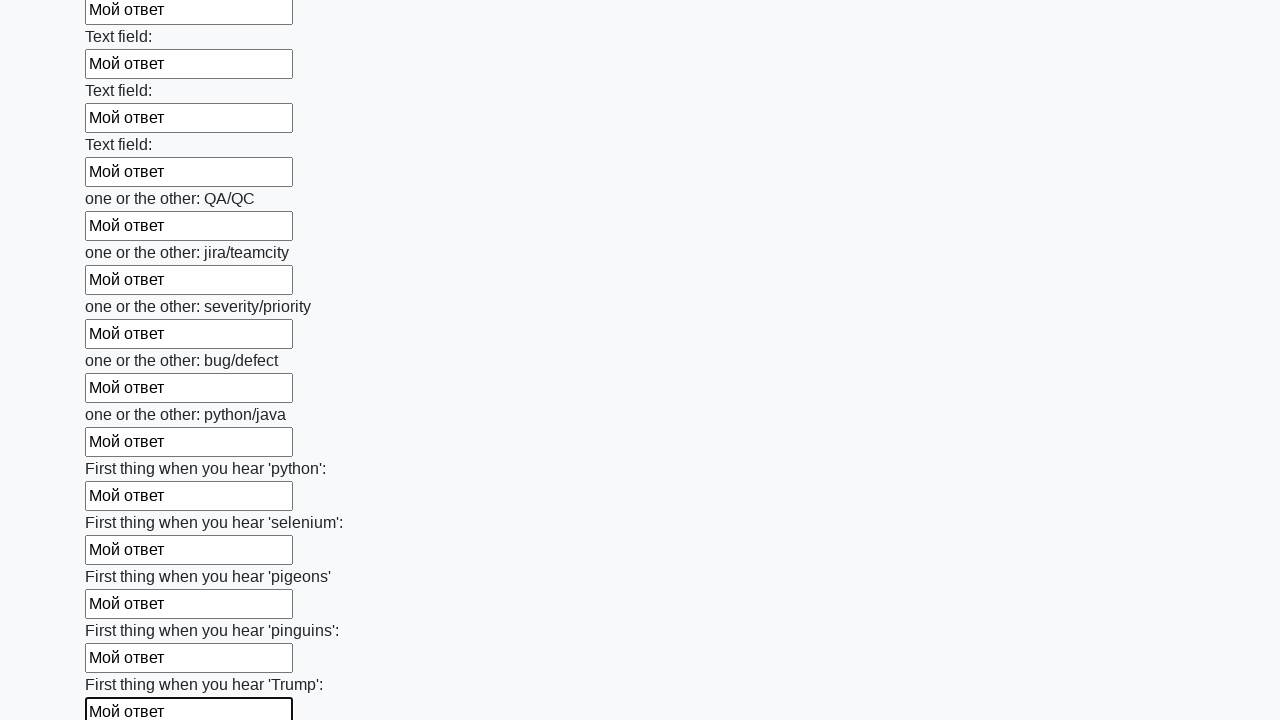

Filled input field with 'Мой ответ' on input >> nth=97
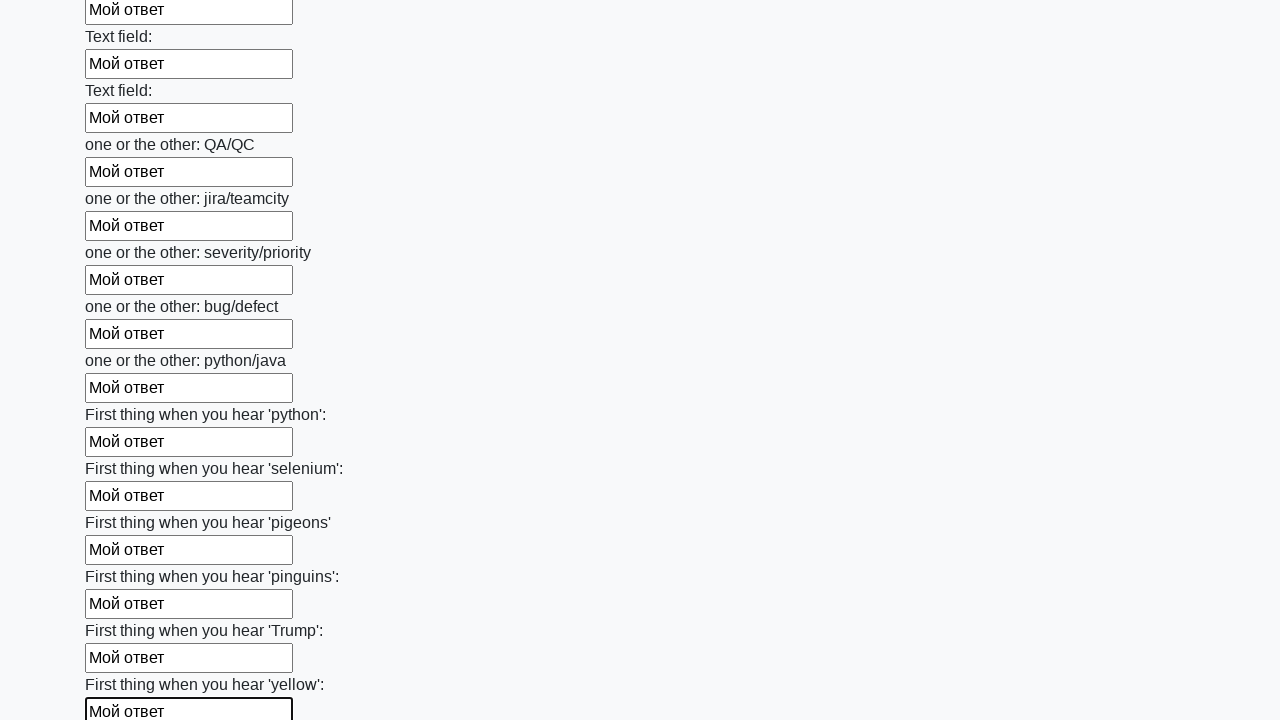

Filled input field with 'Мой ответ' on input >> nth=98
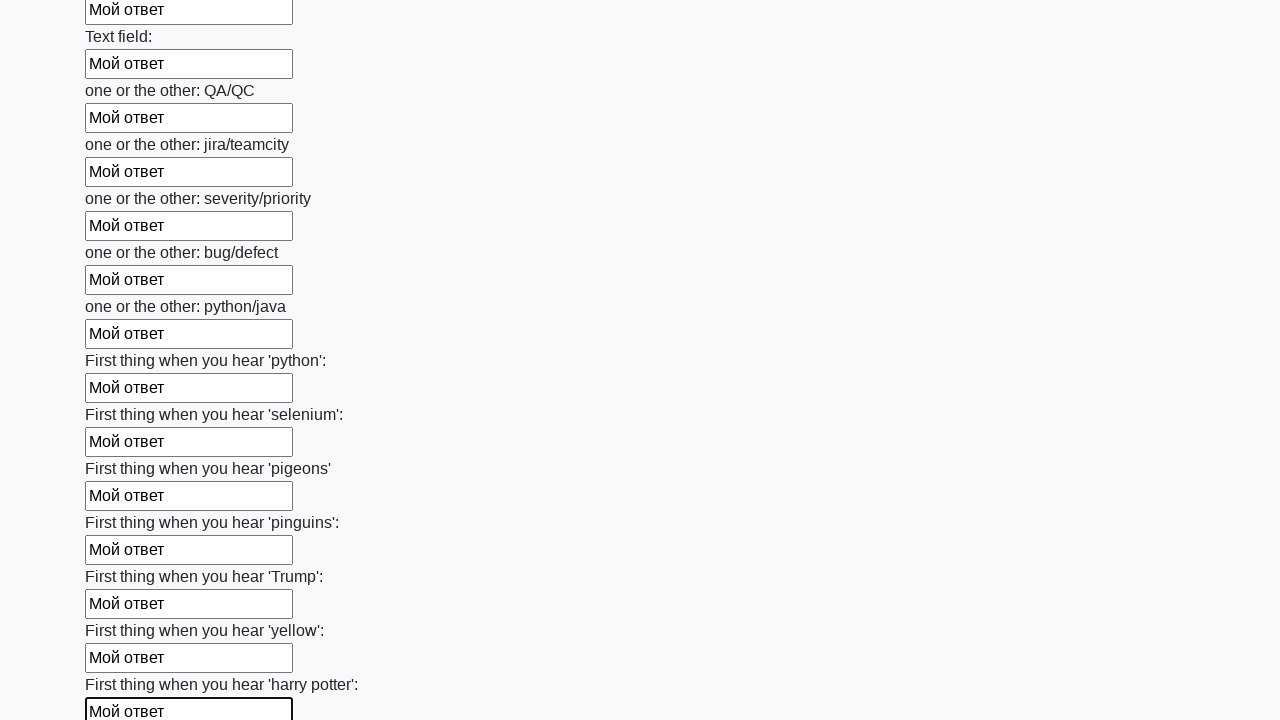

Filled input field with 'Мой ответ' on input >> nth=99
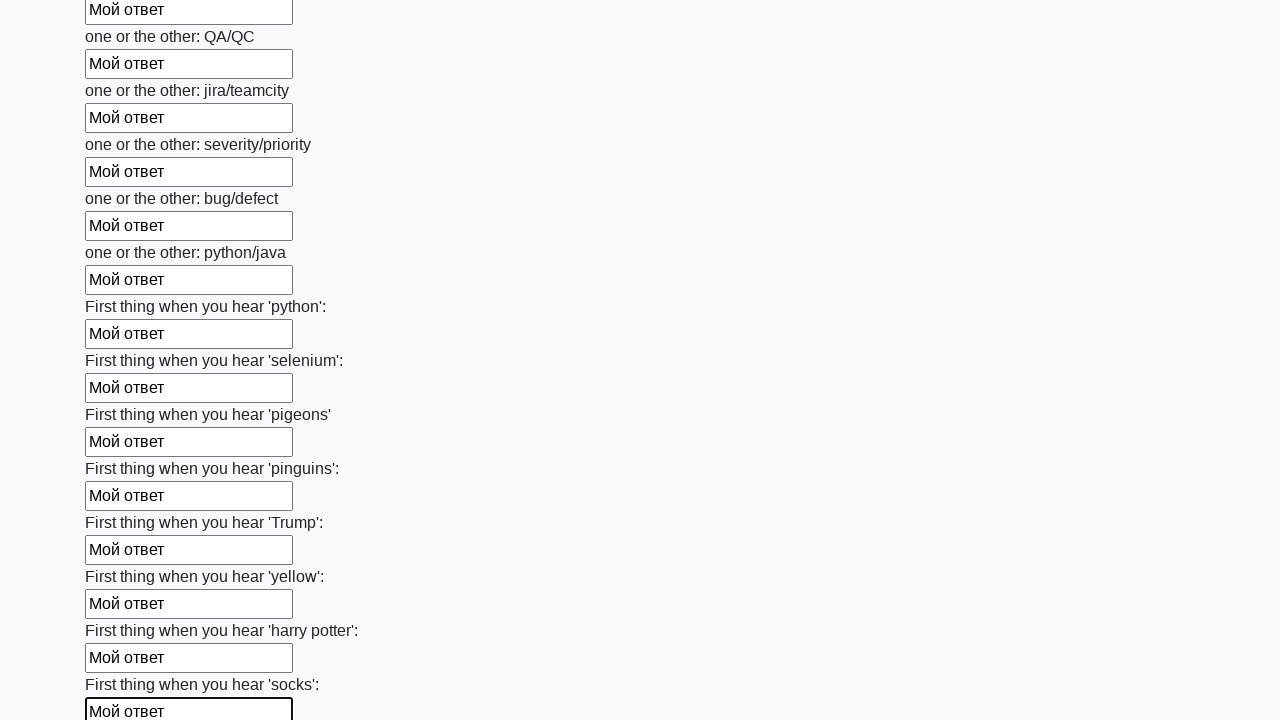

Clicked submit button to submit form at (123, 611) on button.btn
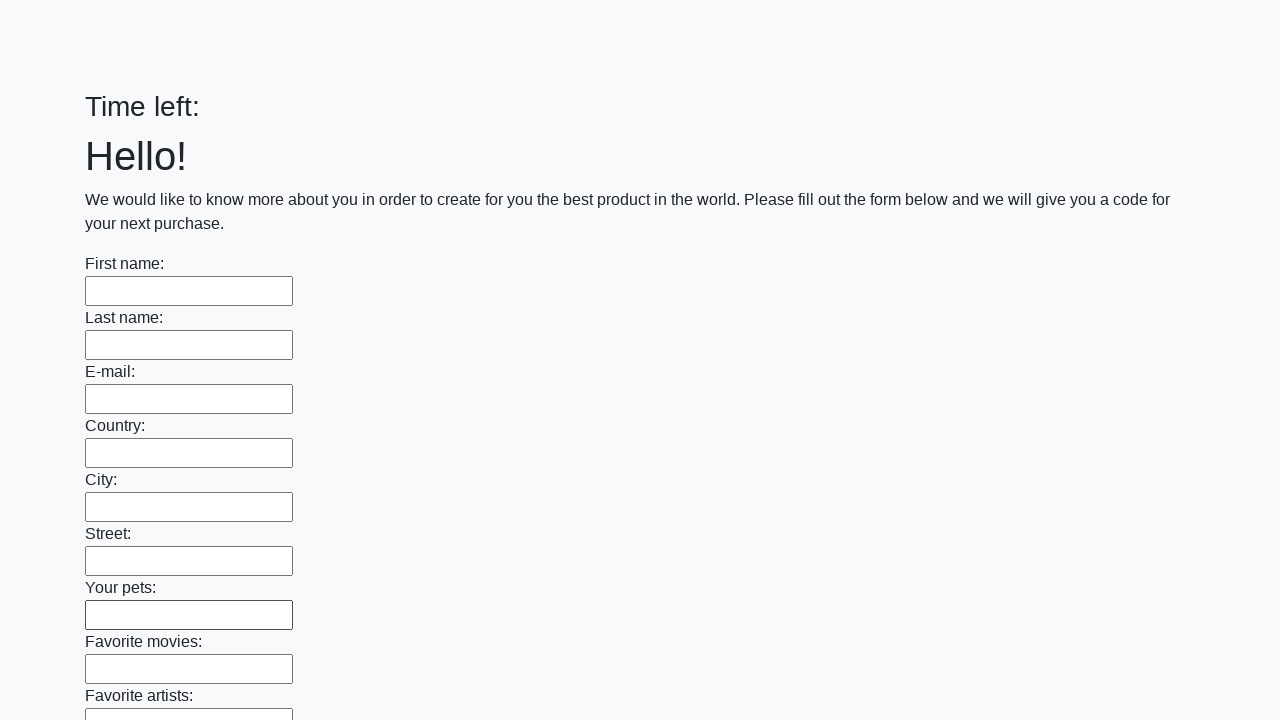

Waited 1 second for form submission to complete
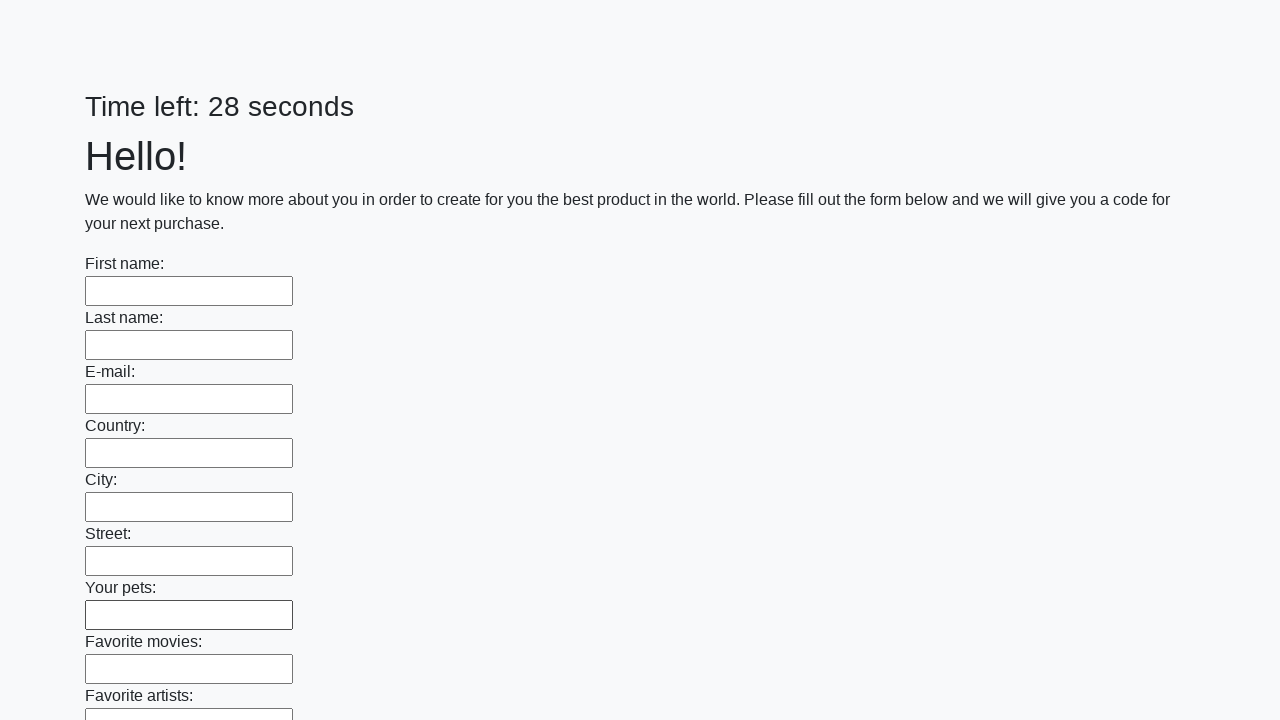

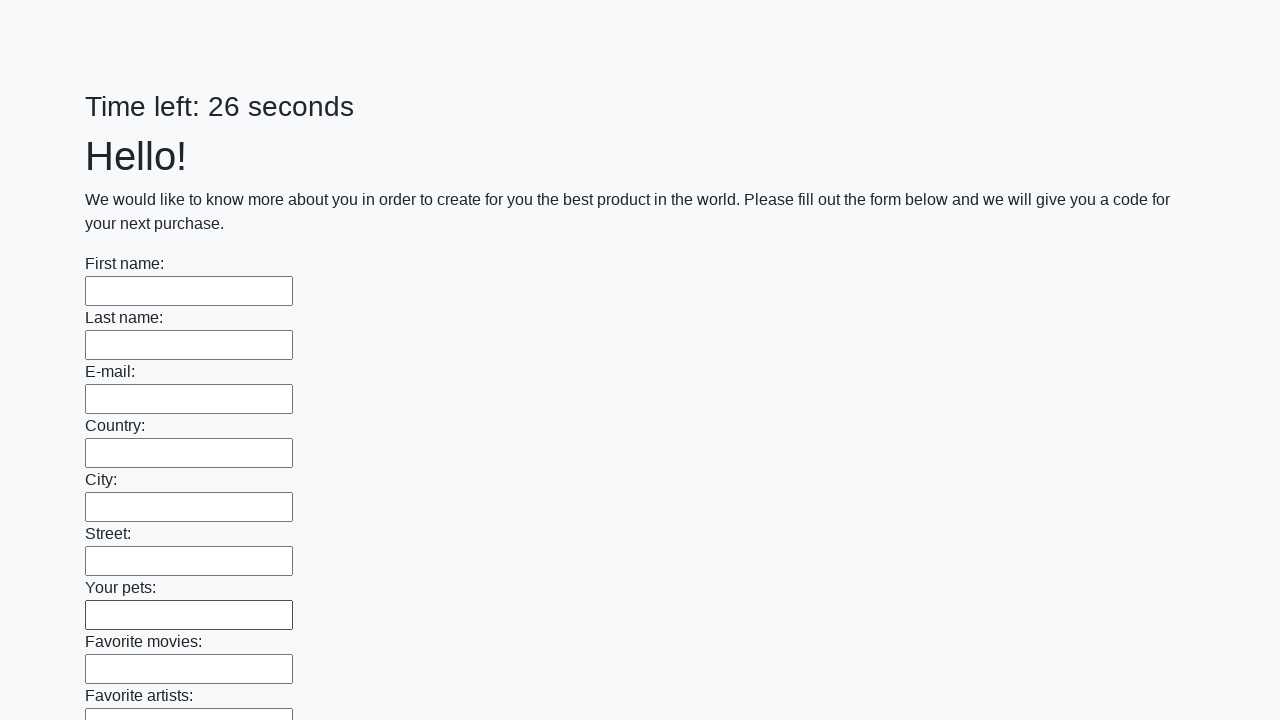